Tests filling a large form by entering text into all input fields and clicking the submit button

Starting URL: http://suninjuly.github.io/huge_form.html

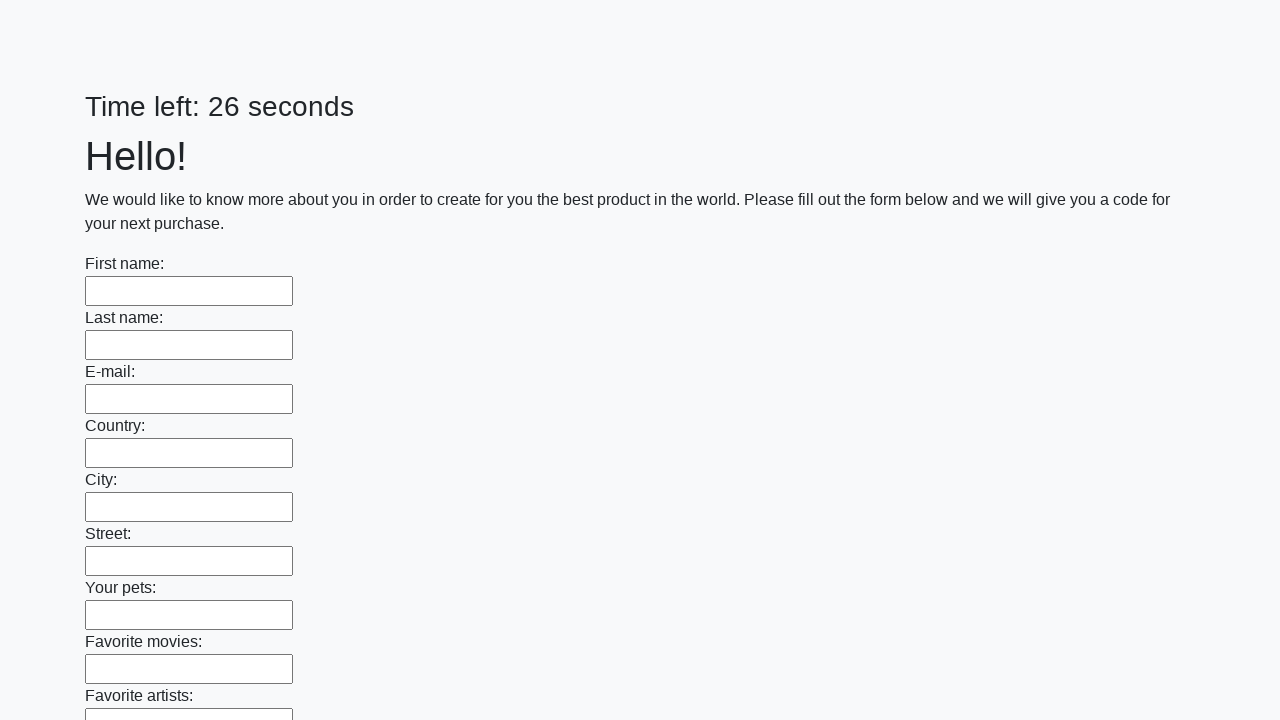

Filled input field with 'Мой ответ' on input >> nth=0
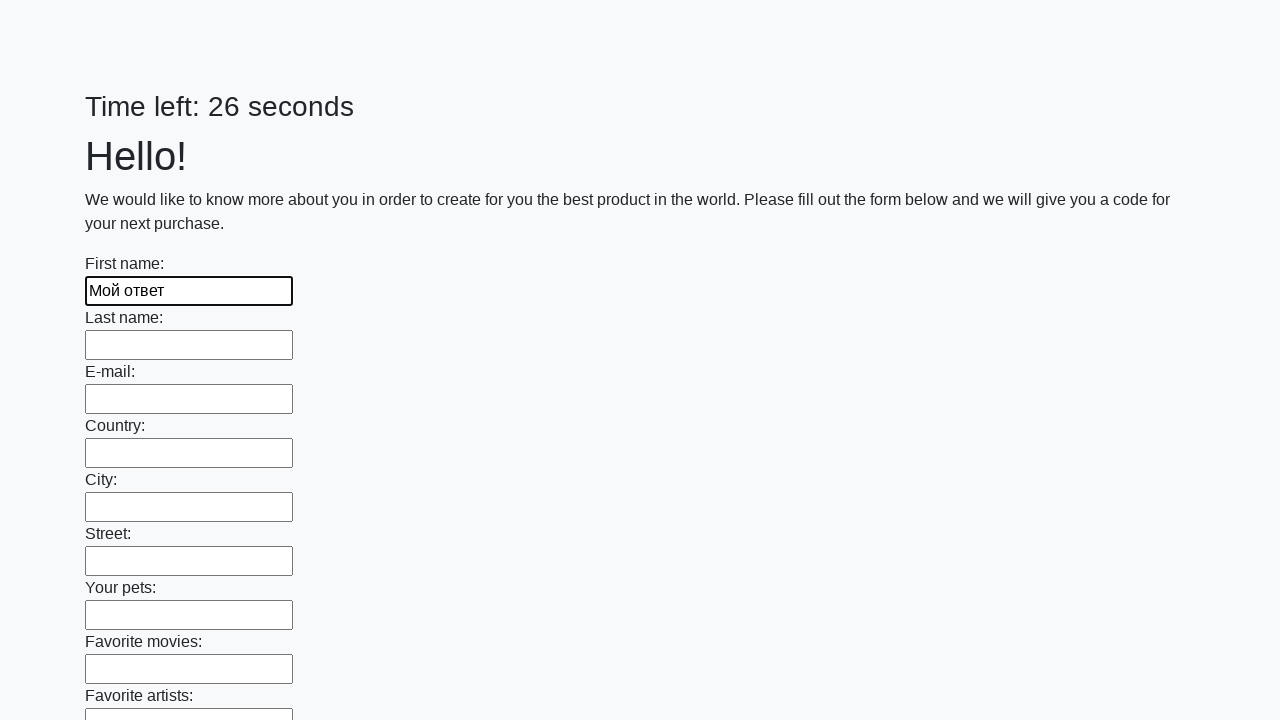

Filled input field with 'Мой ответ' on input >> nth=1
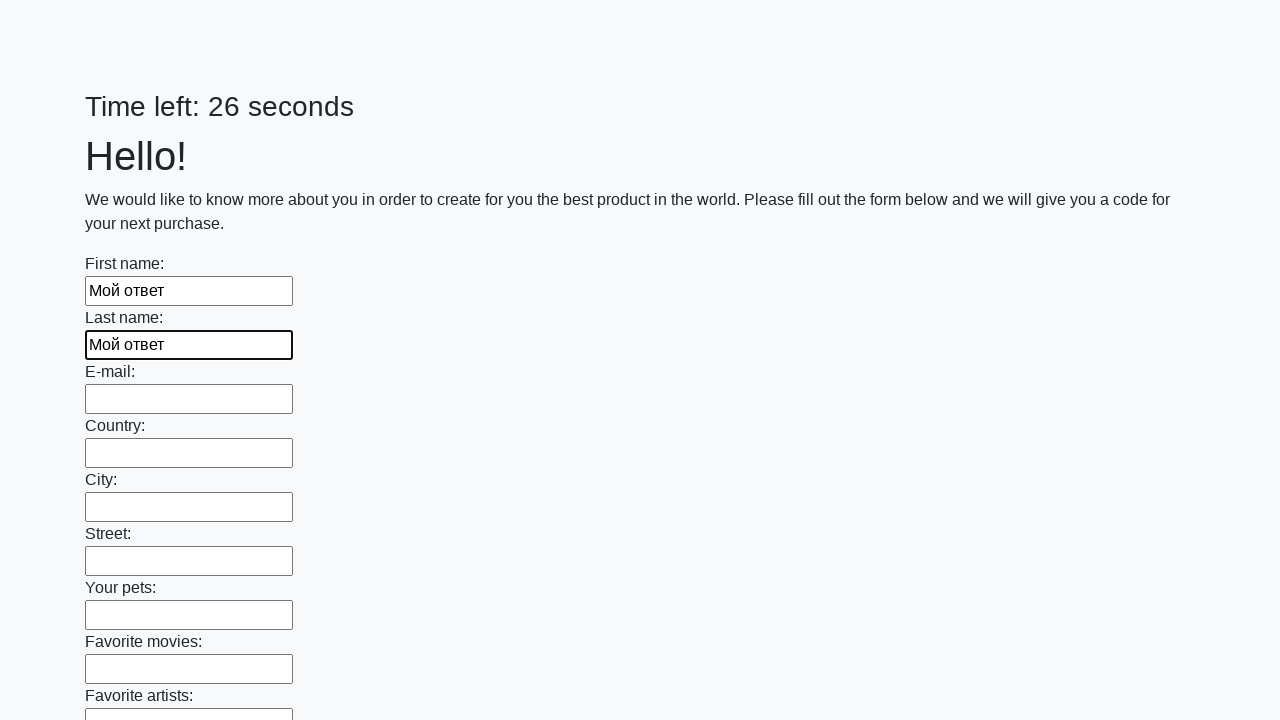

Filled input field with 'Мой ответ' on input >> nth=2
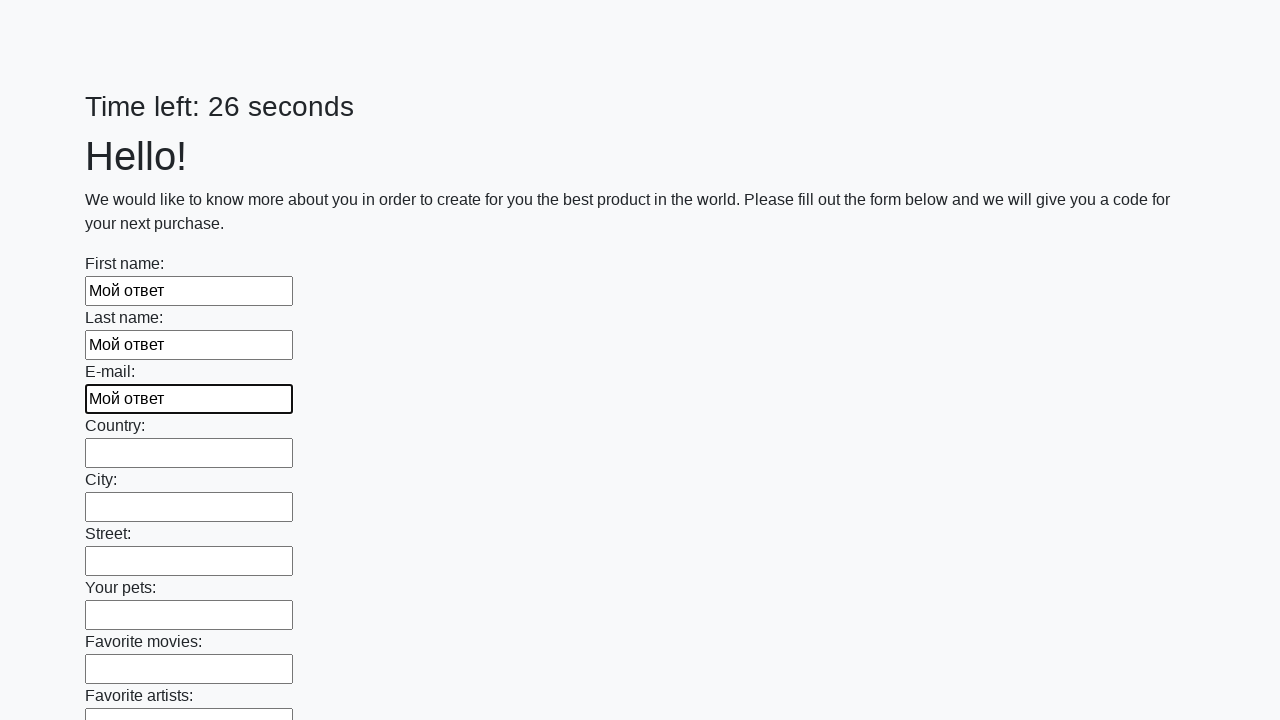

Filled input field with 'Мой ответ' on input >> nth=3
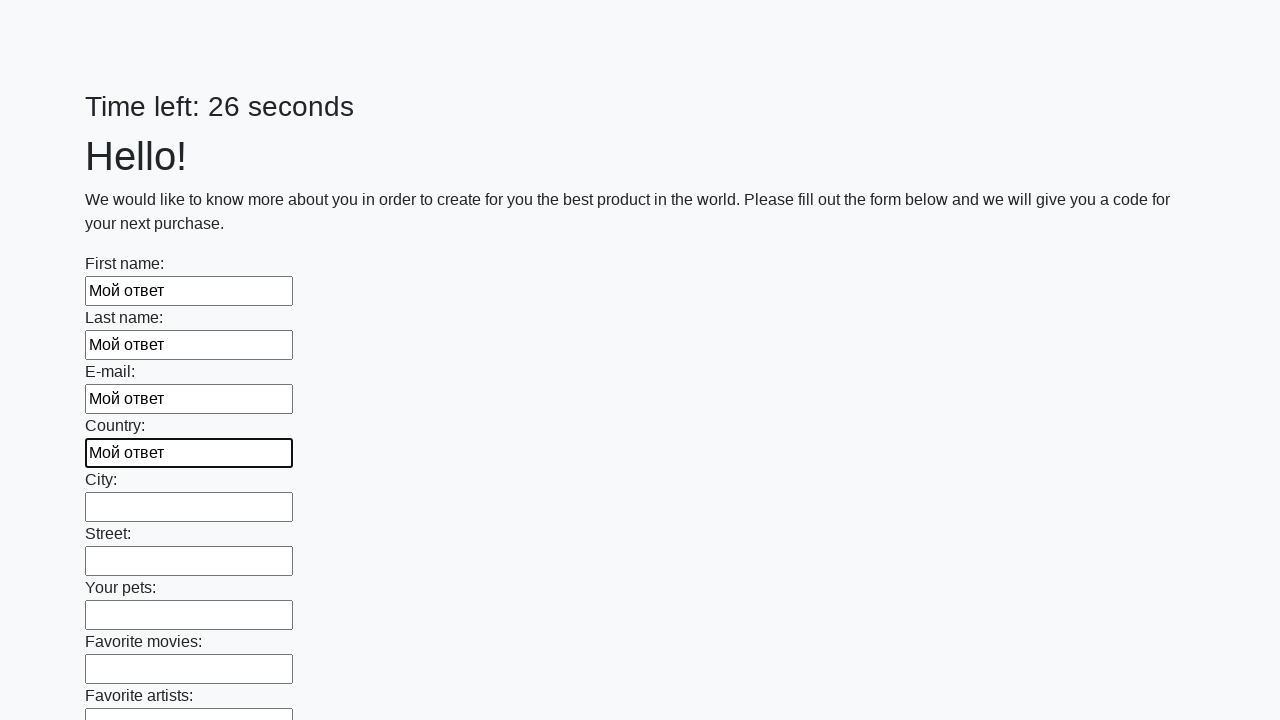

Filled input field with 'Мой ответ' on input >> nth=4
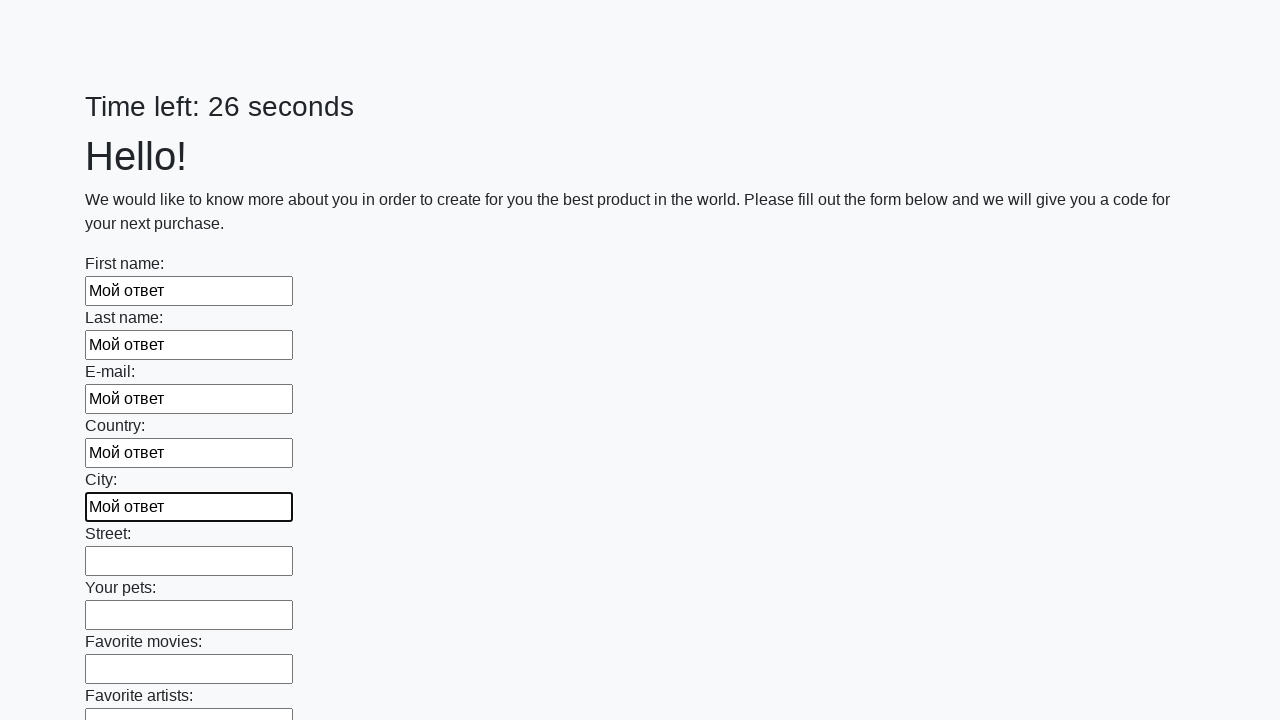

Filled input field with 'Мой ответ' on input >> nth=5
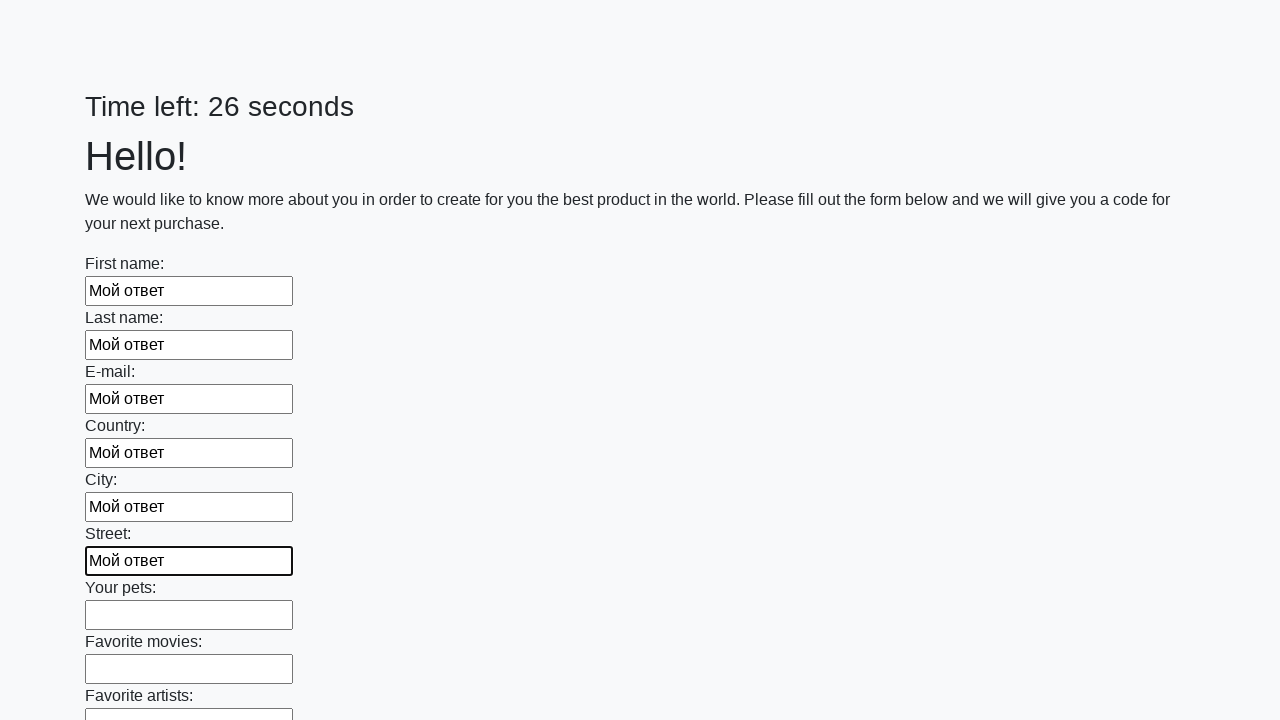

Filled input field with 'Мой ответ' on input >> nth=6
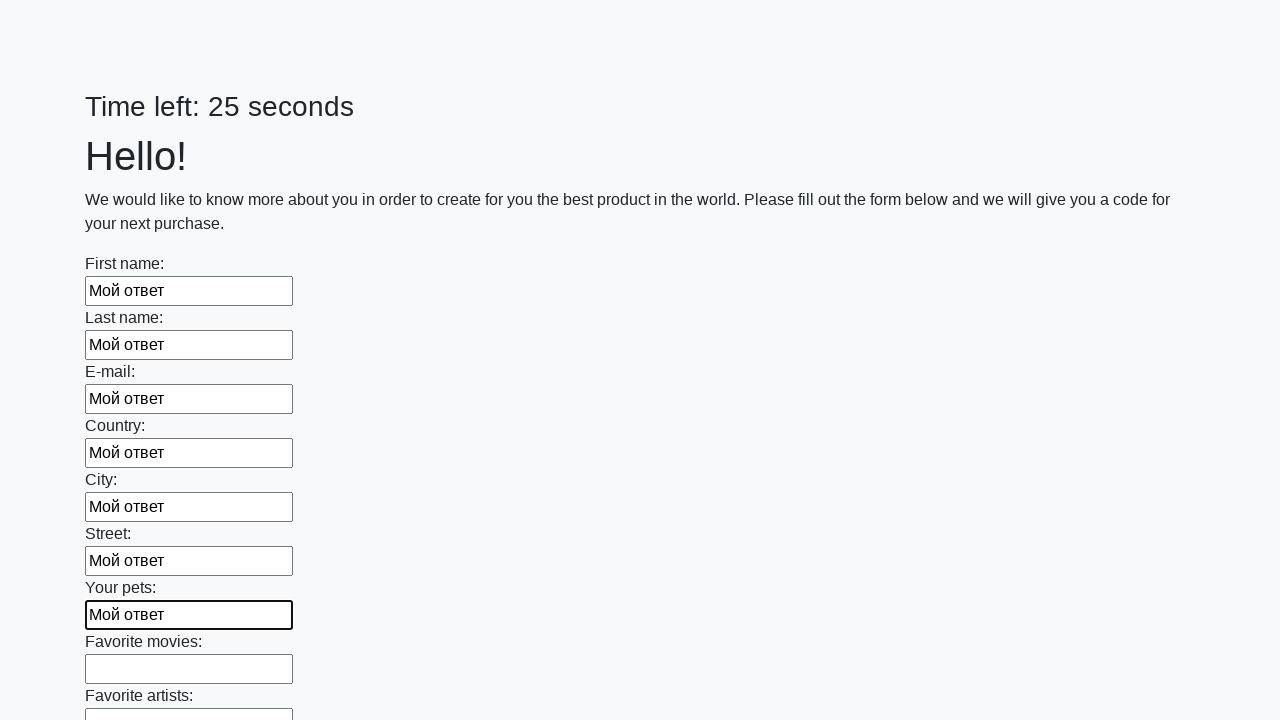

Filled input field with 'Мой ответ' on input >> nth=7
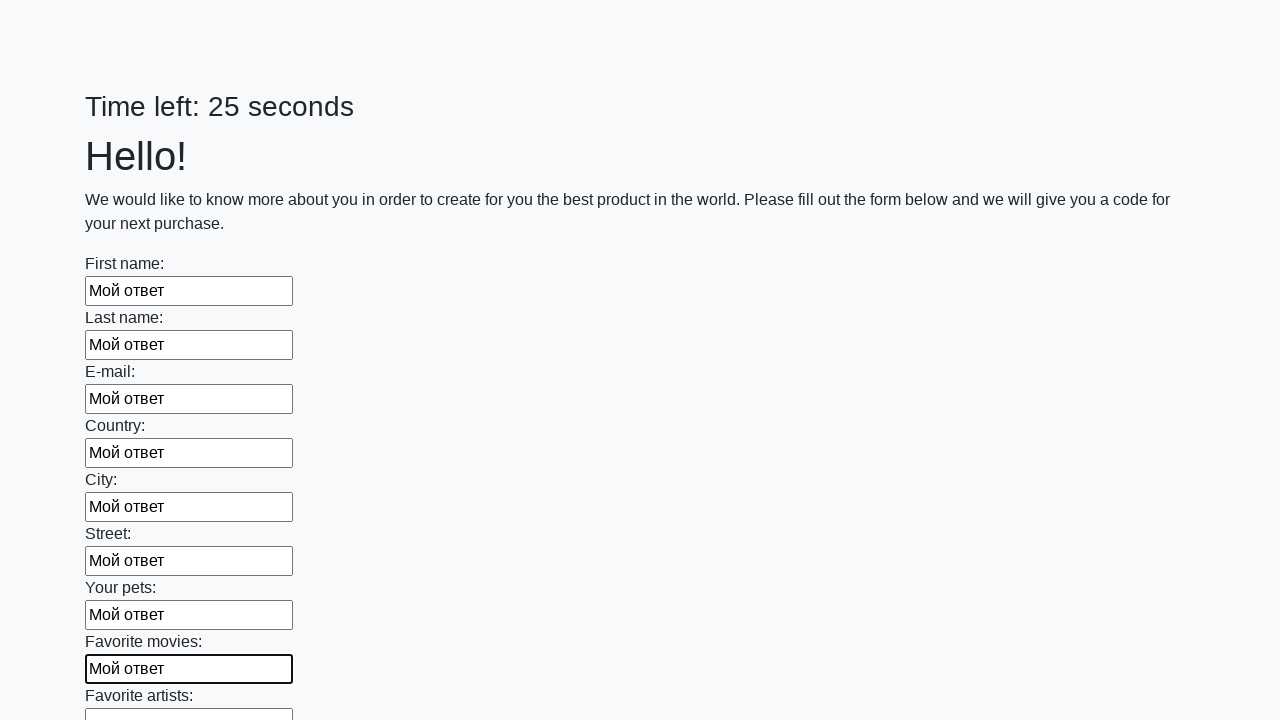

Filled input field with 'Мой ответ' on input >> nth=8
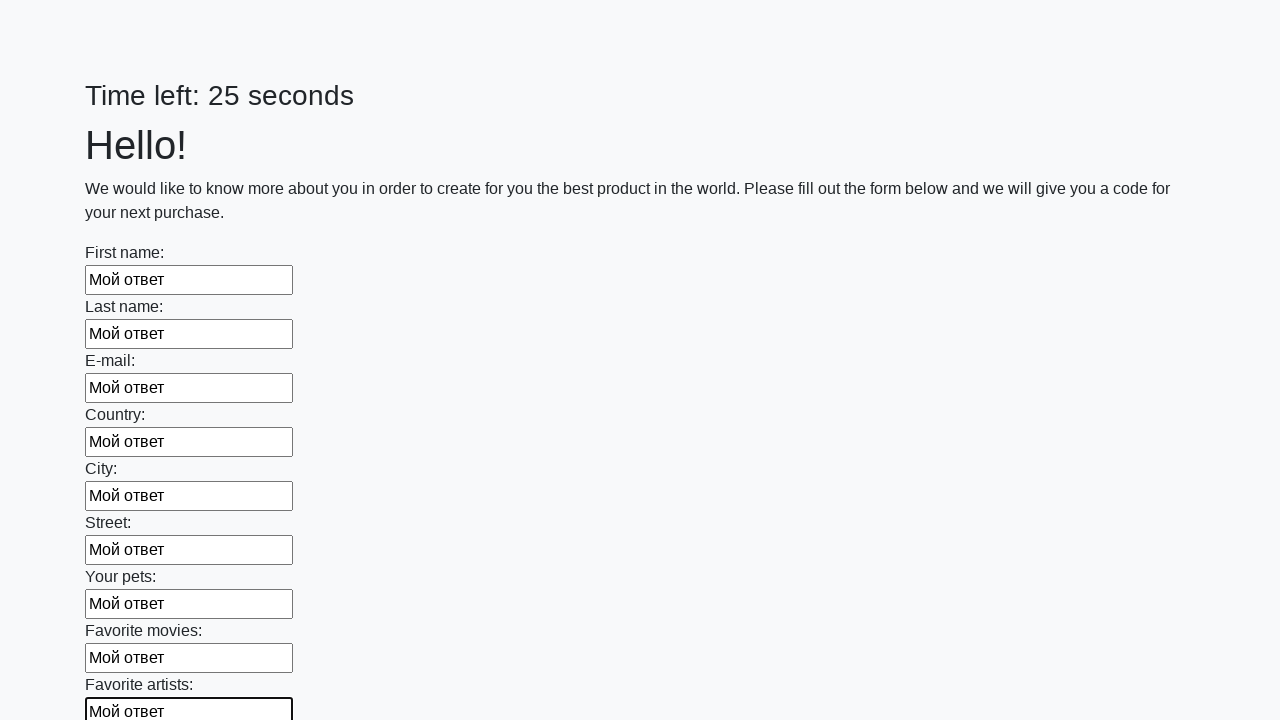

Filled input field with 'Мой ответ' on input >> nth=9
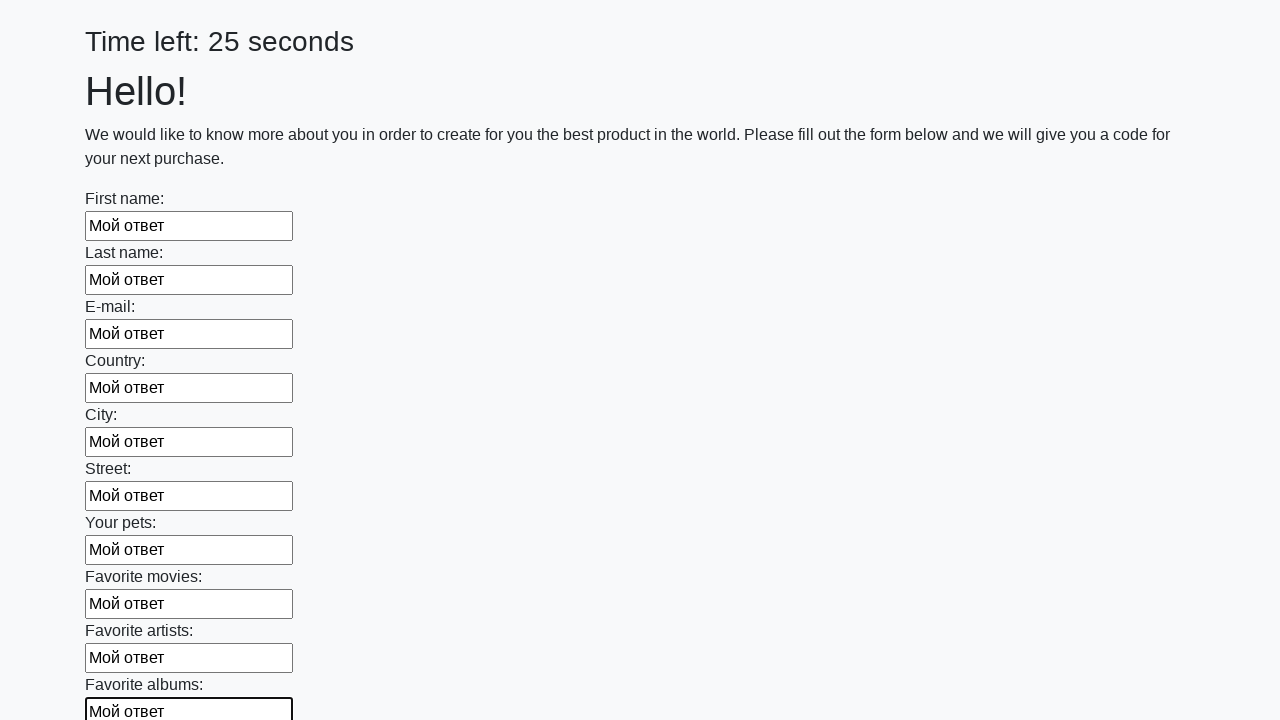

Filled input field with 'Мой ответ' on input >> nth=10
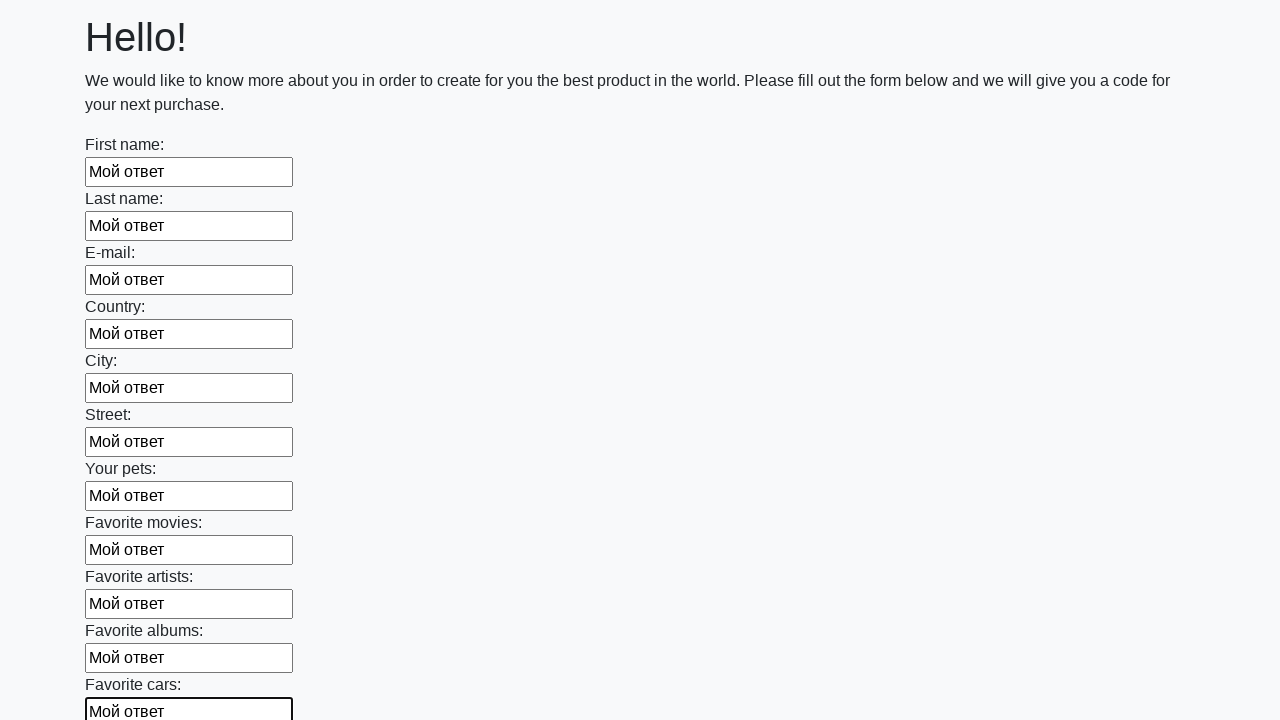

Filled input field with 'Мой ответ' on input >> nth=11
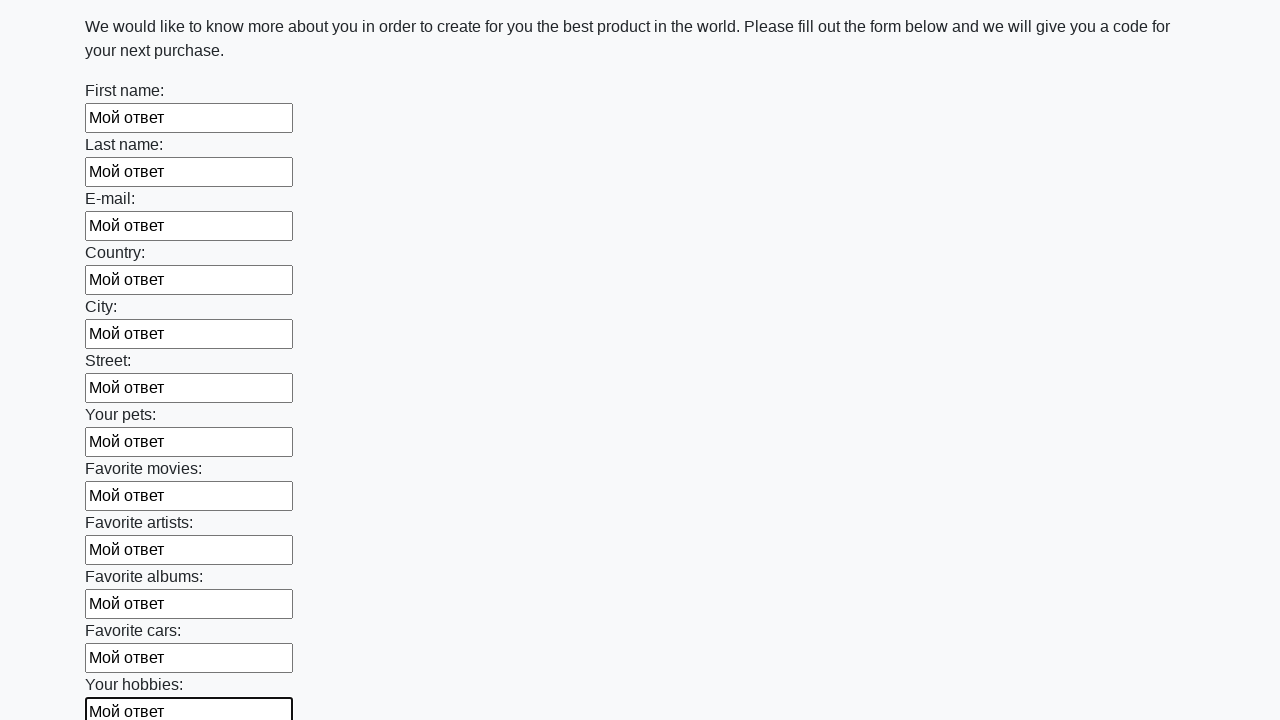

Filled input field with 'Мой ответ' on input >> nth=12
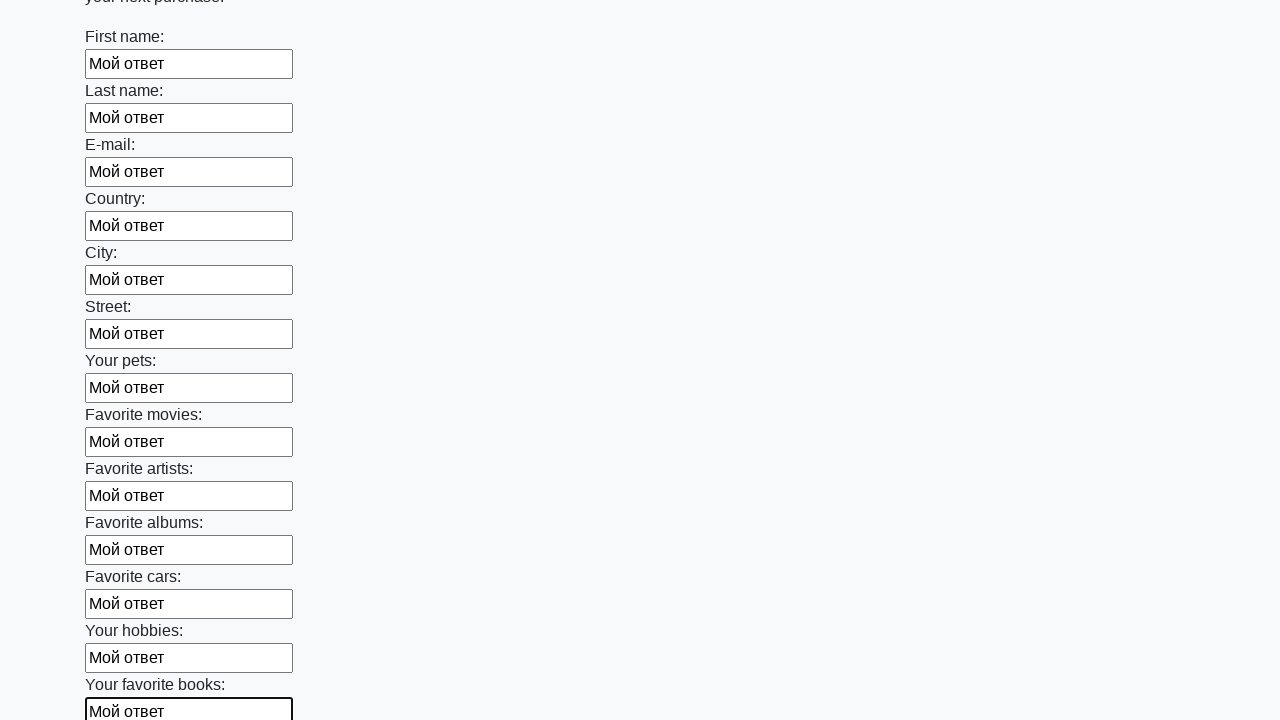

Filled input field with 'Мой ответ' on input >> nth=13
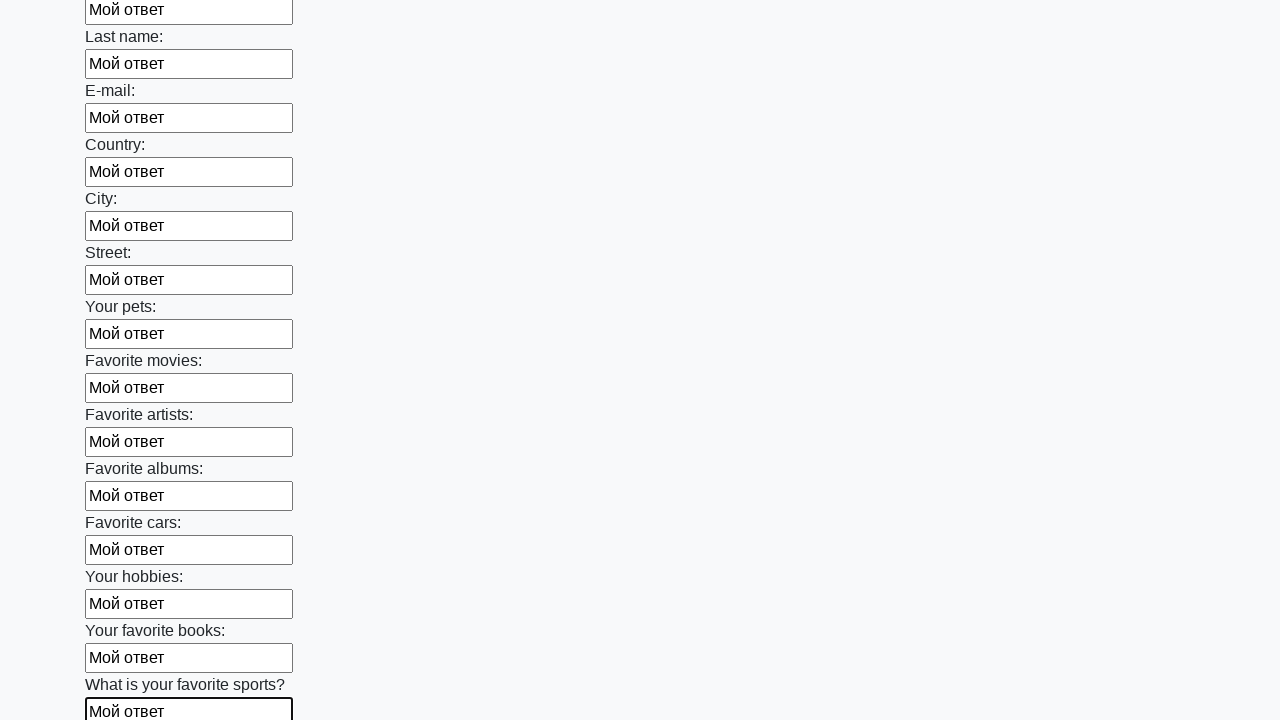

Filled input field with 'Мой ответ' on input >> nth=14
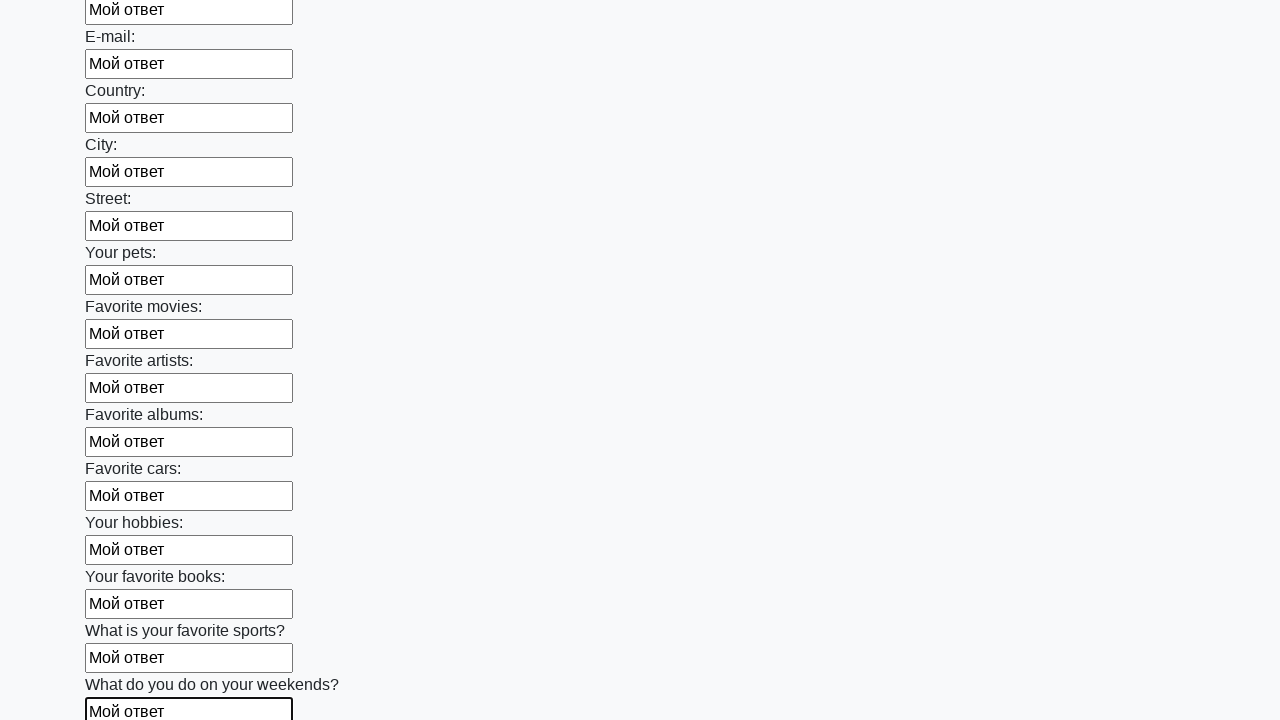

Filled input field with 'Мой ответ' on input >> nth=15
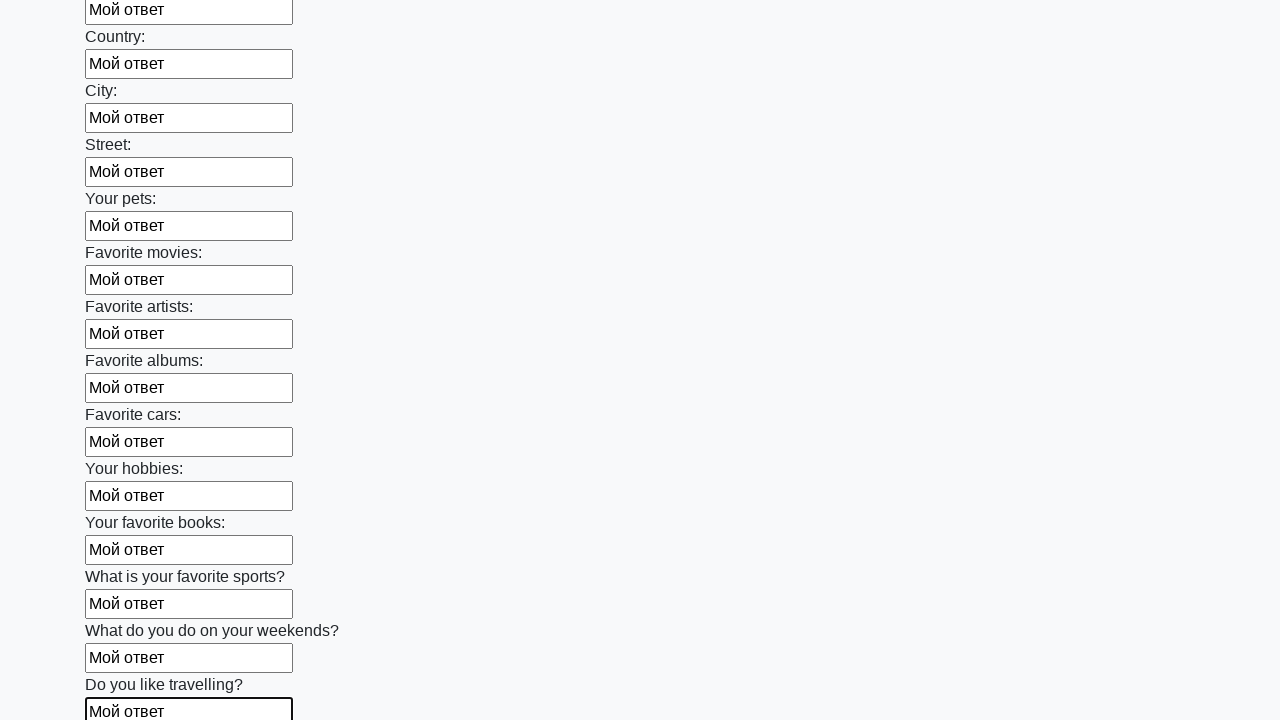

Filled input field with 'Мой ответ' on input >> nth=16
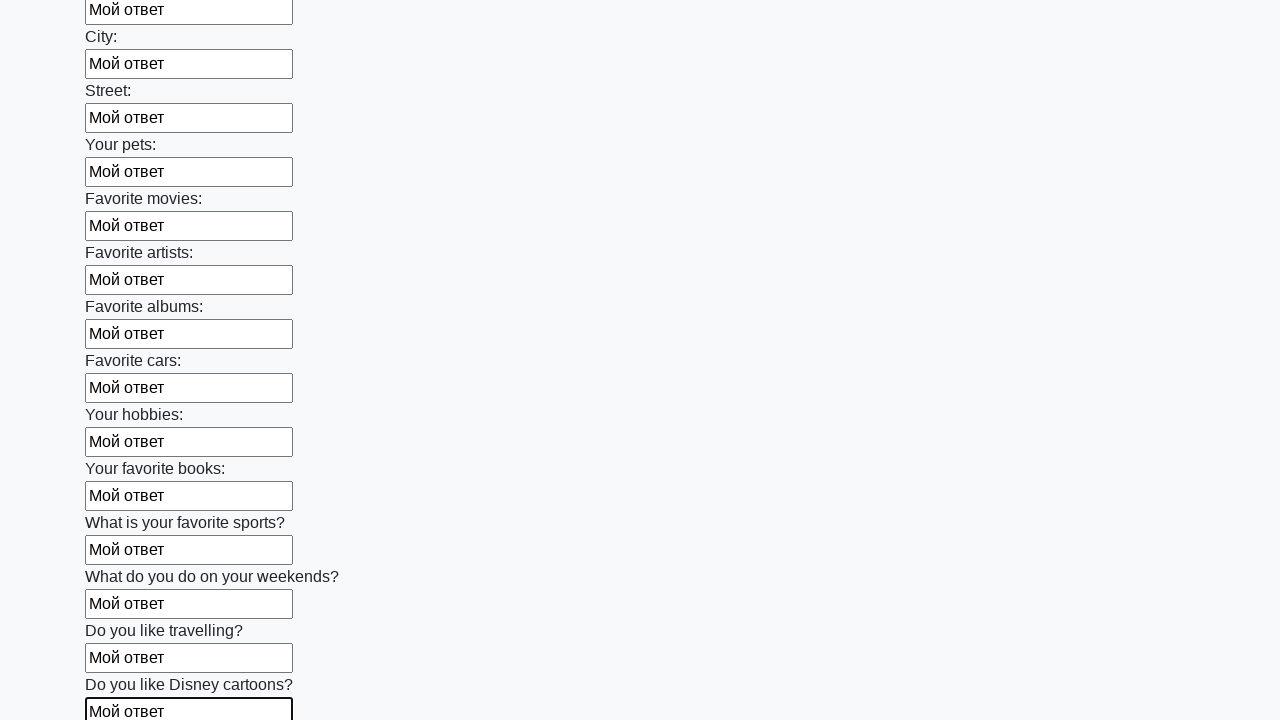

Filled input field with 'Мой ответ' on input >> nth=17
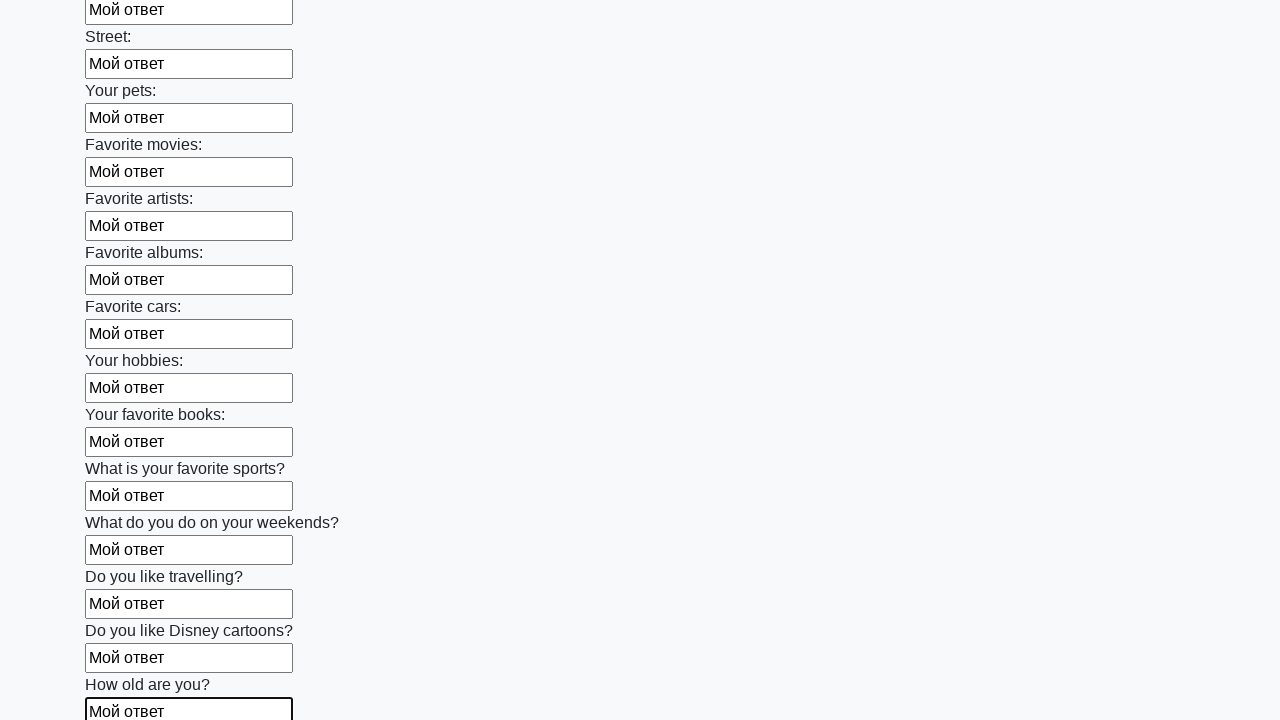

Filled input field with 'Мой ответ' on input >> nth=18
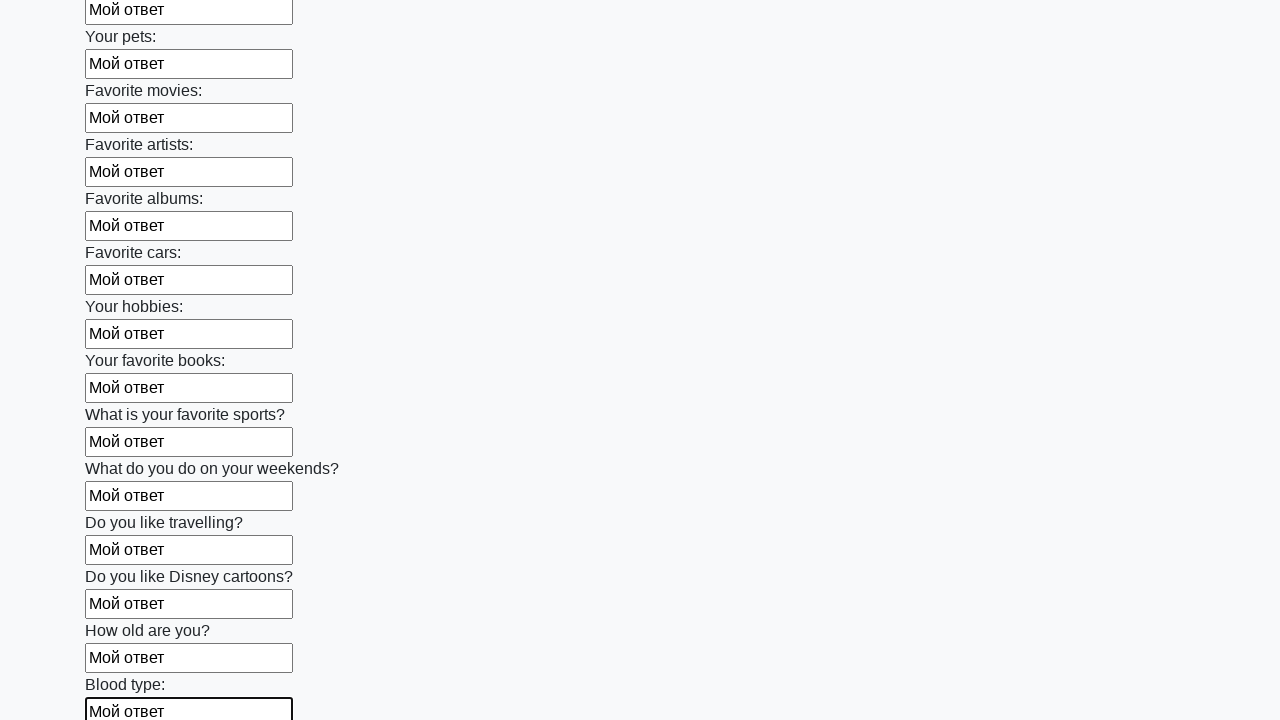

Filled input field with 'Мой ответ' on input >> nth=19
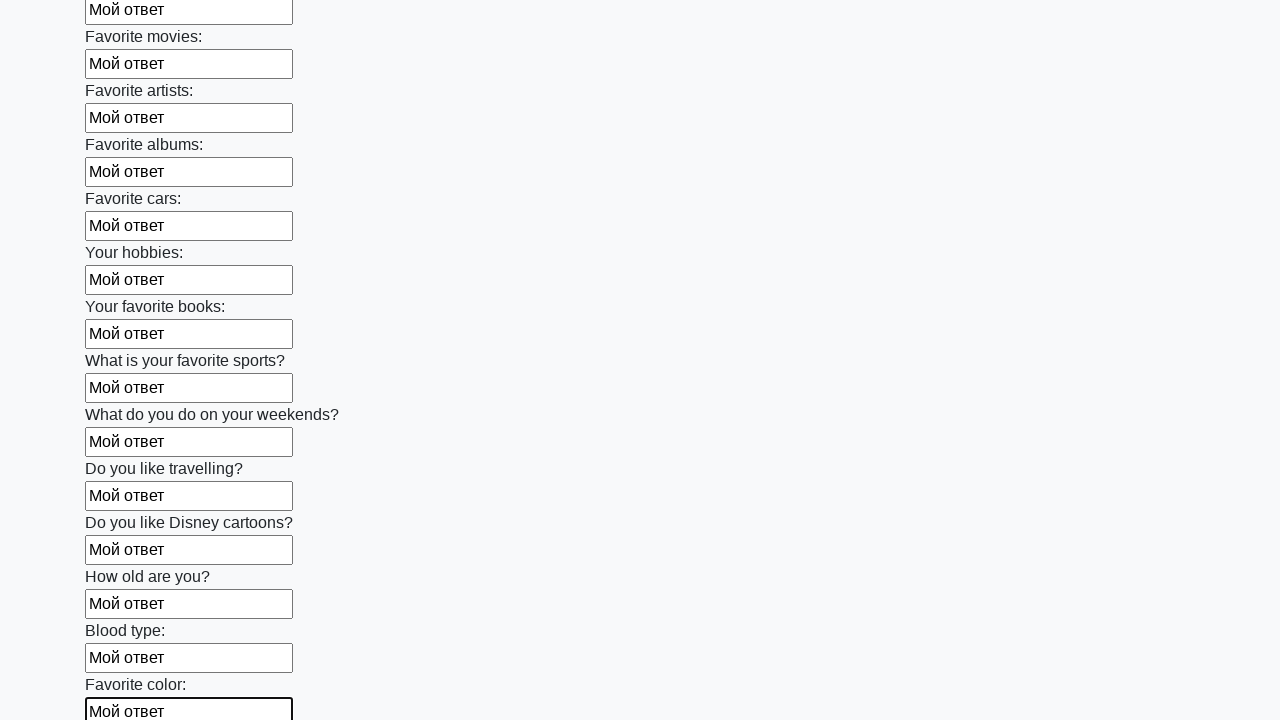

Filled input field with 'Мой ответ' on input >> nth=20
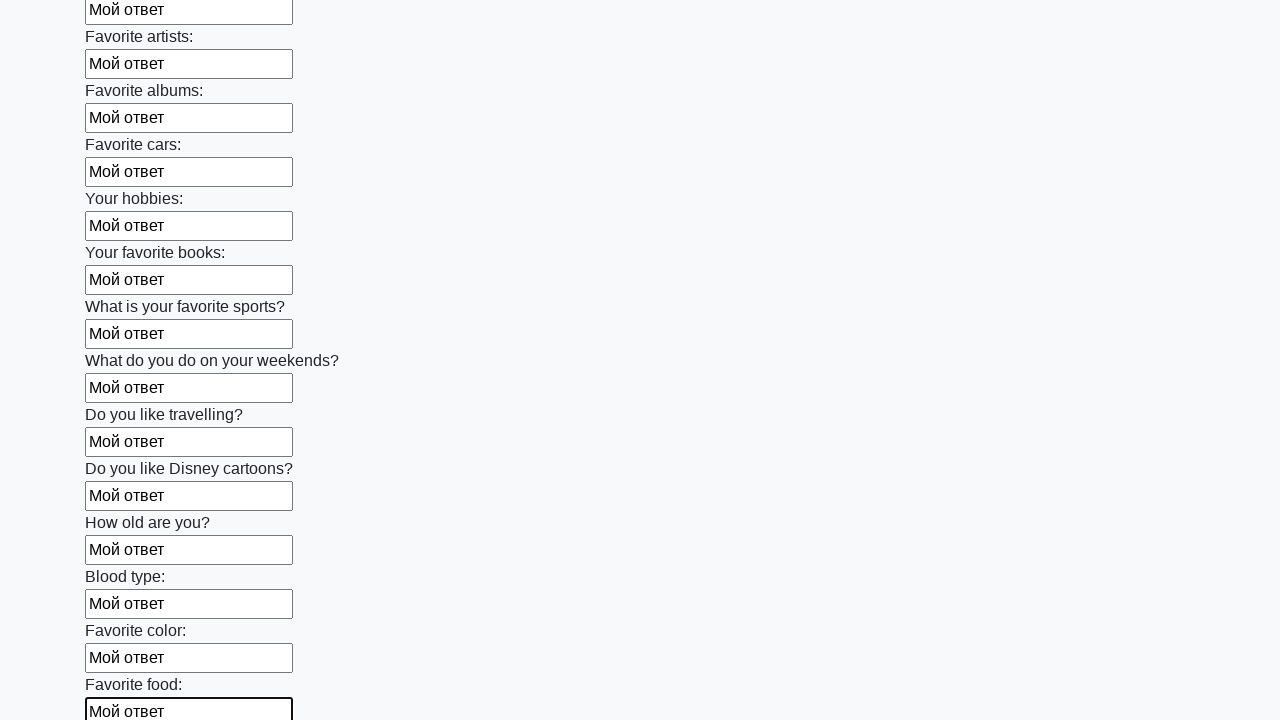

Filled input field with 'Мой ответ' on input >> nth=21
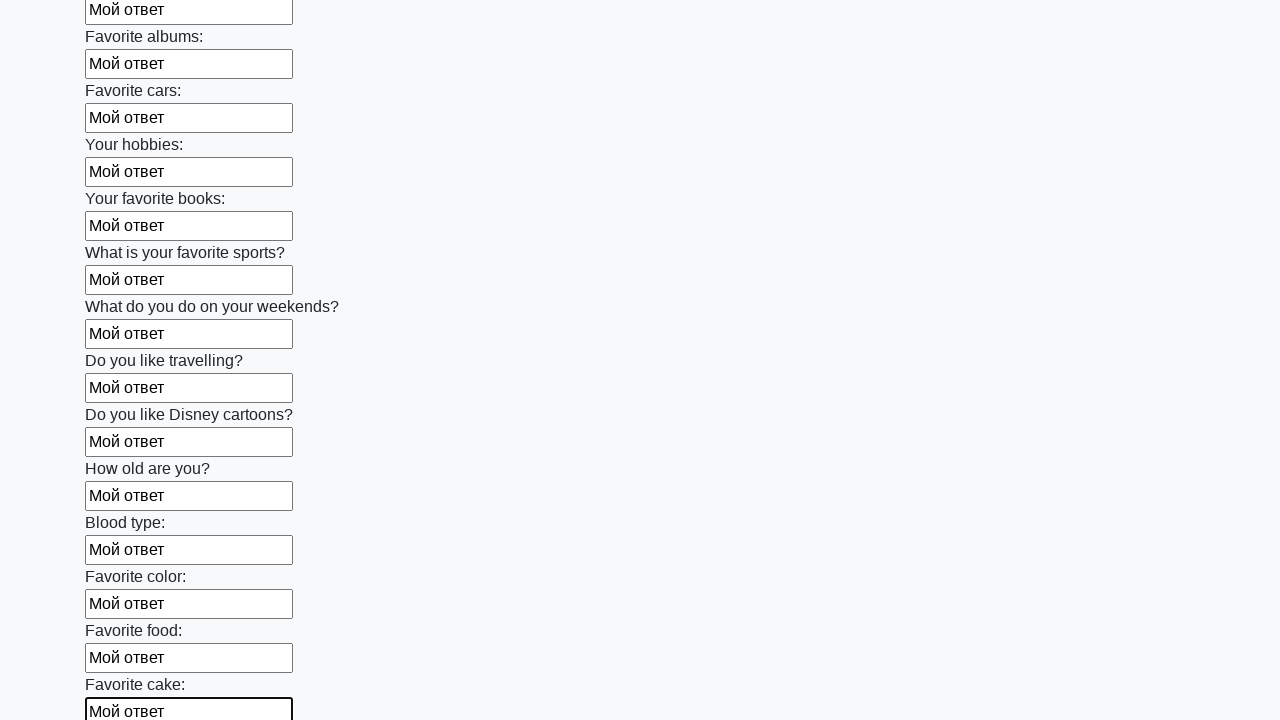

Filled input field with 'Мой ответ' on input >> nth=22
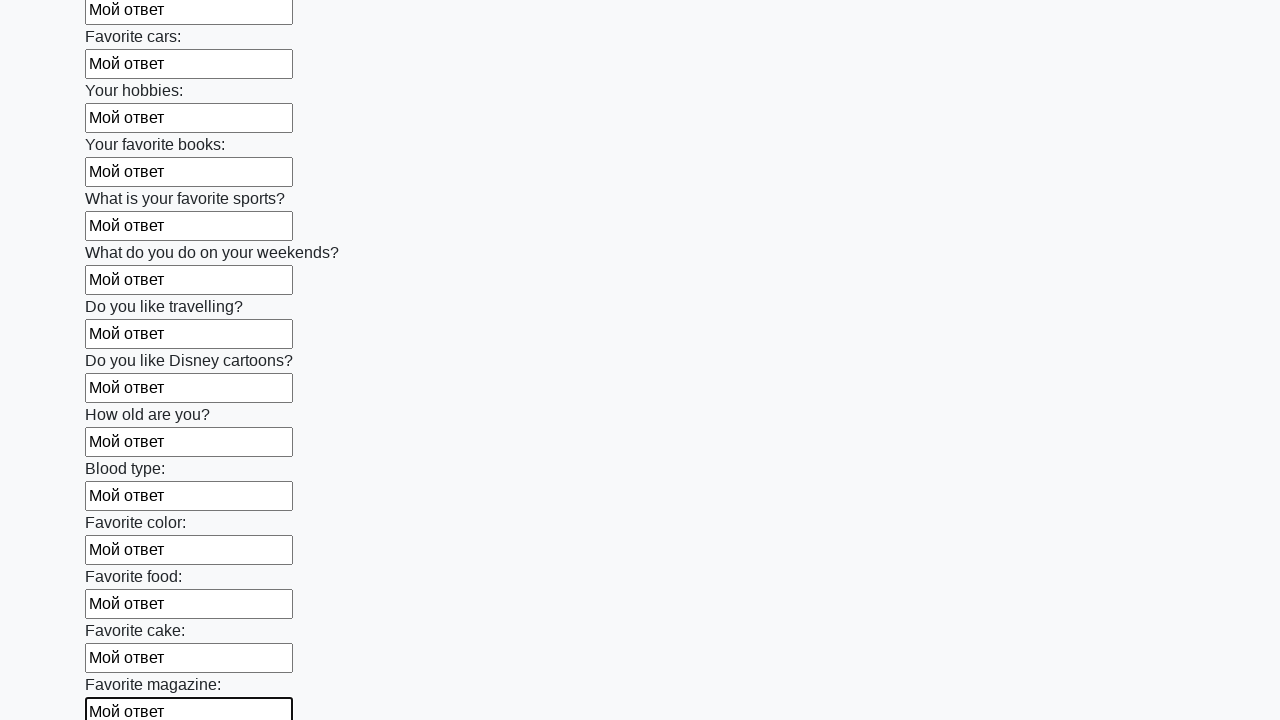

Filled input field with 'Мой ответ' on input >> nth=23
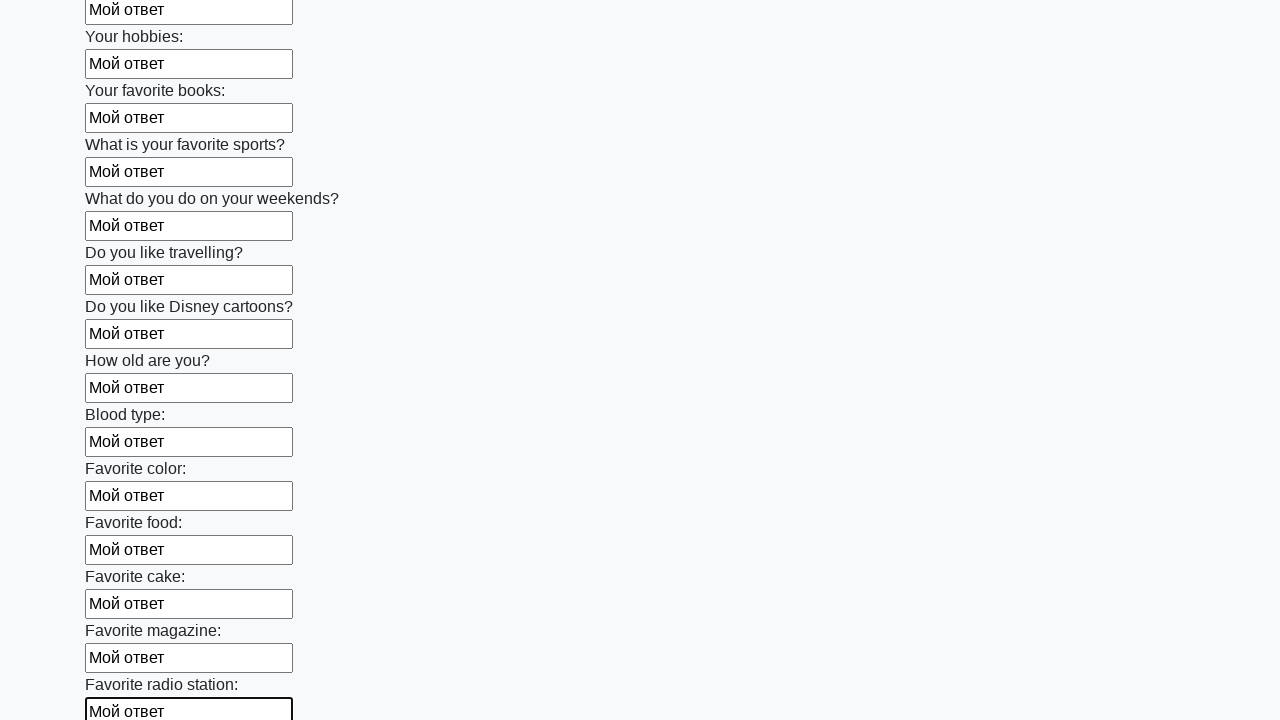

Filled input field with 'Мой ответ' on input >> nth=24
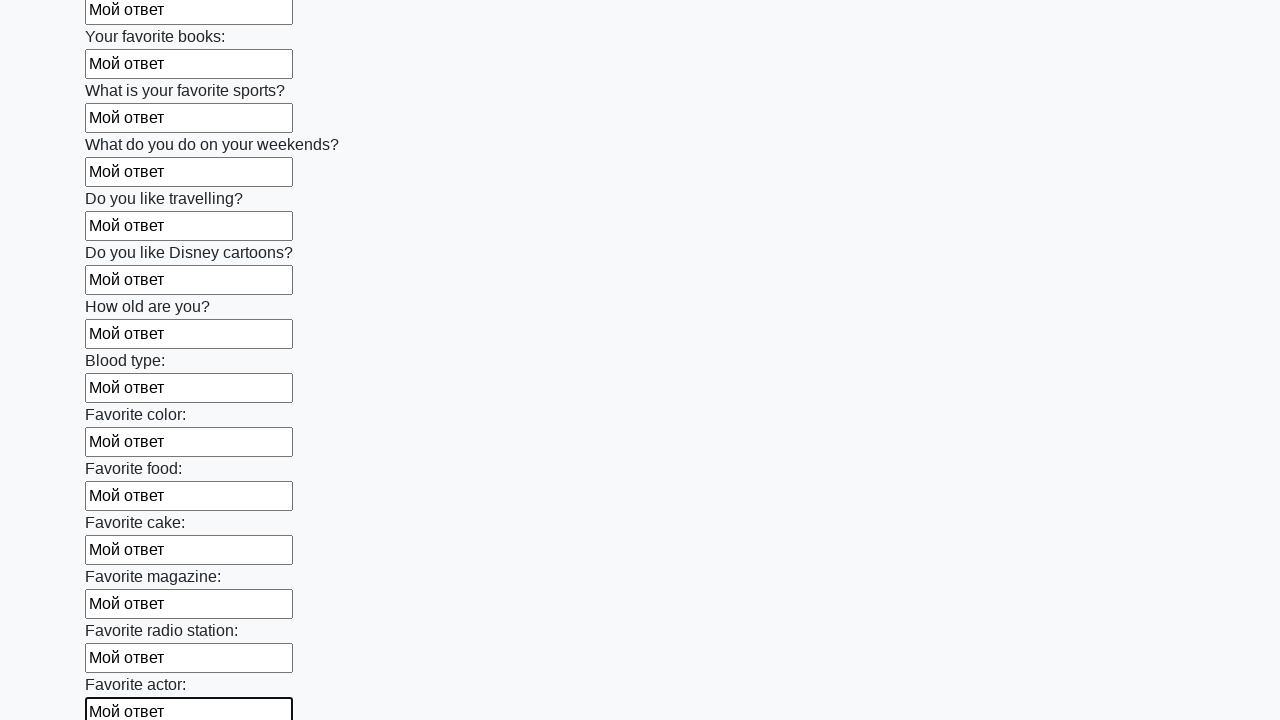

Filled input field with 'Мой ответ' on input >> nth=25
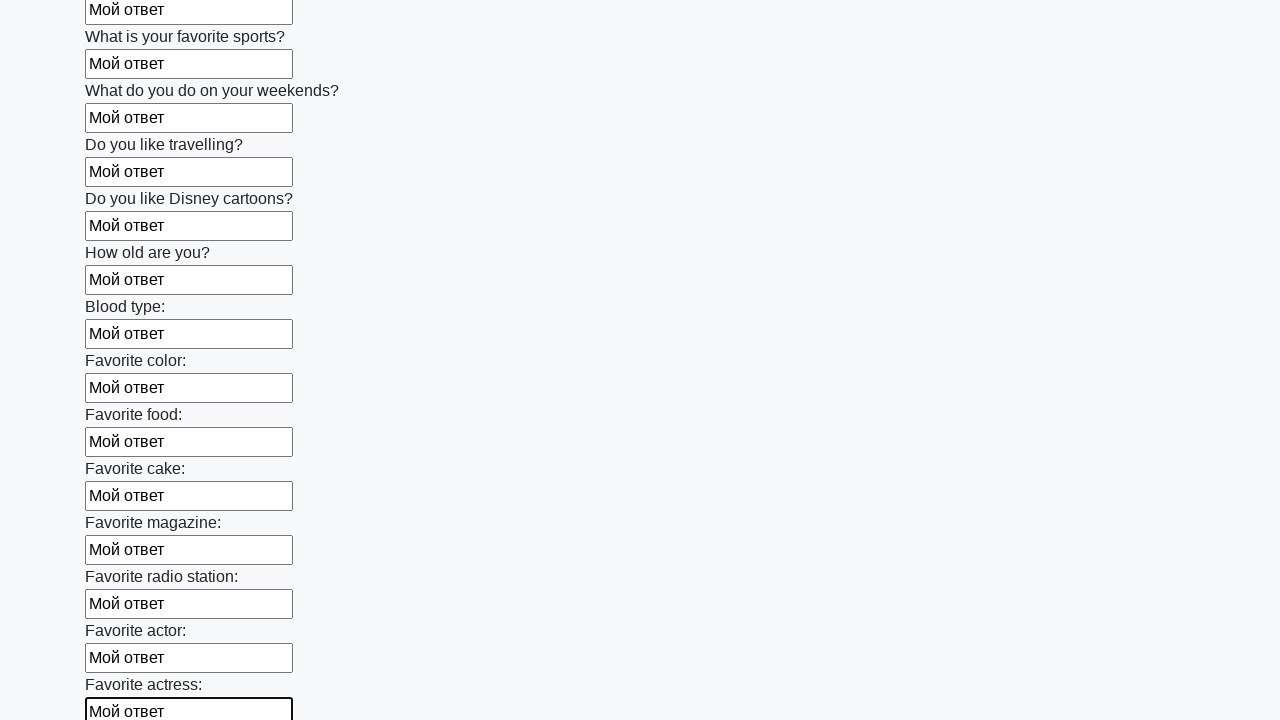

Filled input field with 'Мой ответ' on input >> nth=26
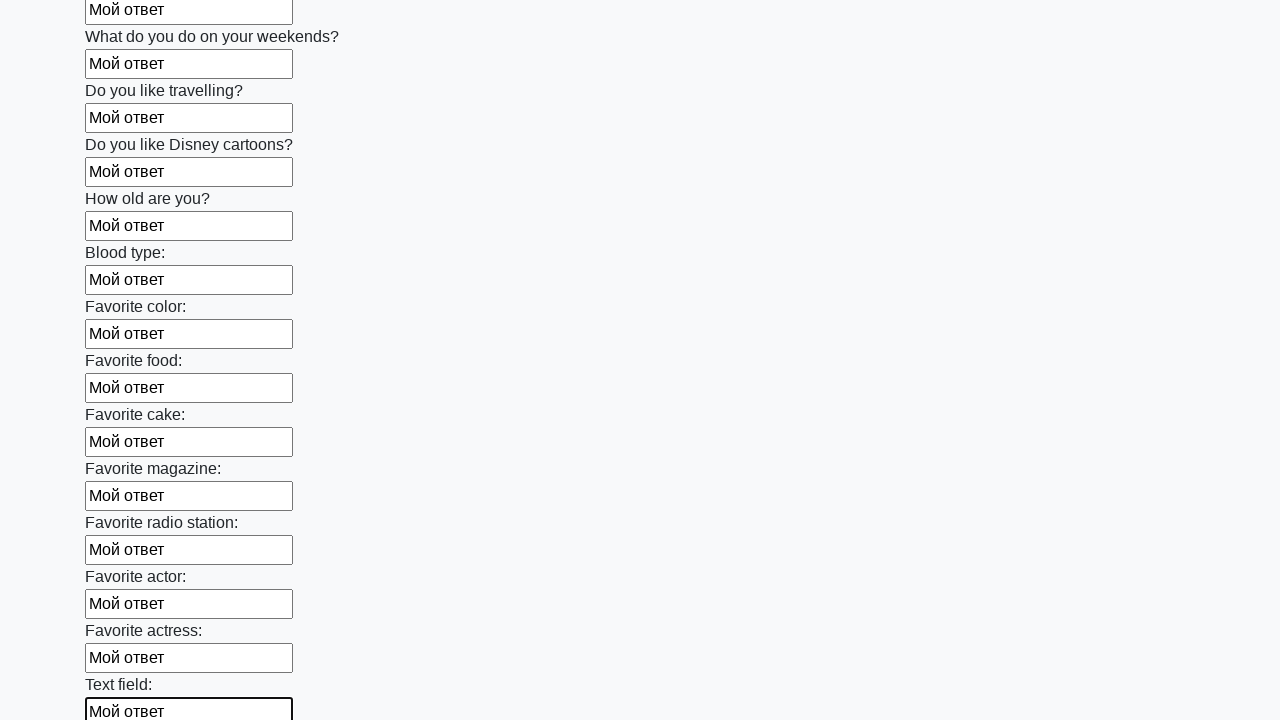

Filled input field with 'Мой ответ' on input >> nth=27
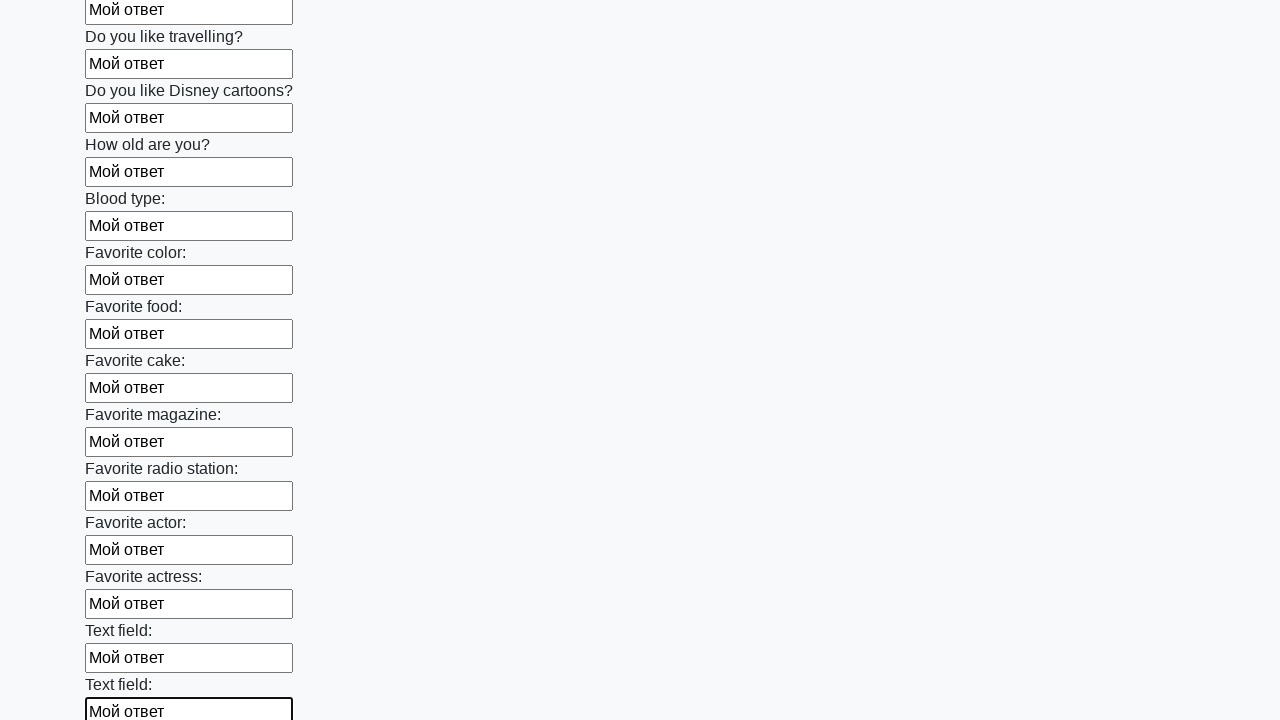

Filled input field with 'Мой ответ' on input >> nth=28
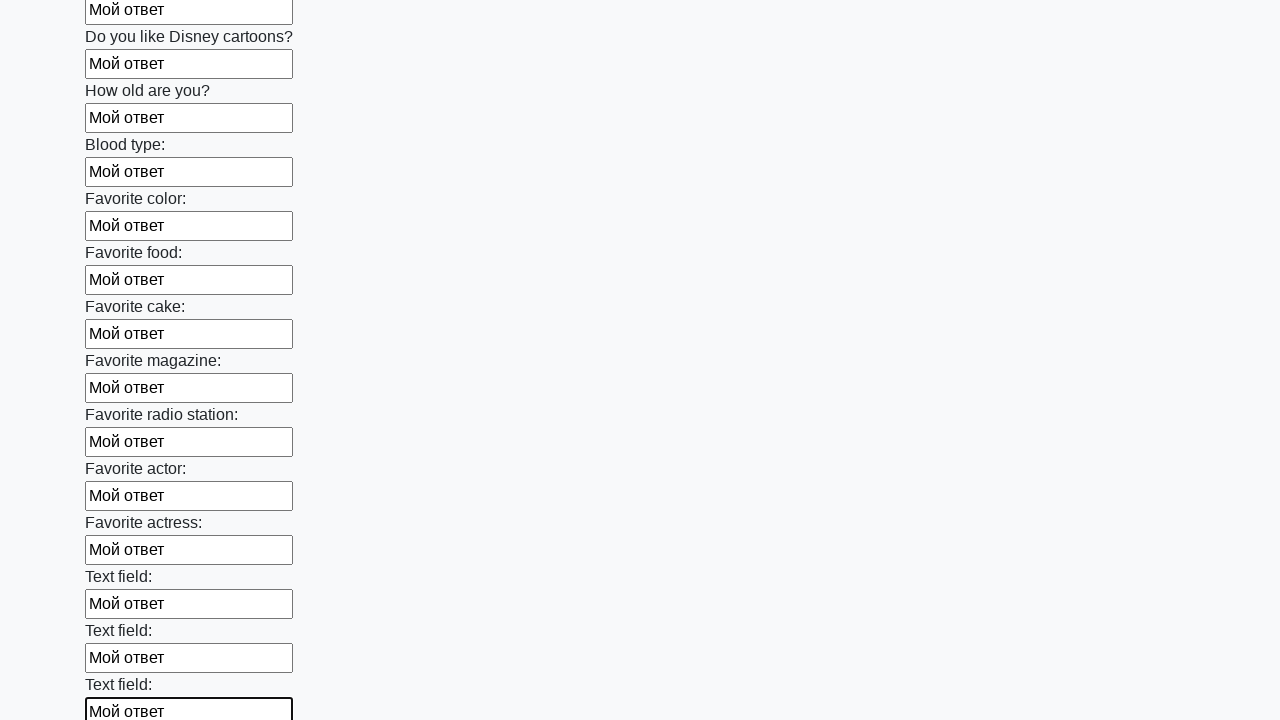

Filled input field with 'Мой ответ' on input >> nth=29
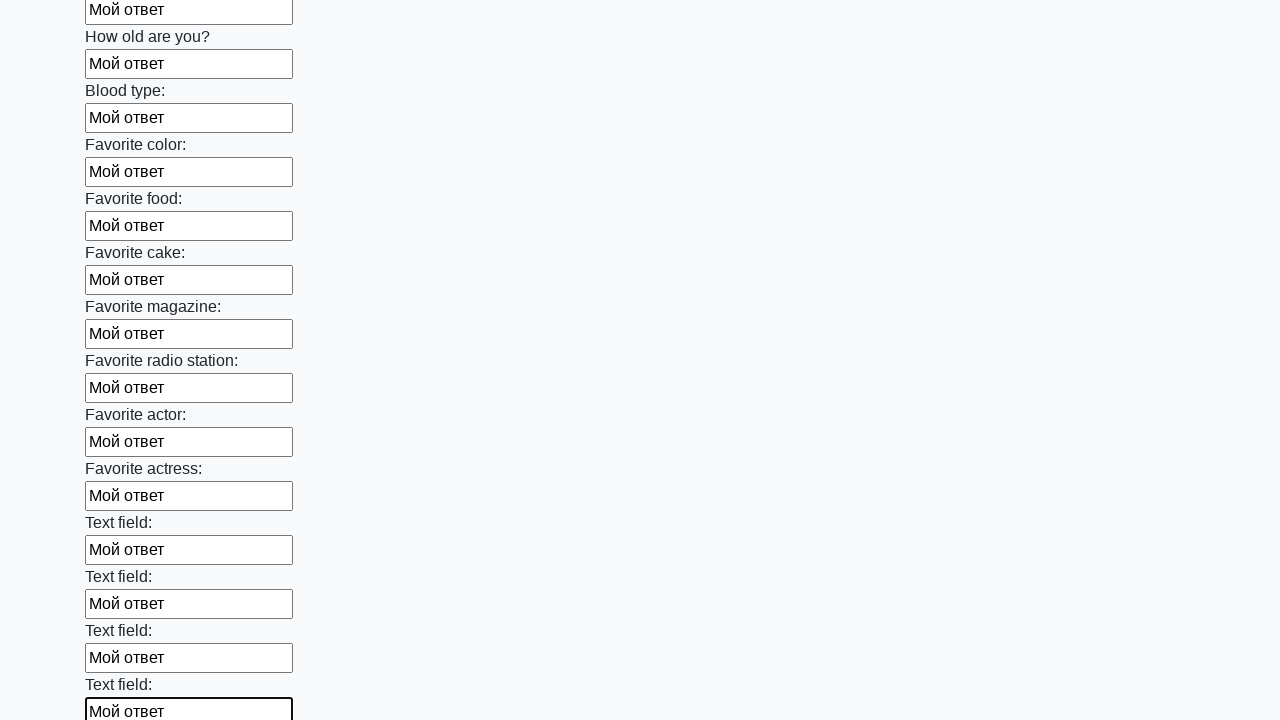

Filled input field with 'Мой ответ' on input >> nth=30
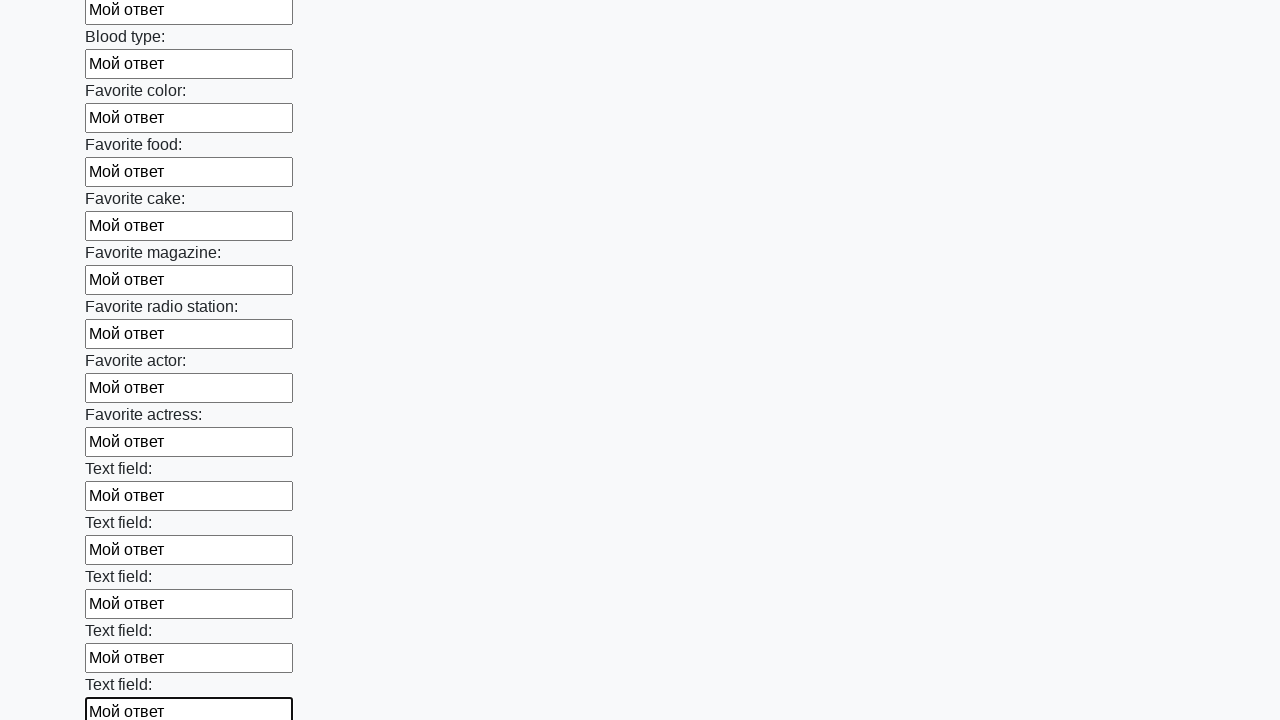

Filled input field with 'Мой ответ' on input >> nth=31
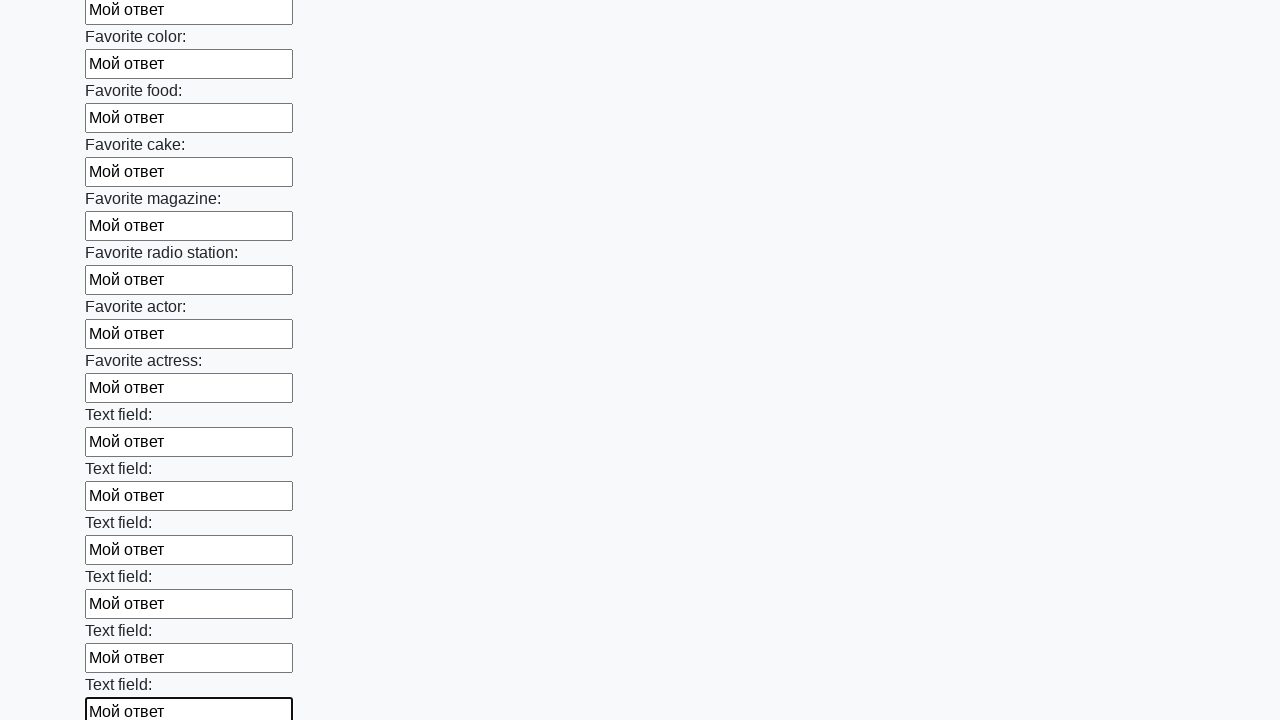

Filled input field with 'Мой ответ' on input >> nth=32
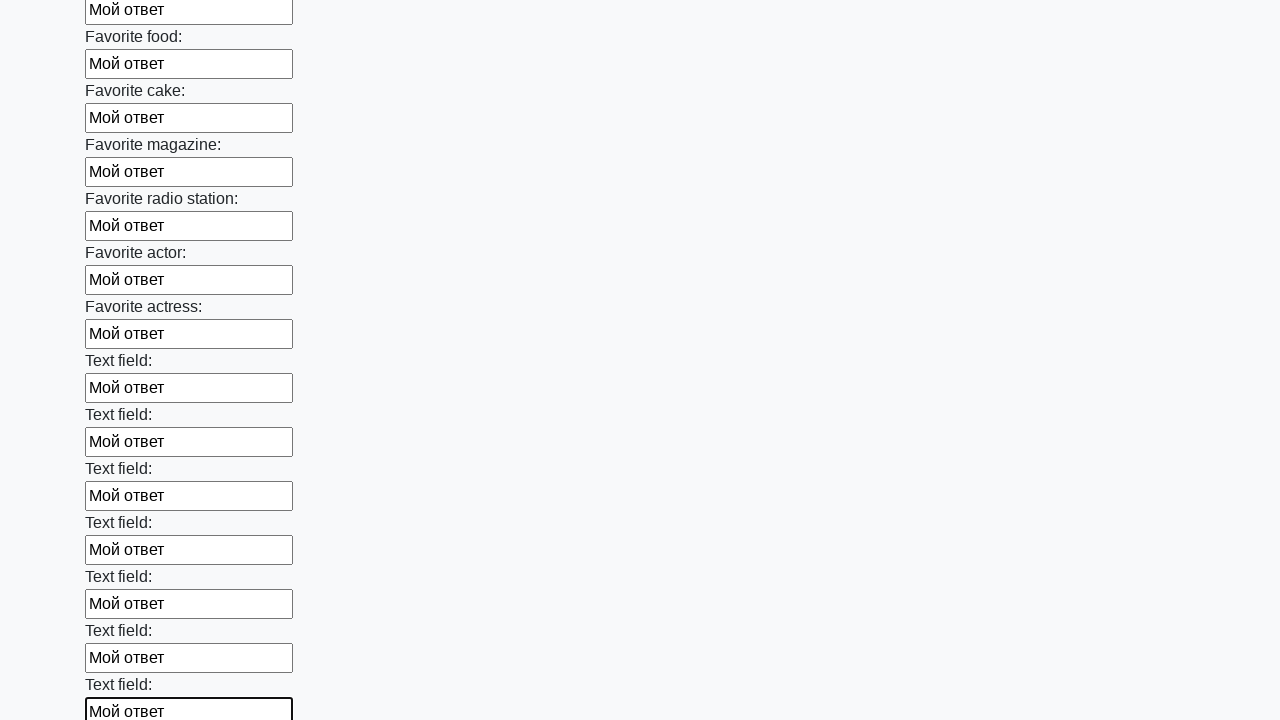

Filled input field with 'Мой ответ' on input >> nth=33
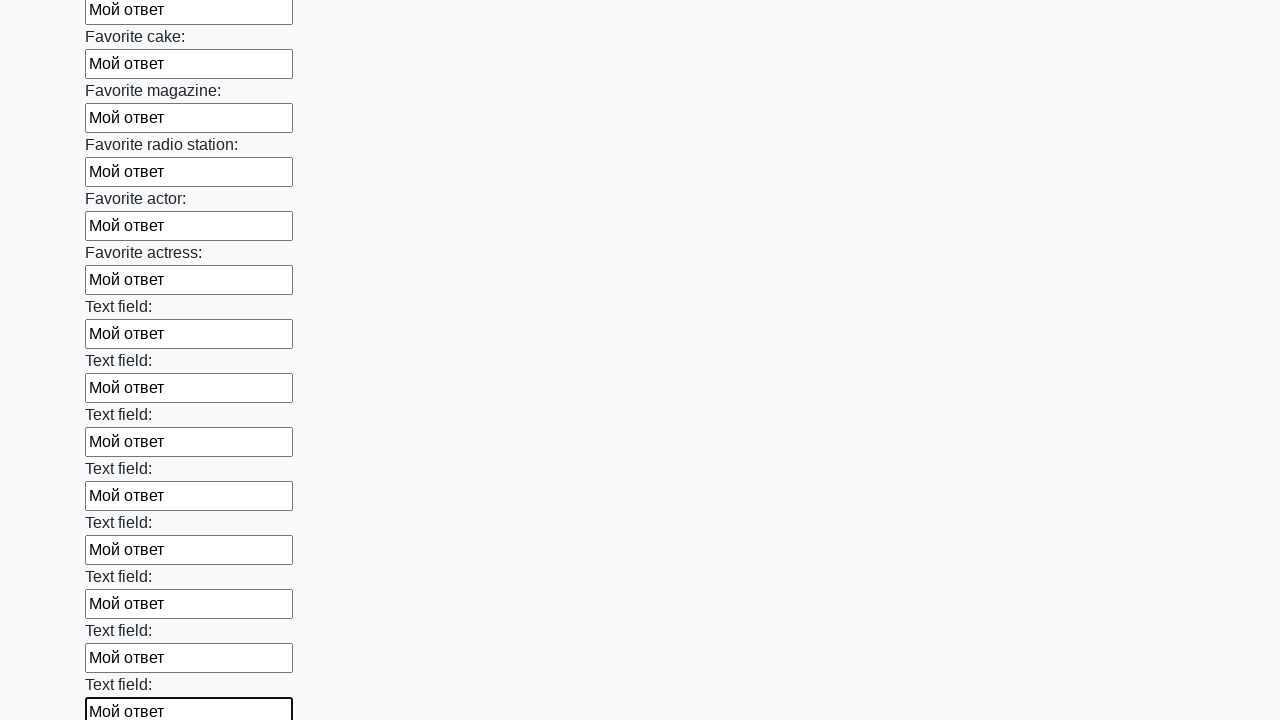

Filled input field with 'Мой ответ' on input >> nth=34
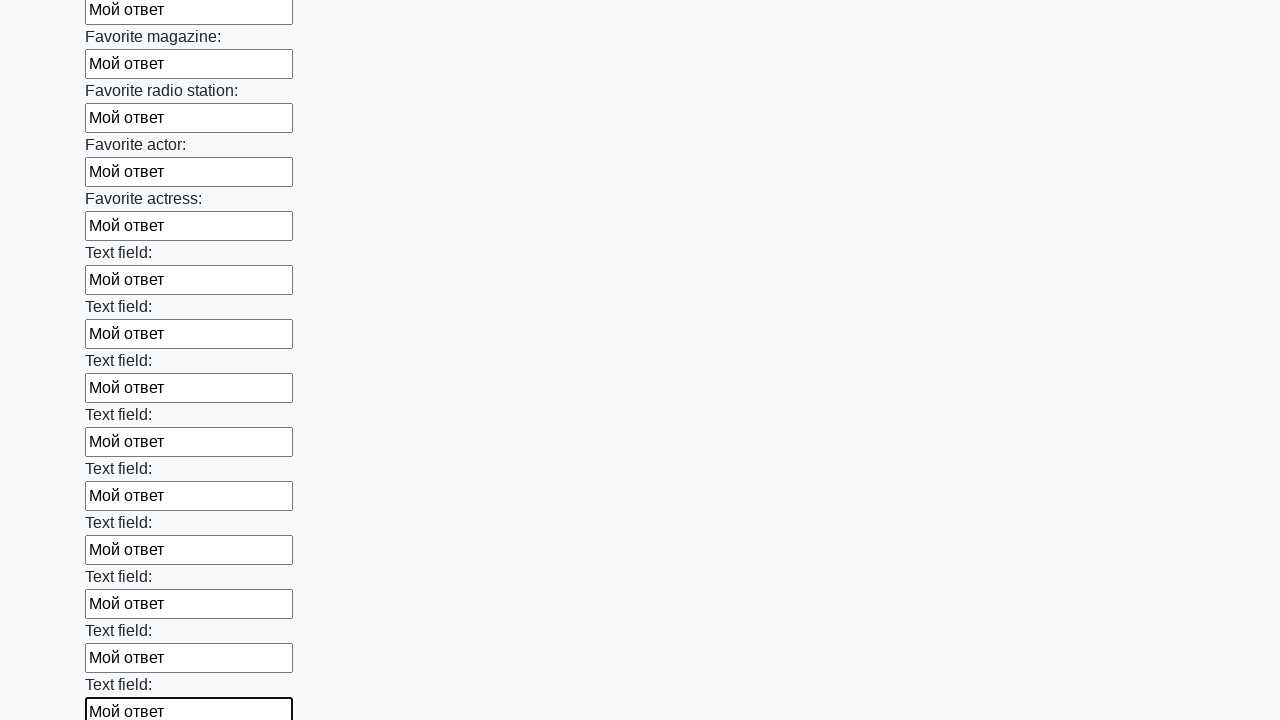

Filled input field with 'Мой ответ' on input >> nth=35
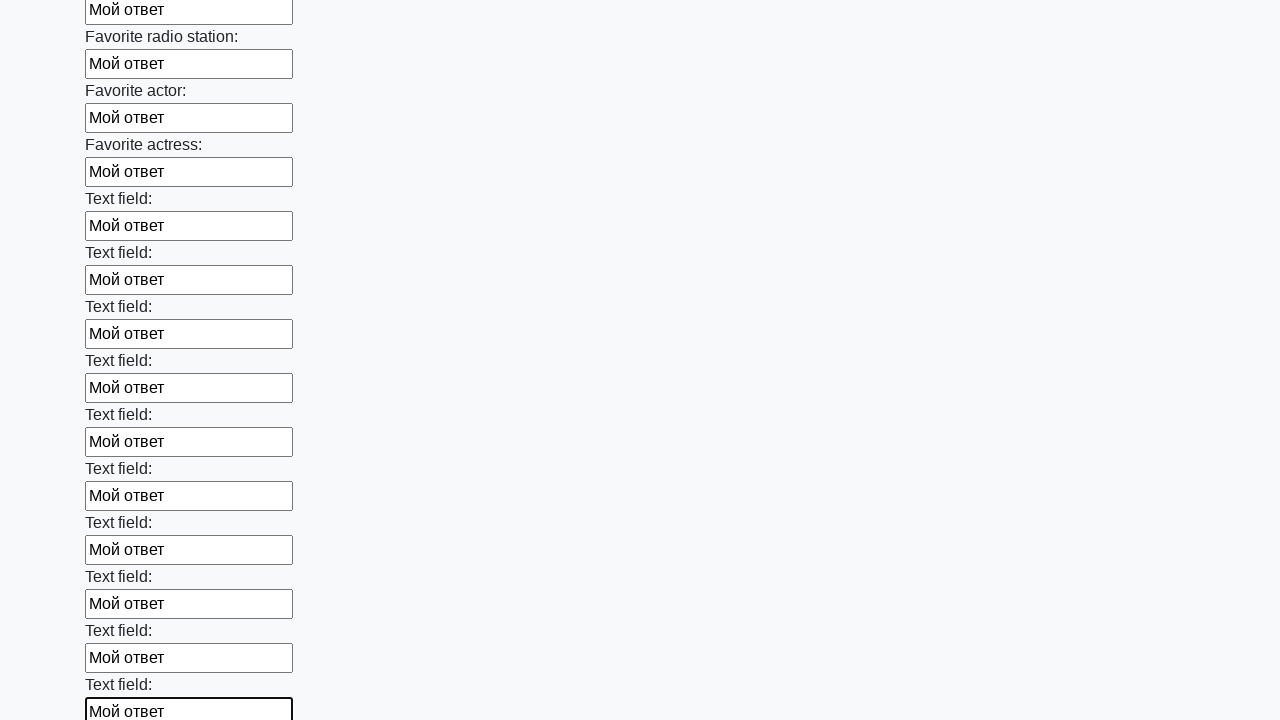

Filled input field with 'Мой ответ' on input >> nth=36
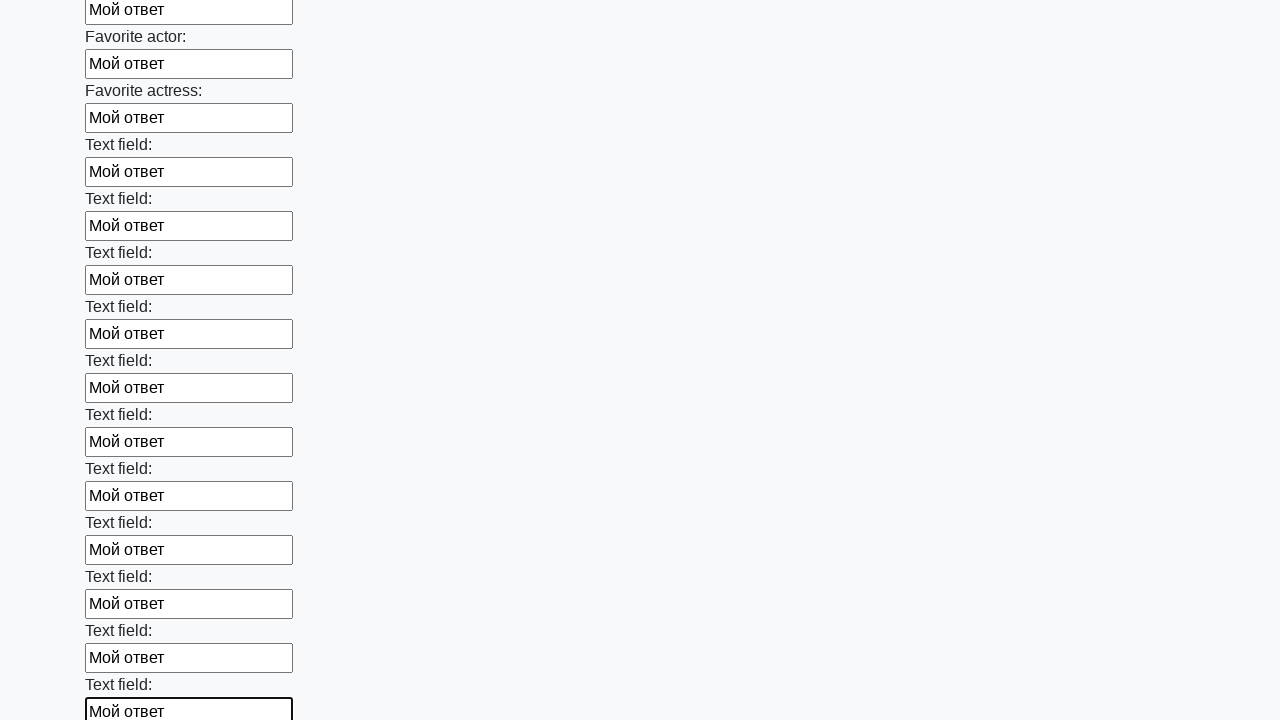

Filled input field with 'Мой ответ' on input >> nth=37
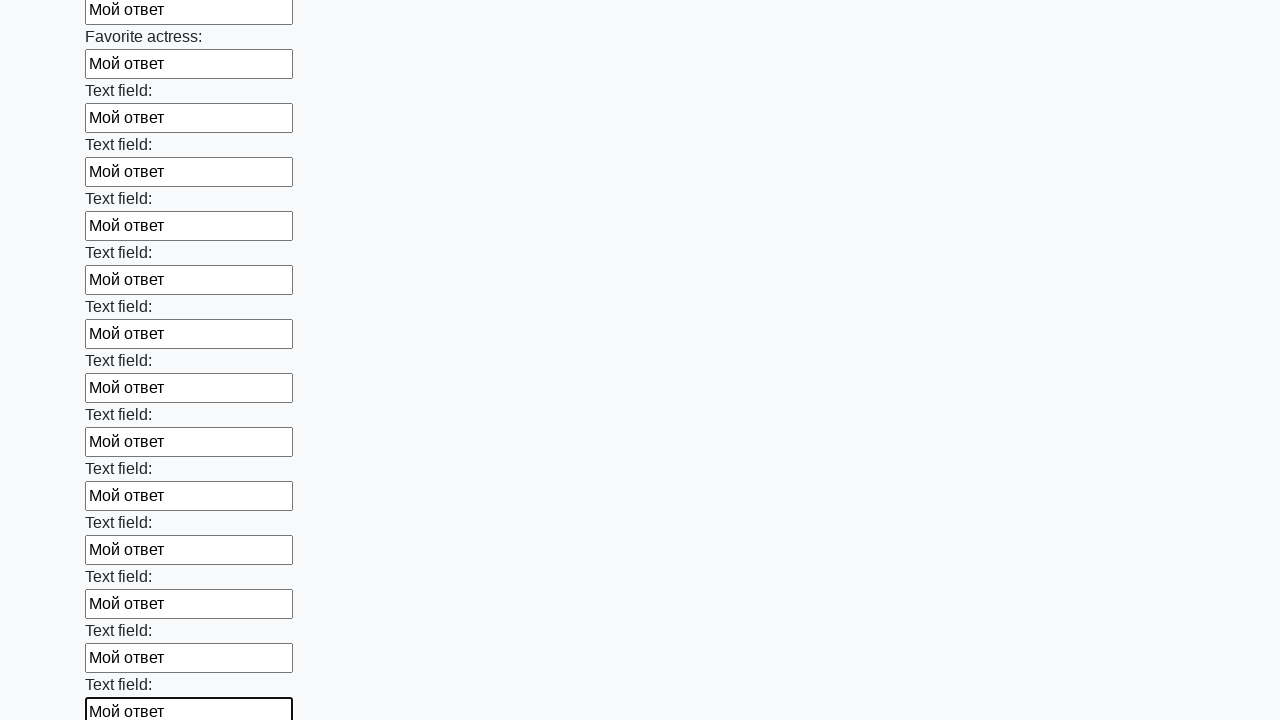

Filled input field with 'Мой ответ' on input >> nth=38
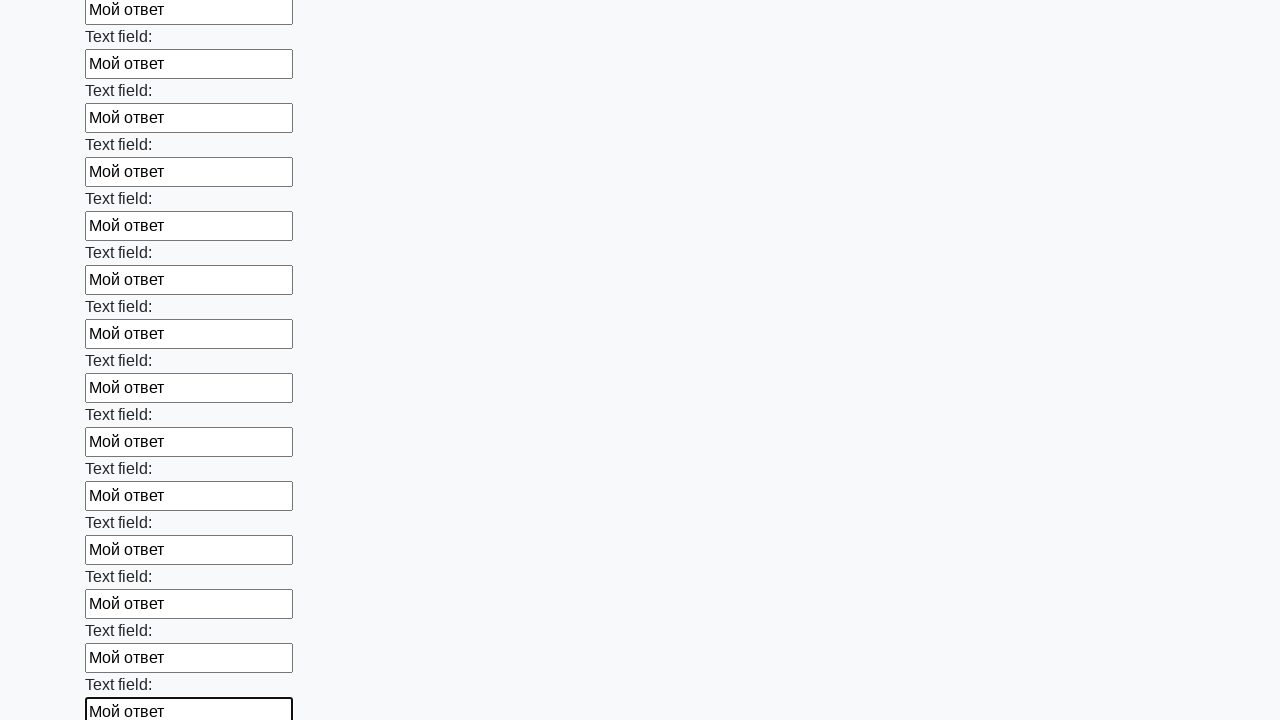

Filled input field with 'Мой ответ' on input >> nth=39
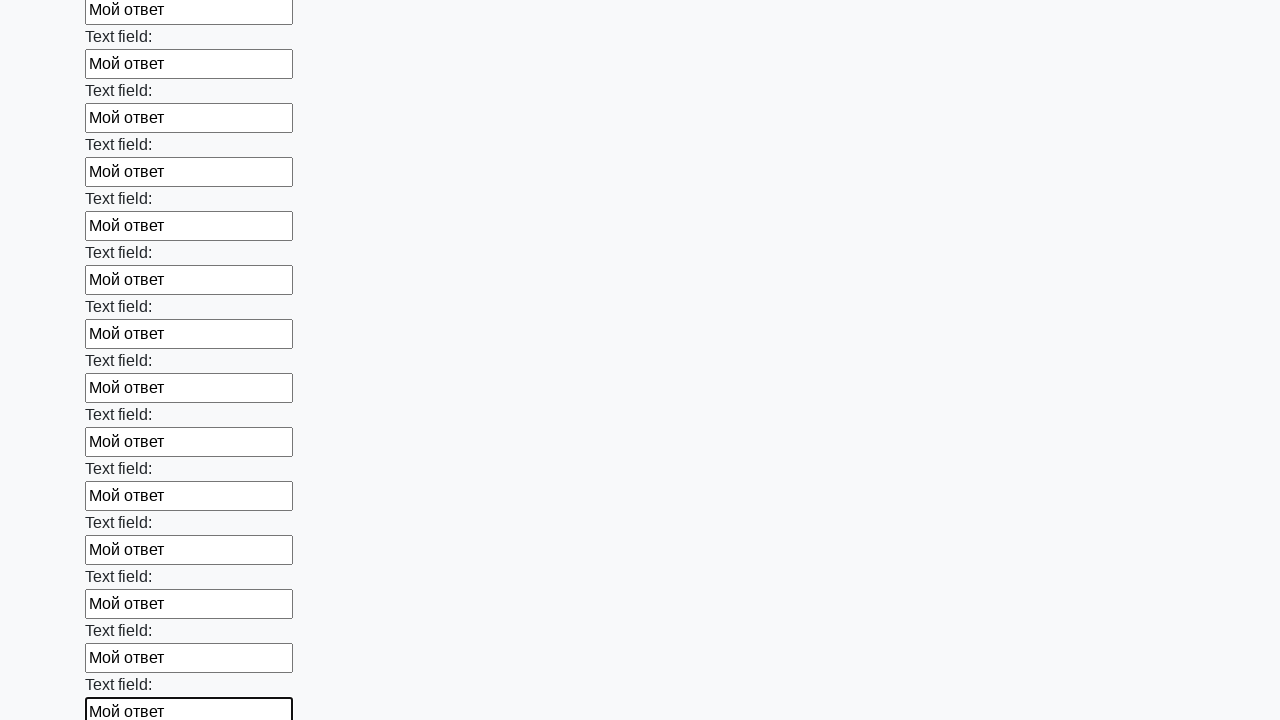

Filled input field with 'Мой ответ' on input >> nth=40
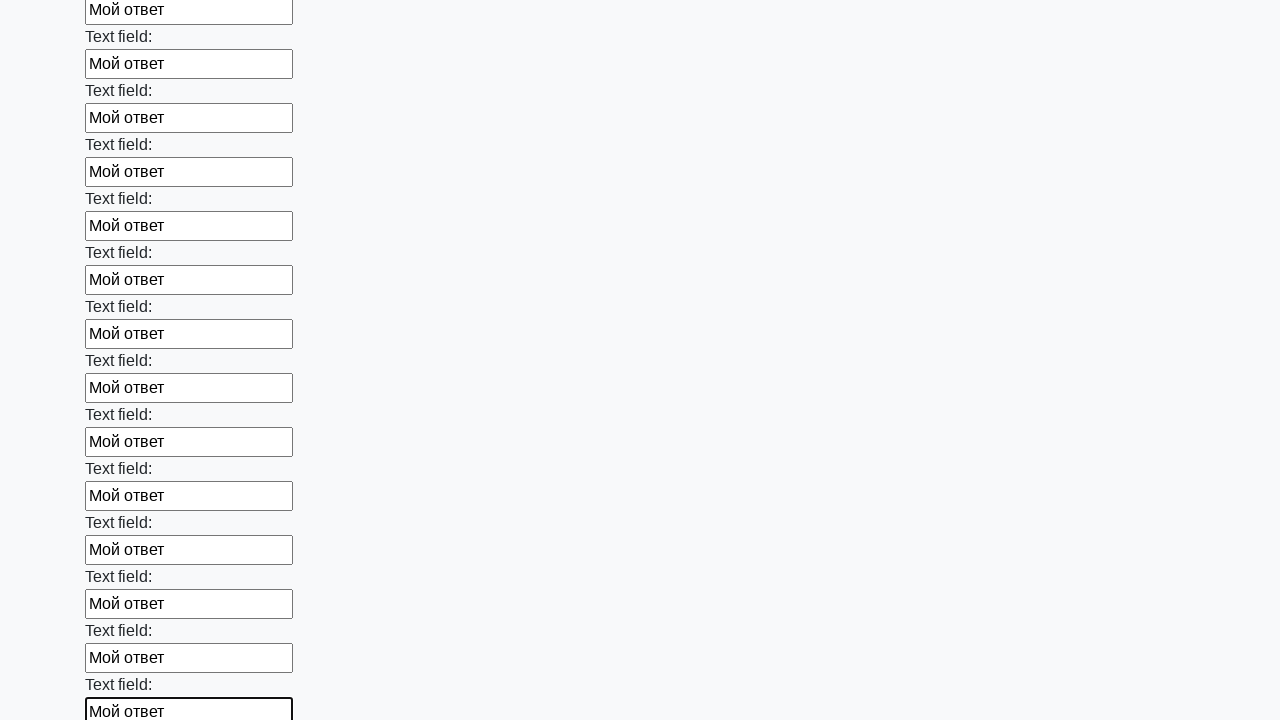

Filled input field with 'Мой ответ' on input >> nth=41
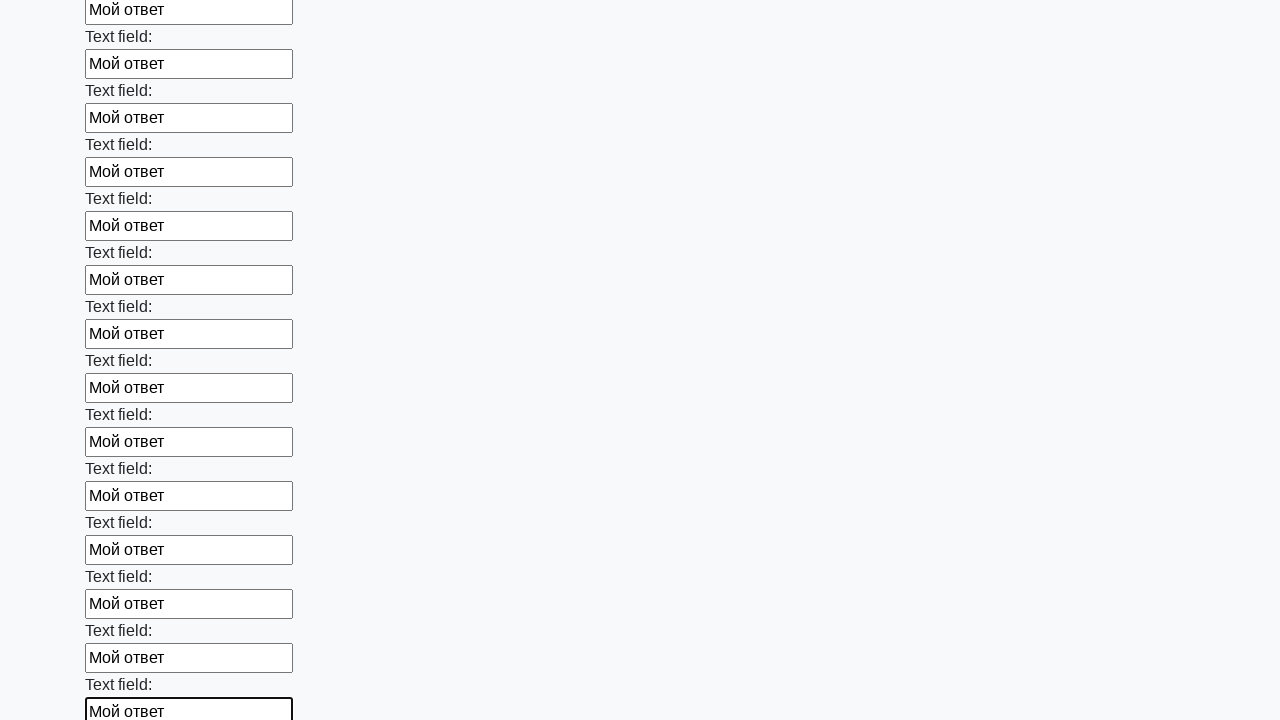

Filled input field with 'Мой ответ' on input >> nth=42
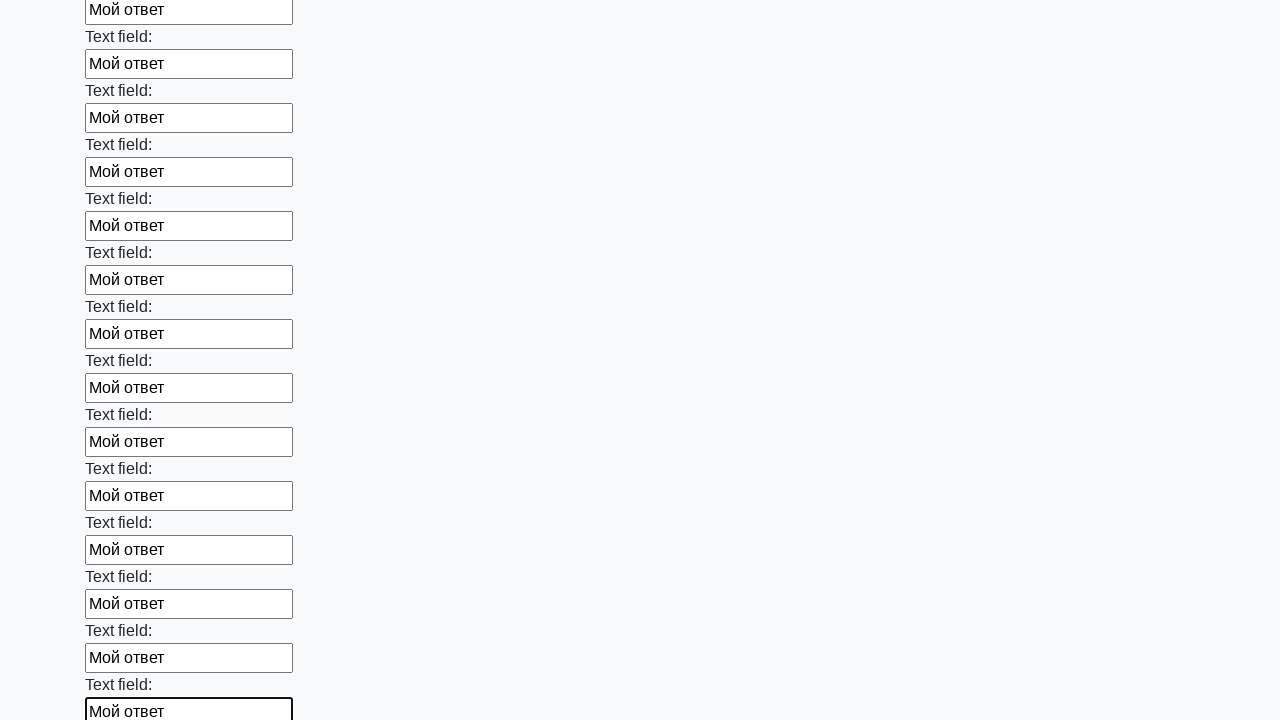

Filled input field with 'Мой ответ' on input >> nth=43
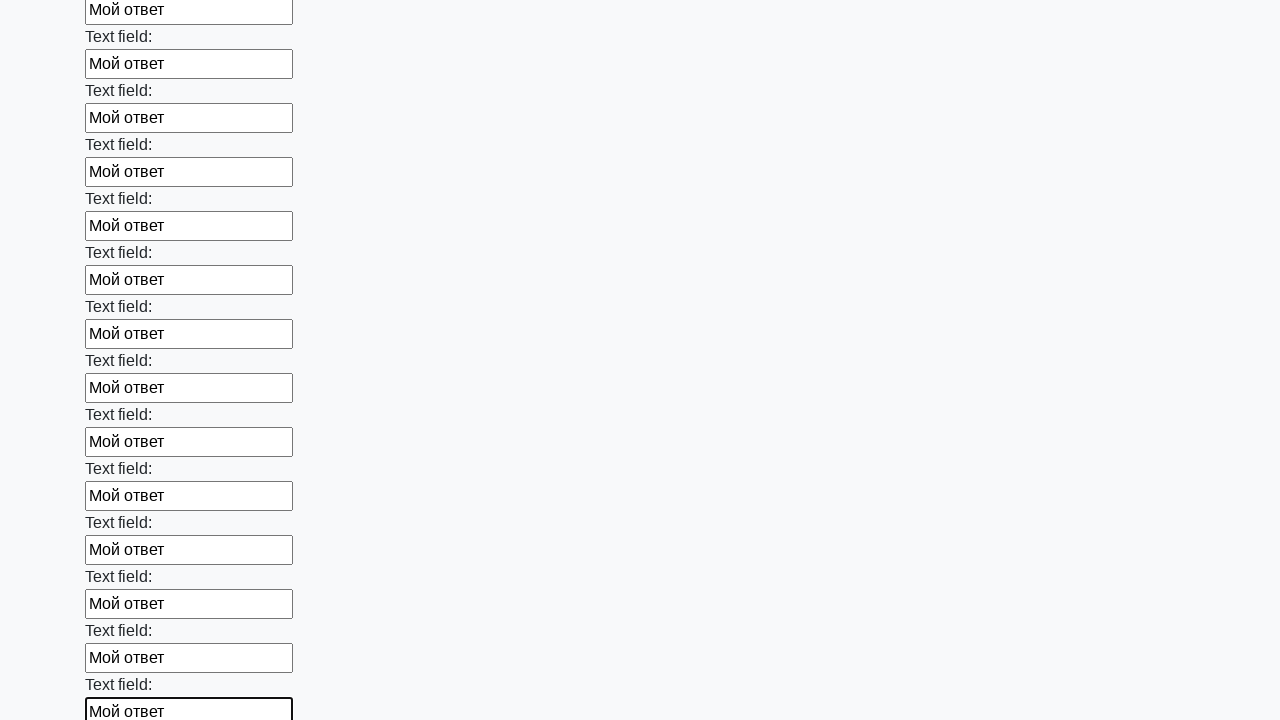

Filled input field with 'Мой ответ' on input >> nth=44
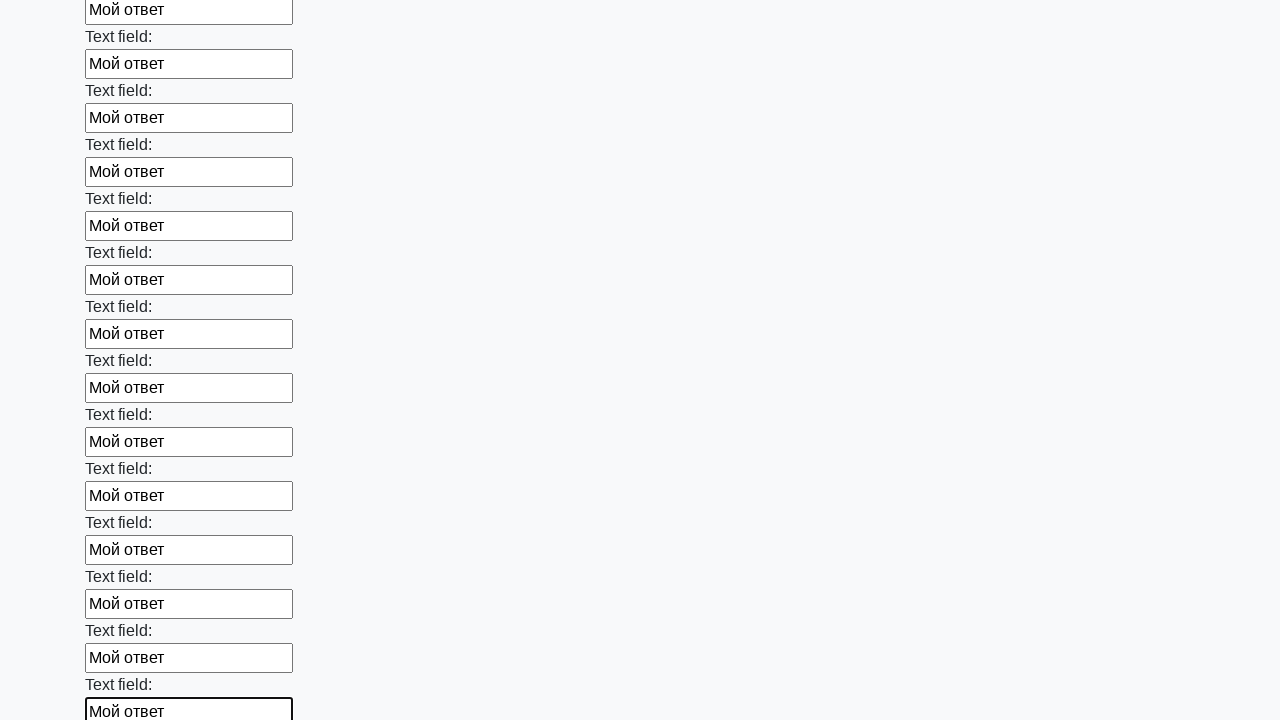

Filled input field with 'Мой ответ' on input >> nth=45
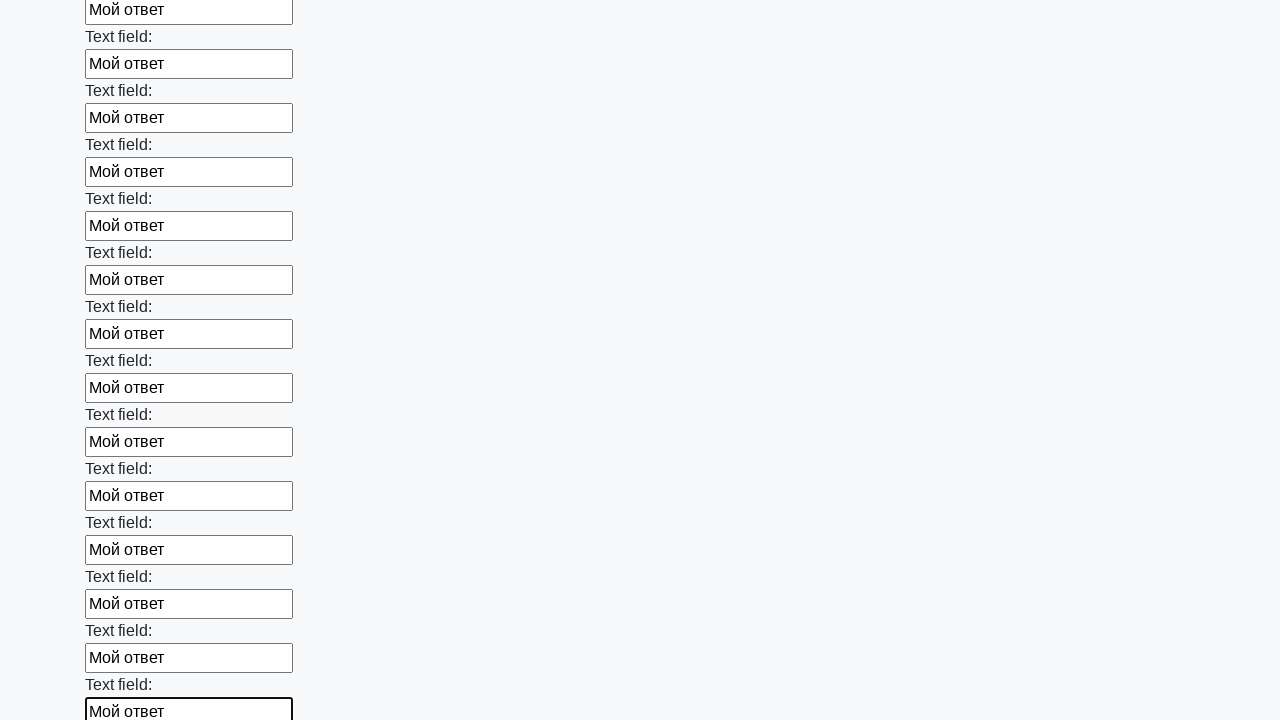

Filled input field with 'Мой ответ' on input >> nth=46
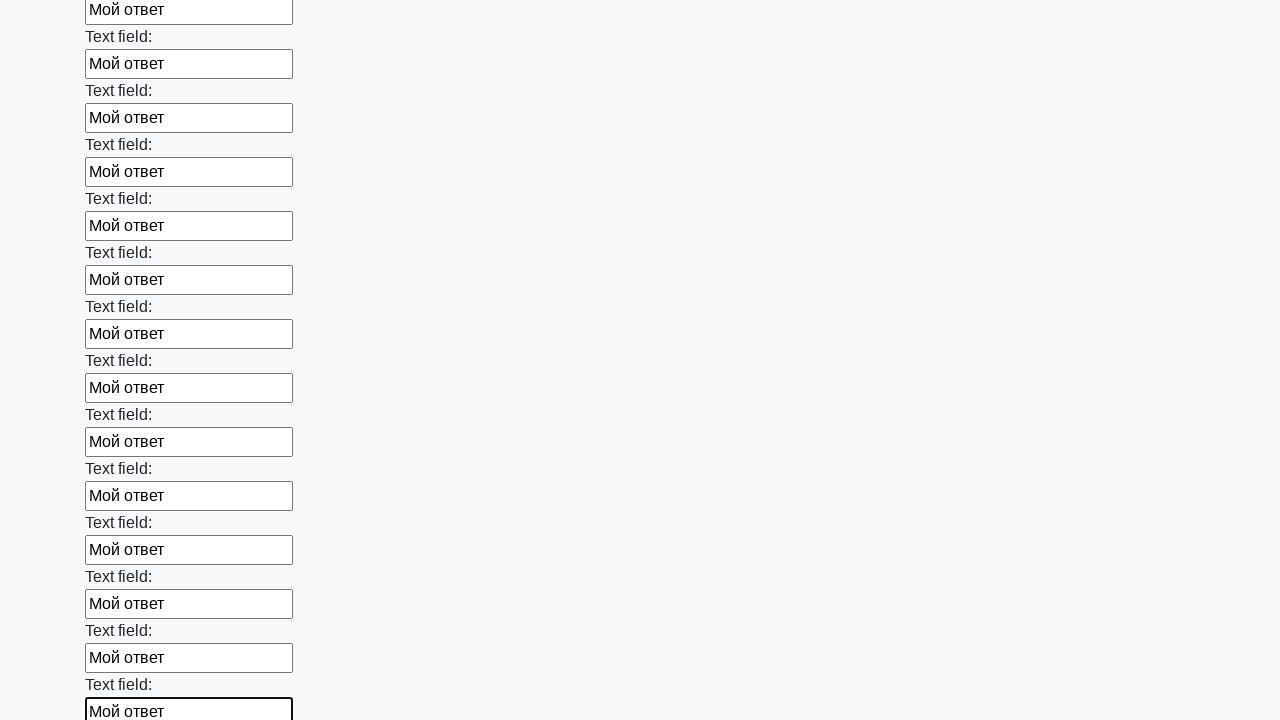

Filled input field with 'Мой ответ' on input >> nth=47
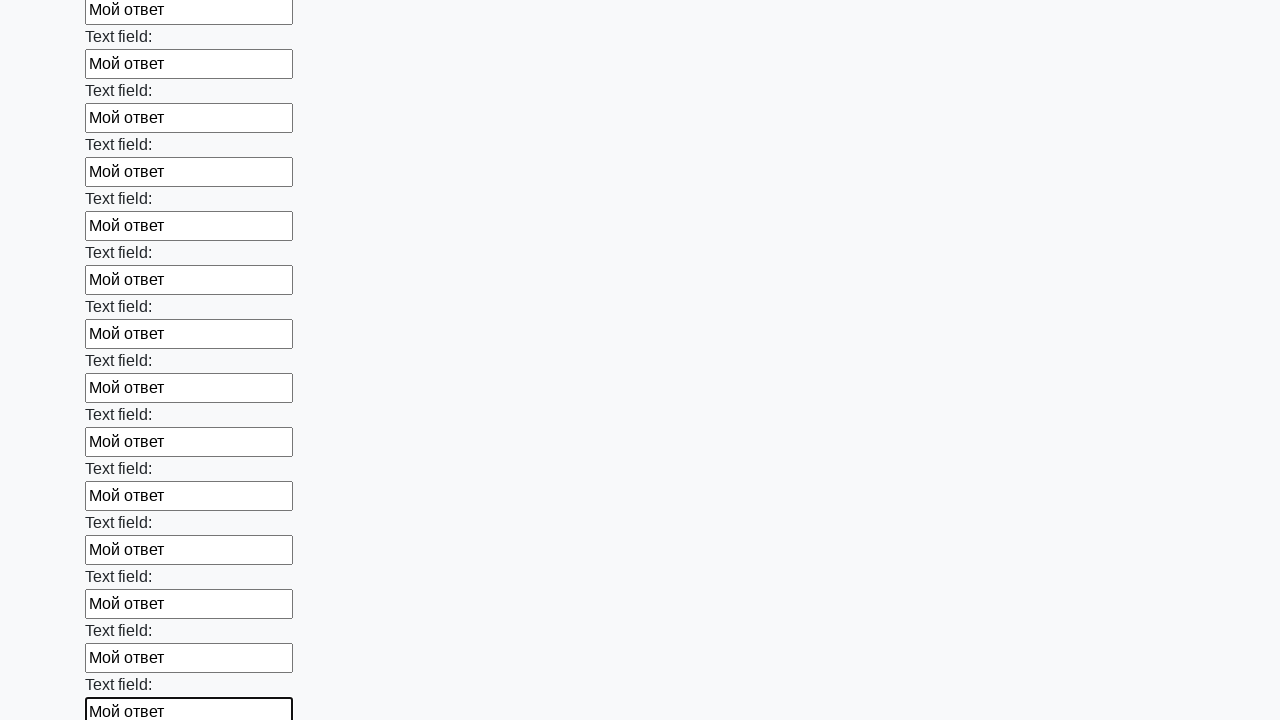

Filled input field with 'Мой ответ' on input >> nth=48
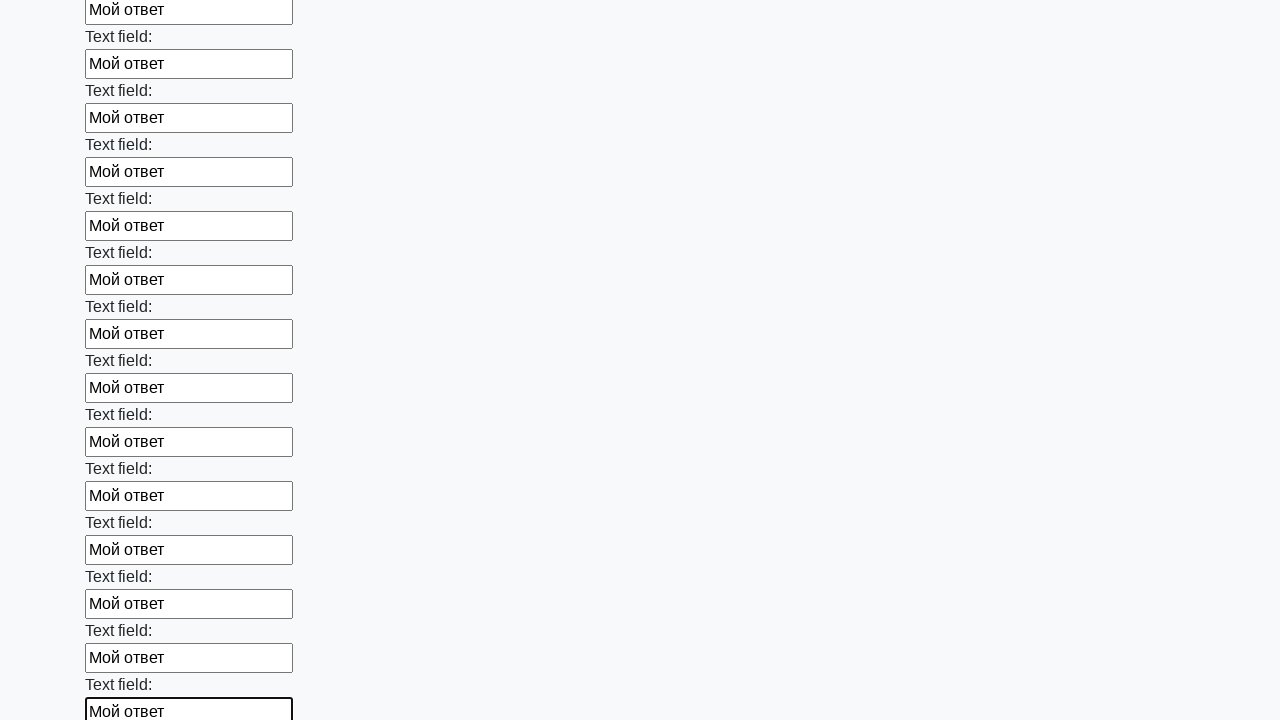

Filled input field with 'Мой ответ' on input >> nth=49
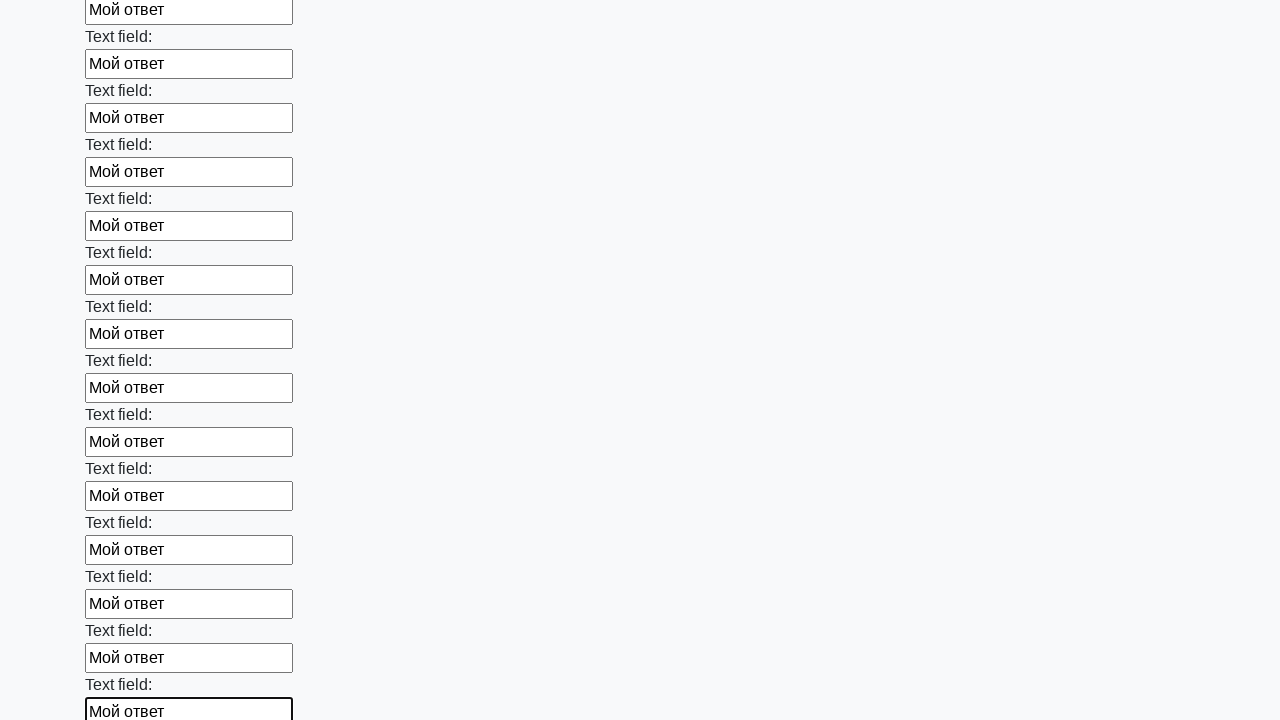

Filled input field with 'Мой ответ' on input >> nth=50
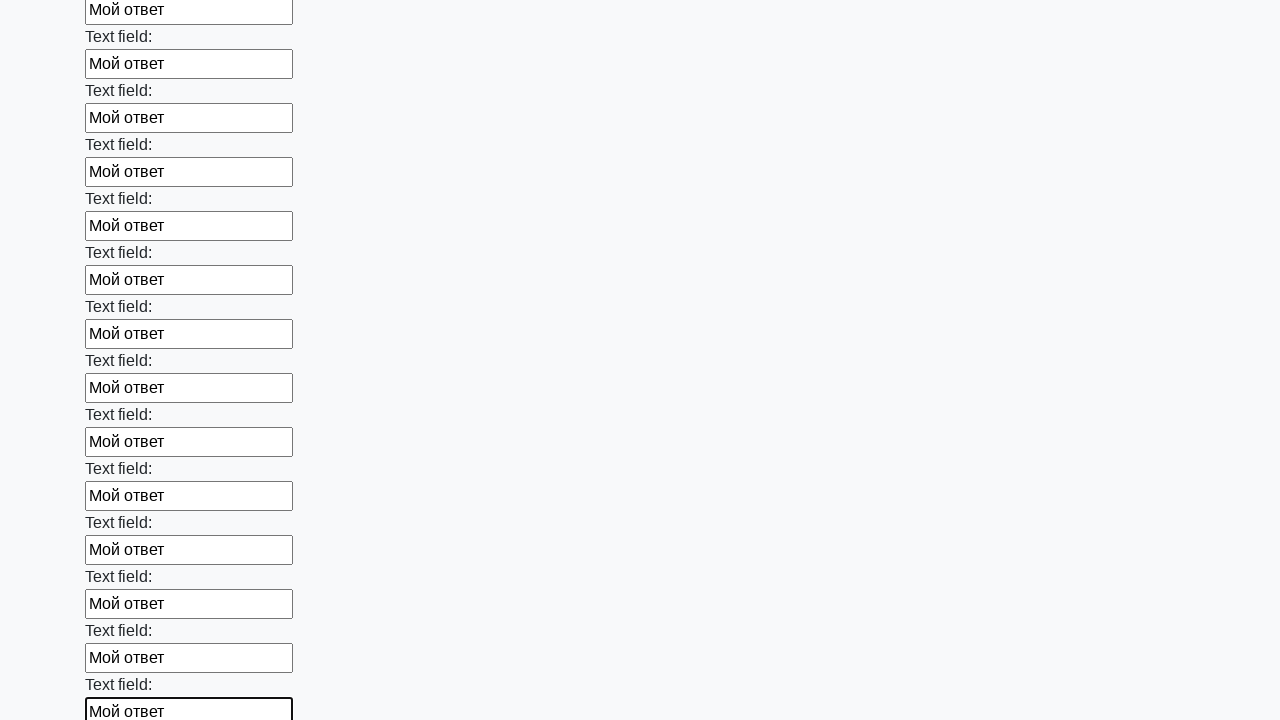

Filled input field with 'Мой ответ' on input >> nth=51
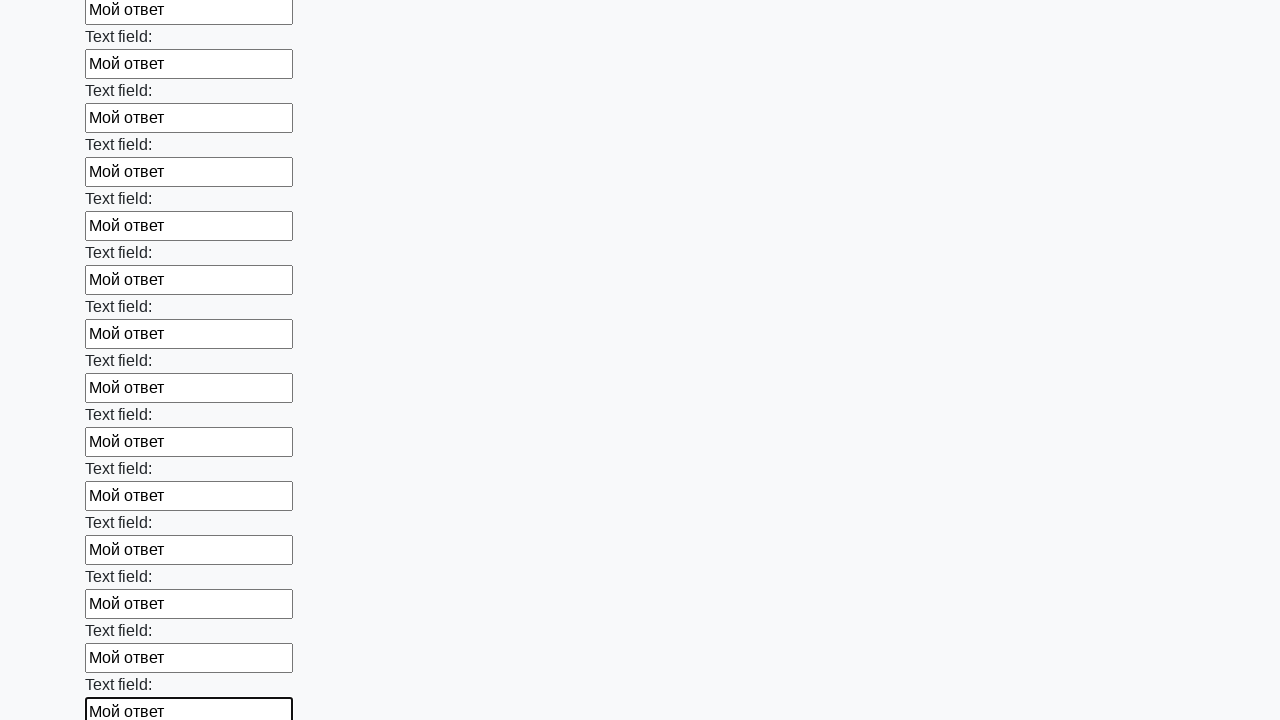

Filled input field with 'Мой ответ' on input >> nth=52
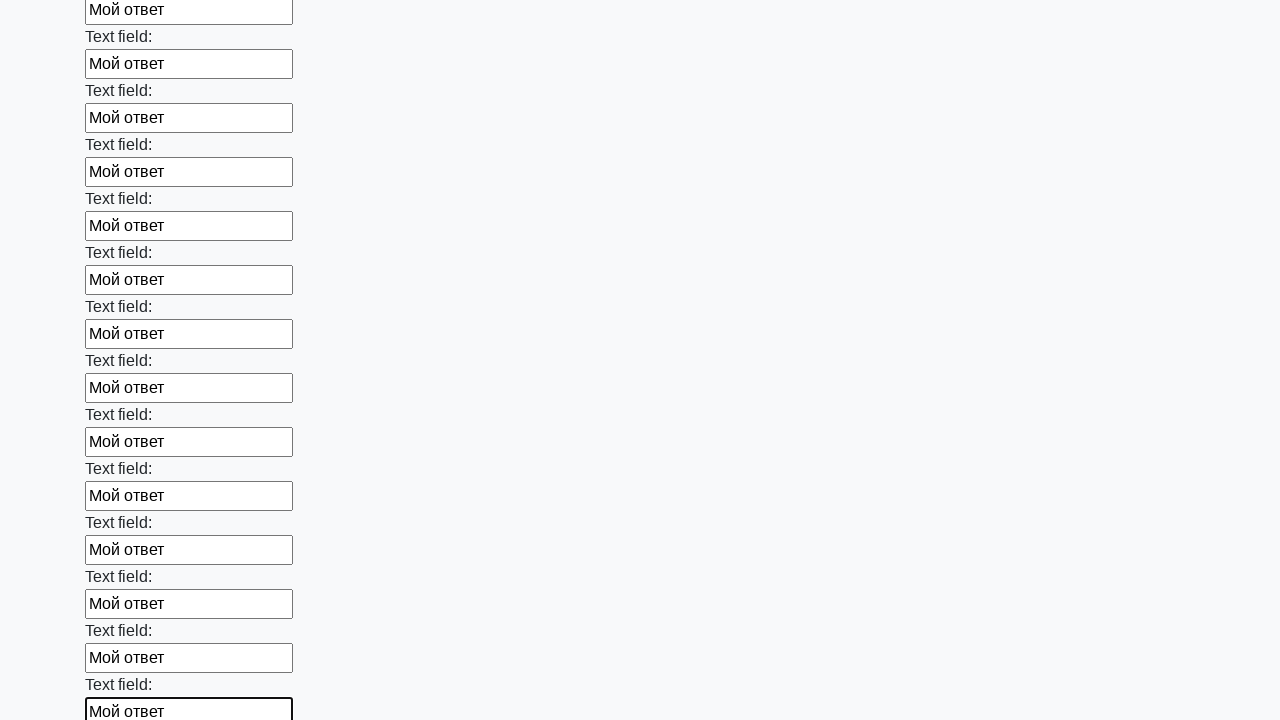

Filled input field with 'Мой ответ' on input >> nth=53
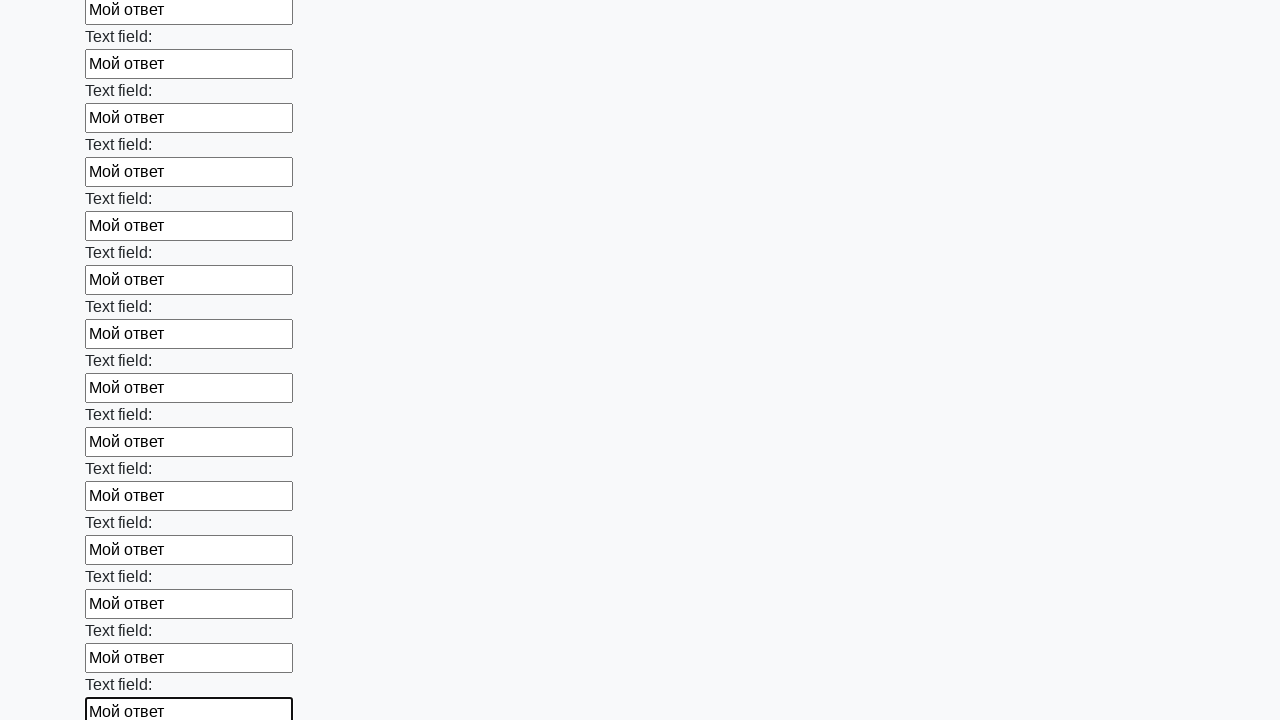

Filled input field with 'Мой ответ' on input >> nth=54
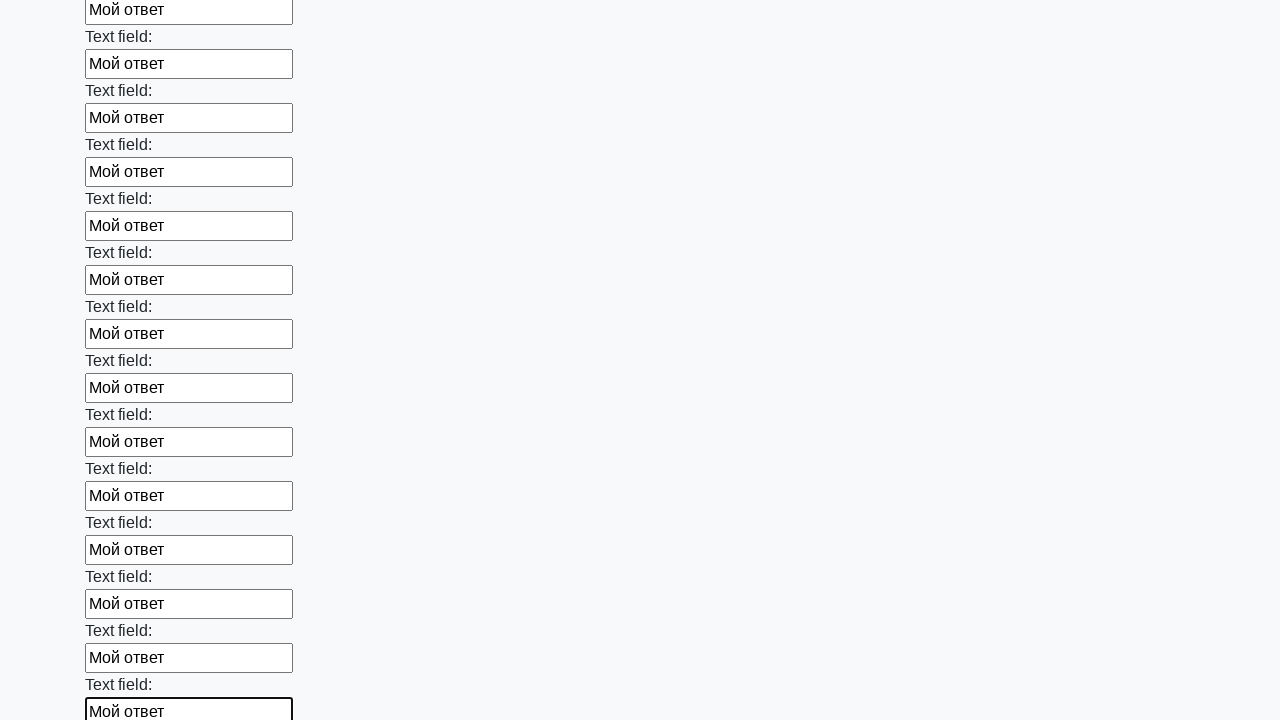

Filled input field with 'Мой ответ' on input >> nth=55
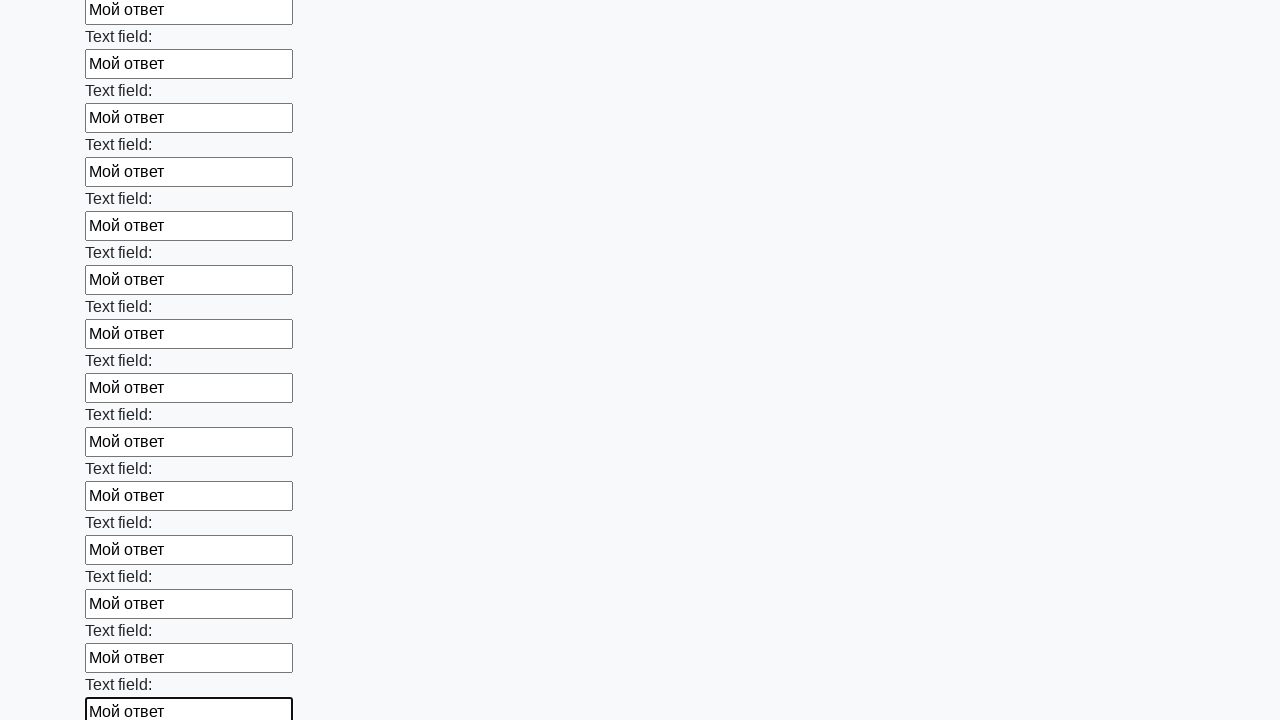

Filled input field with 'Мой ответ' on input >> nth=56
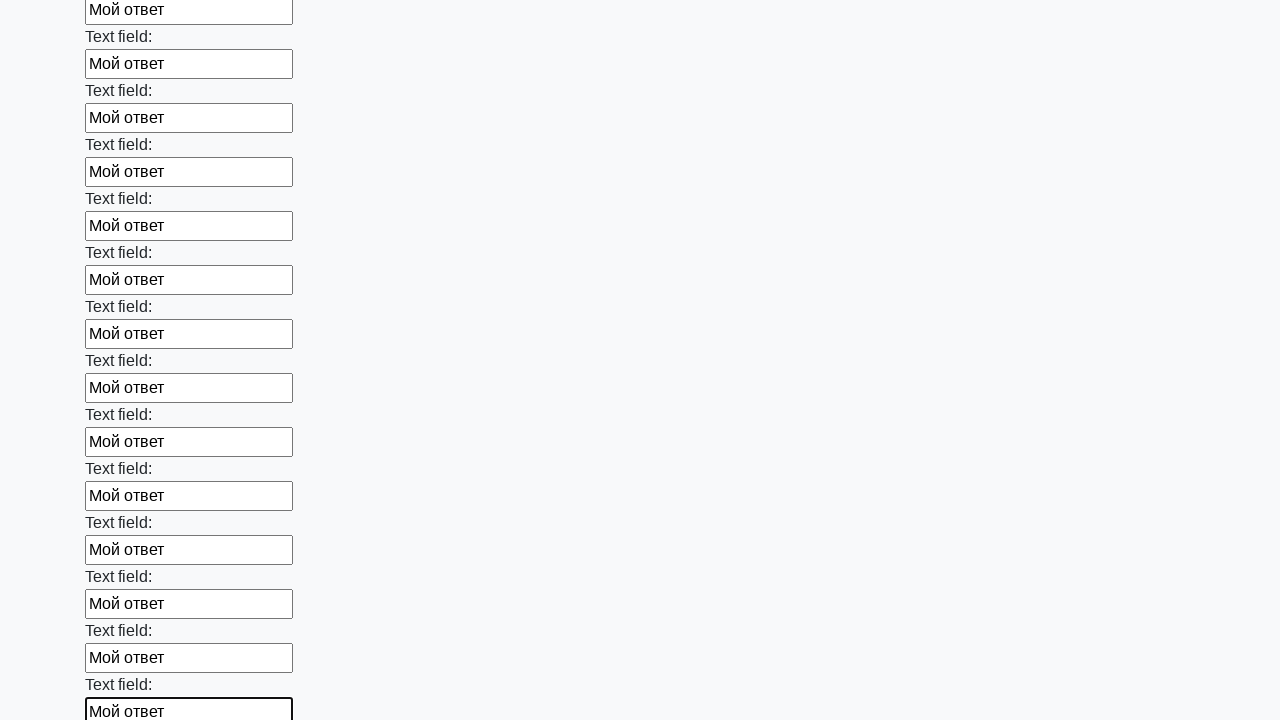

Filled input field with 'Мой ответ' on input >> nth=57
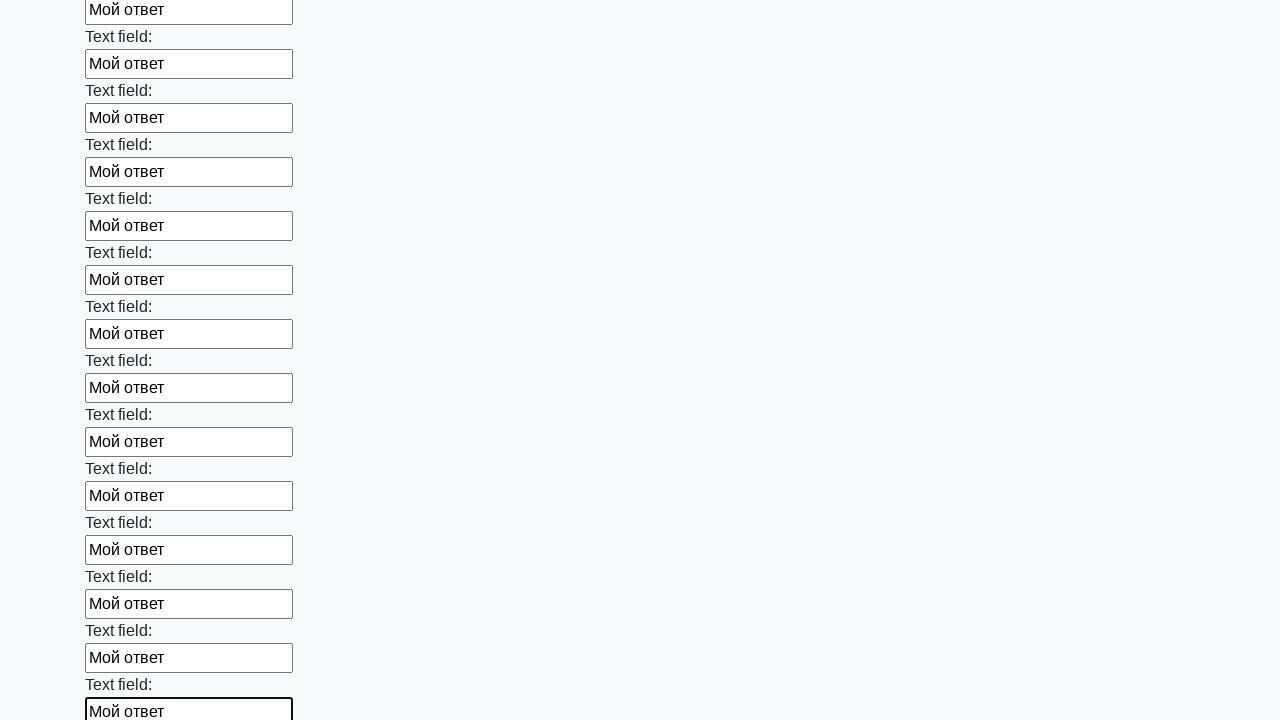

Filled input field with 'Мой ответ' on input >> nth=58
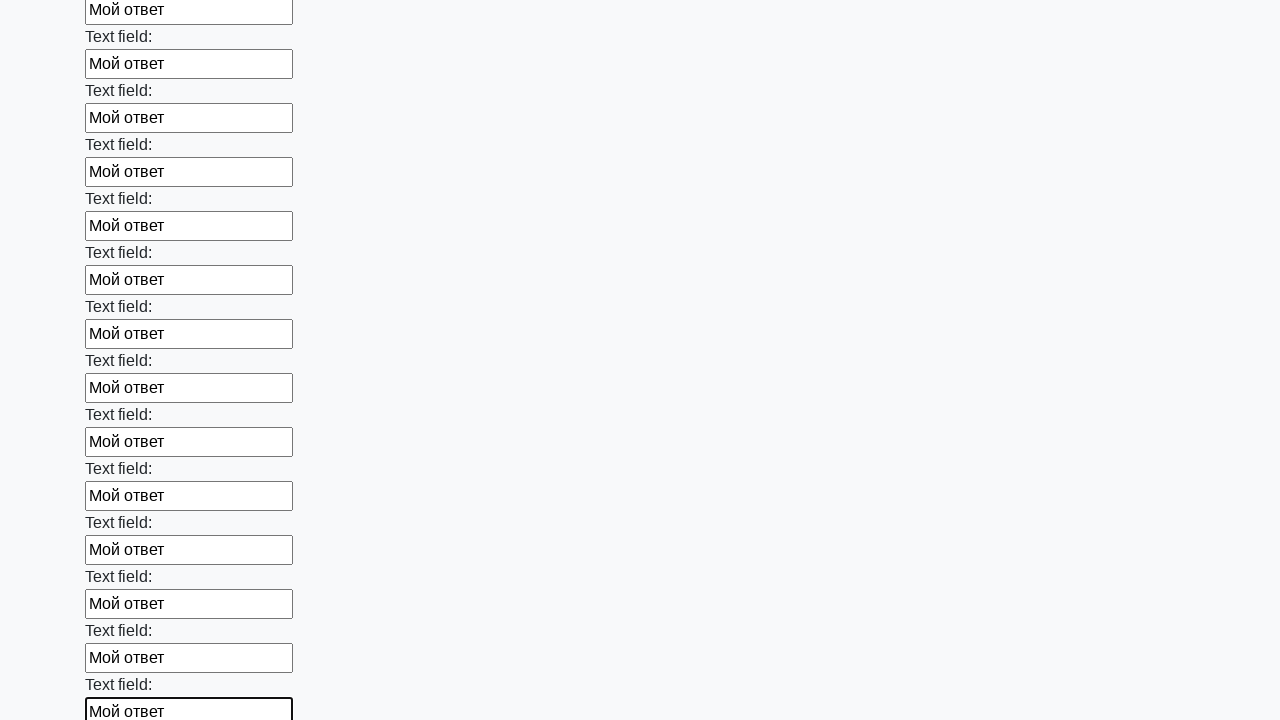

Filled input field with 'Мой ответ' on input >> nth=59
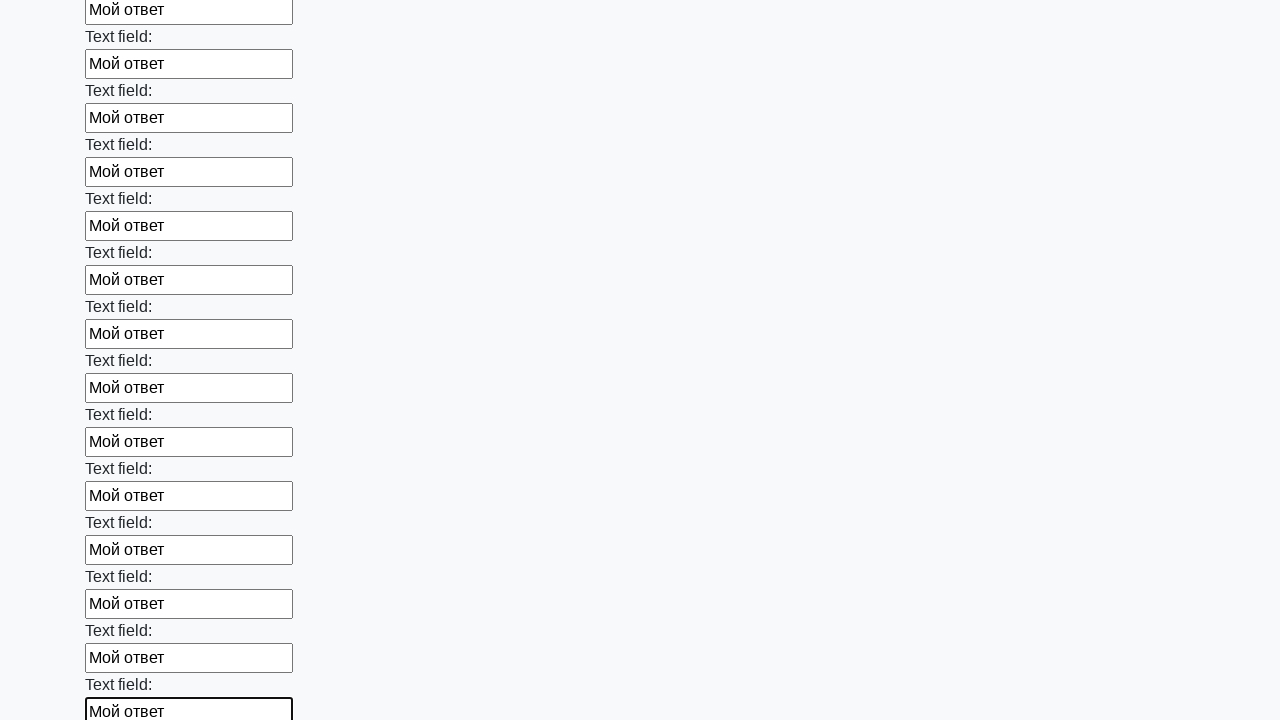

Filled input field with 'Мой ответ' on input >> nth=60
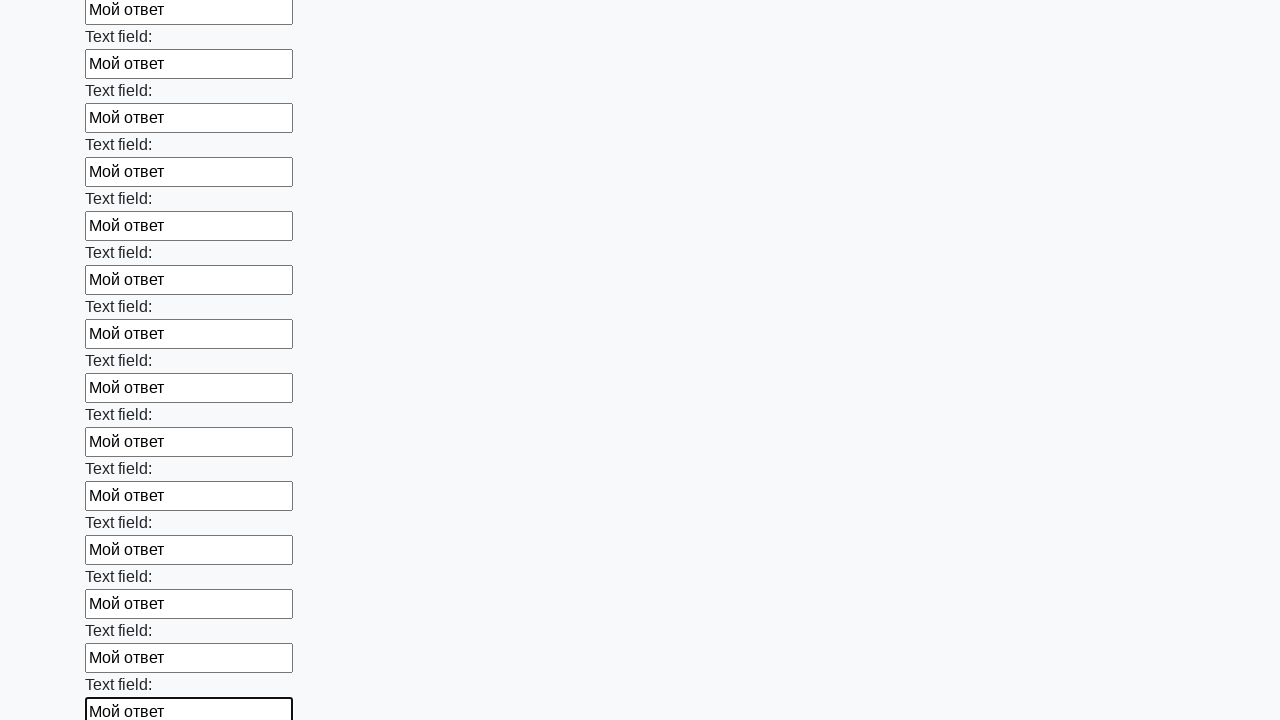

Filled input field with 'Мой ответ' on input >> nth=61
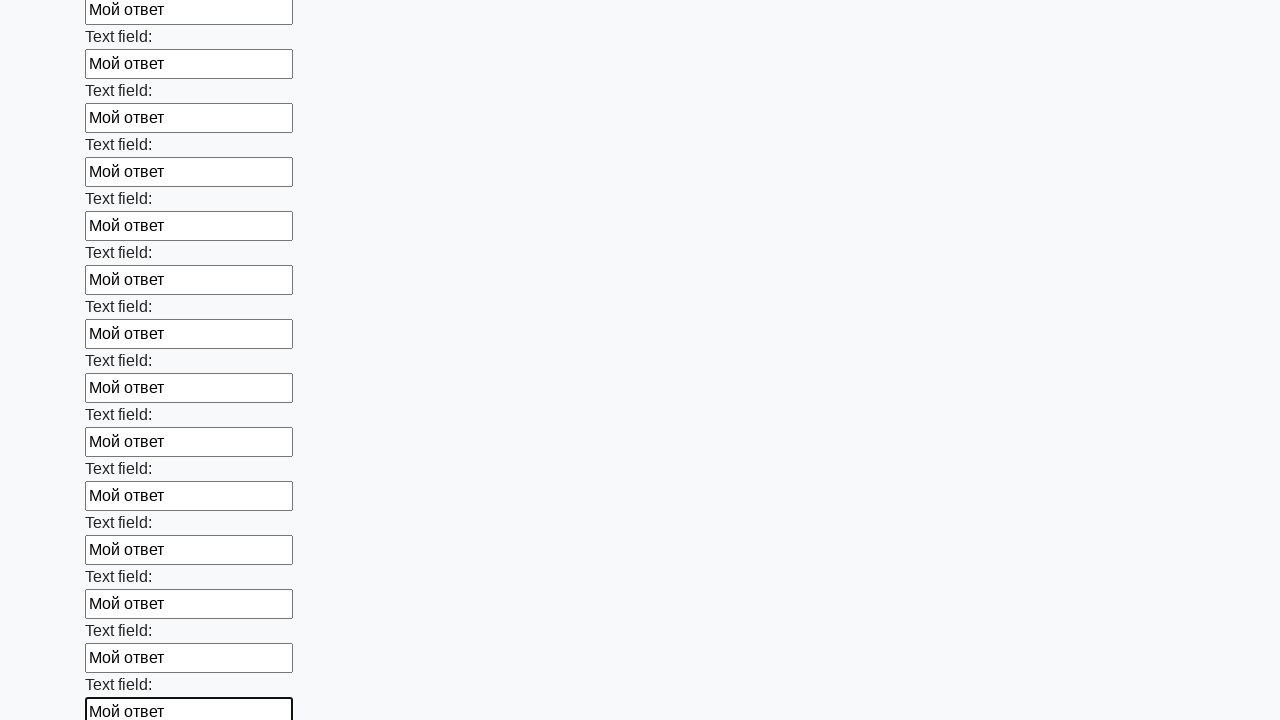

Filled input field with 'Мой ответ' on input >> nth=62
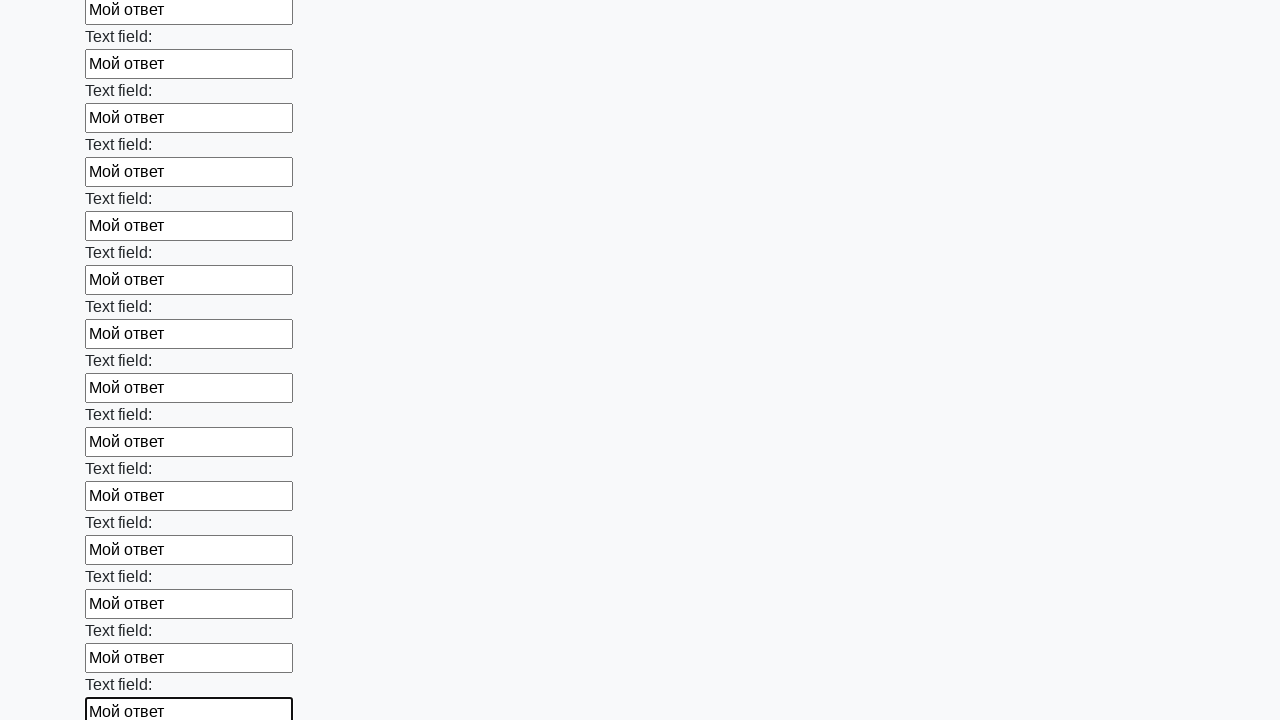

Filled input field with 'Мой ответ' on input >> nth=63
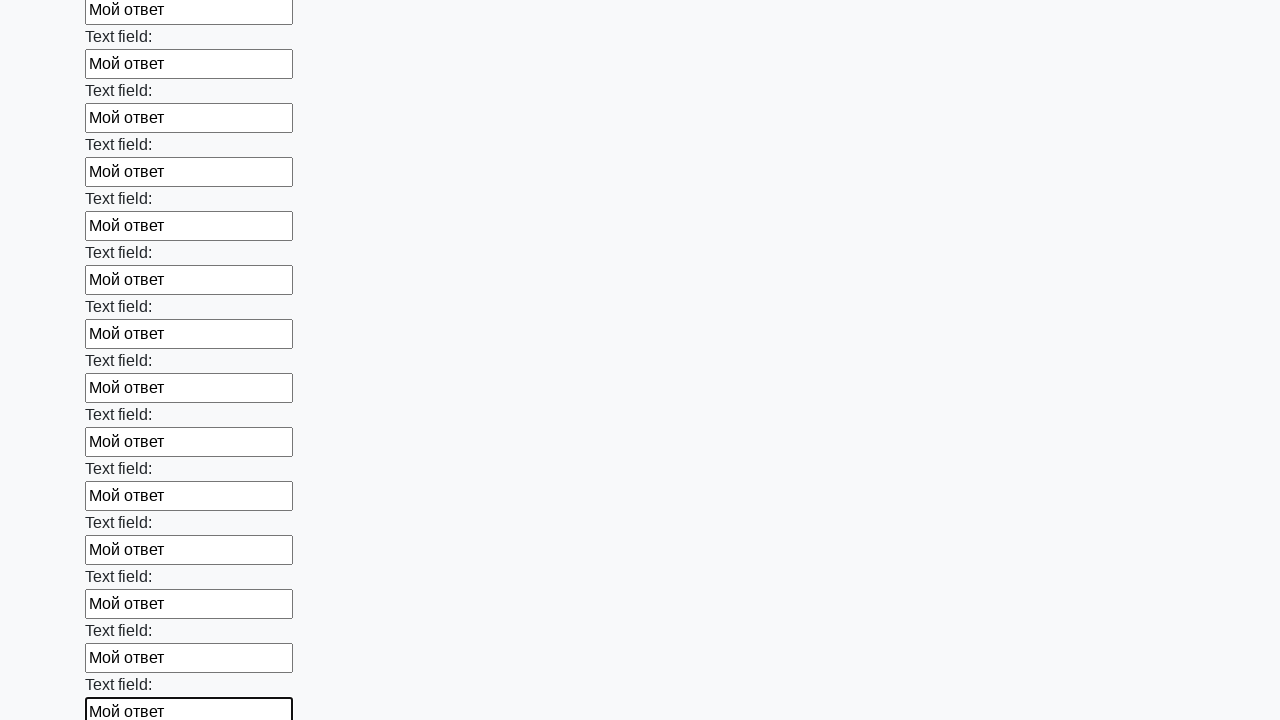

Filled input field with 'Мой ответ' on input >> nth=64
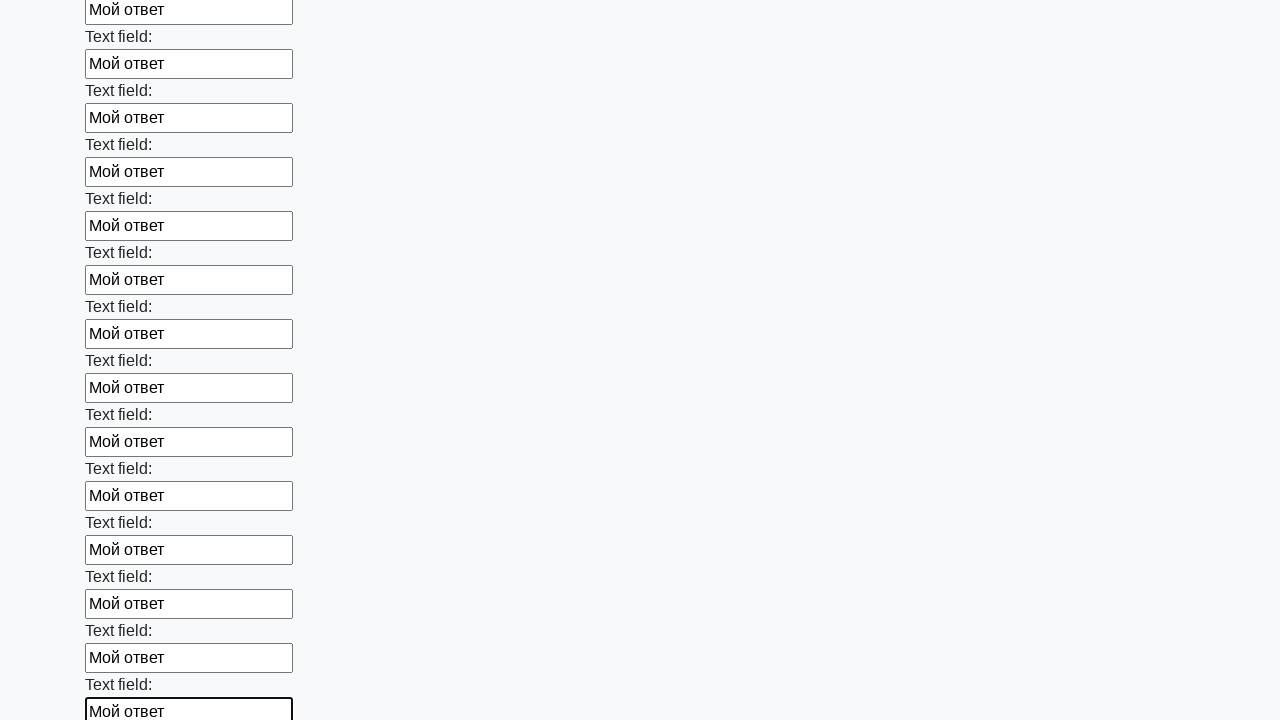

Filled input field with 'Мой ответ' on input >> nth=65
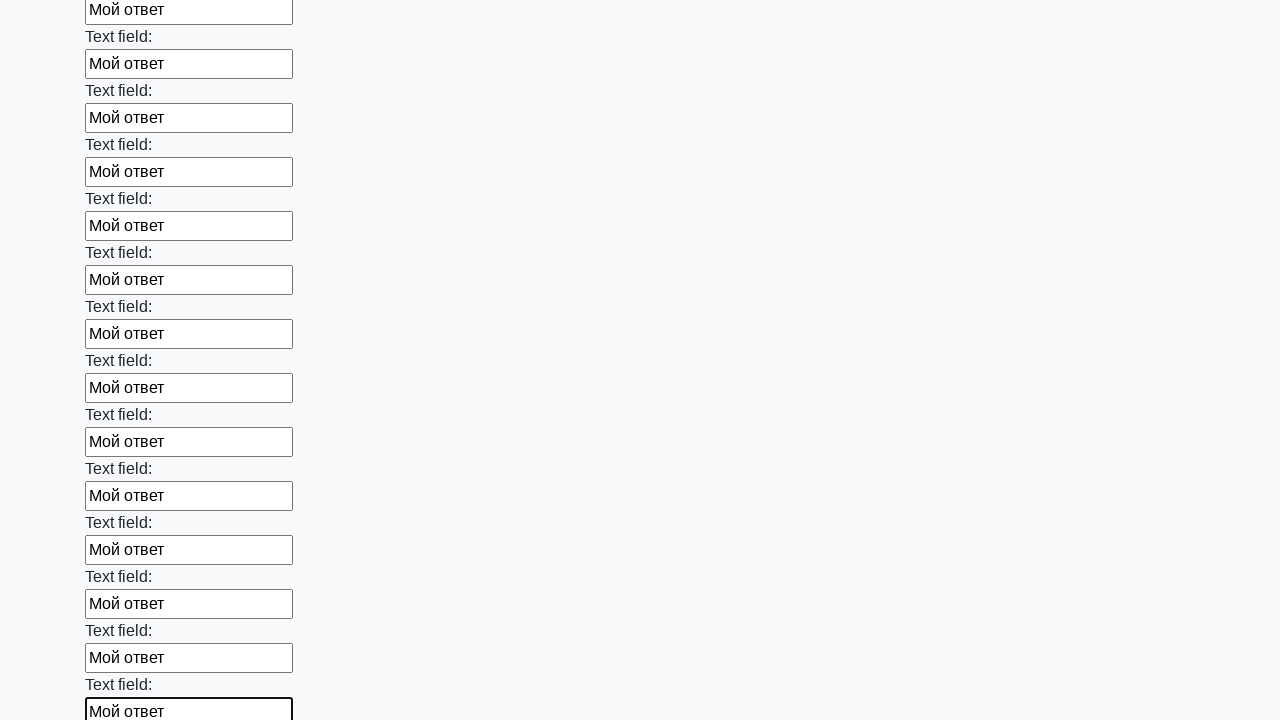

Filled input field with 'Мой ответ' on input >> nth=66
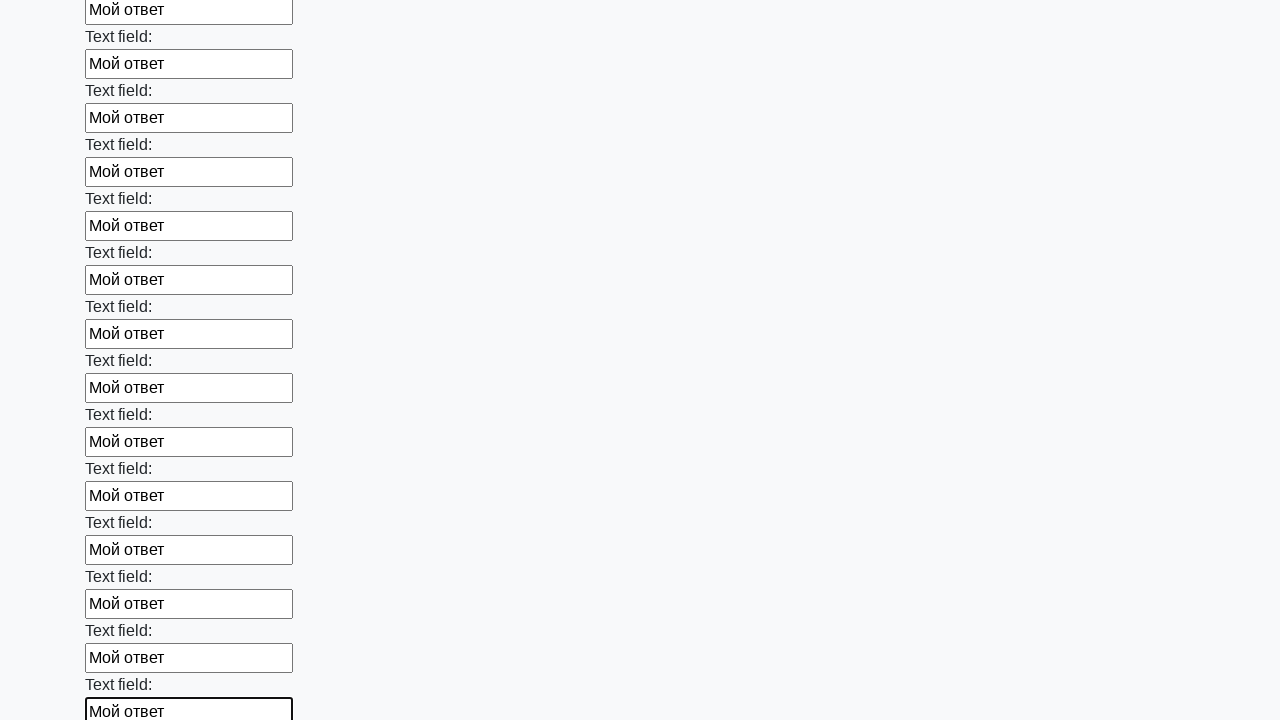

Filled input field with 'Мой ответ' on input >> nth=67
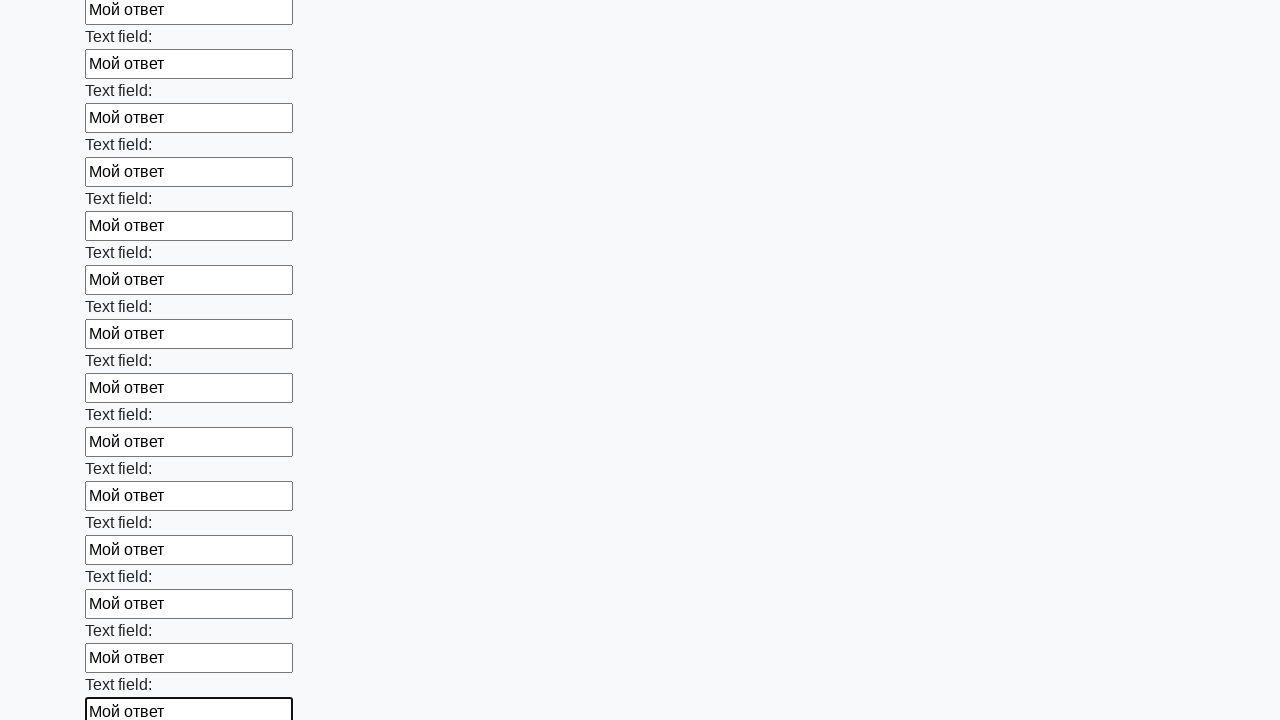

Filled input field with 'Мой ответ' on input >> nth=68
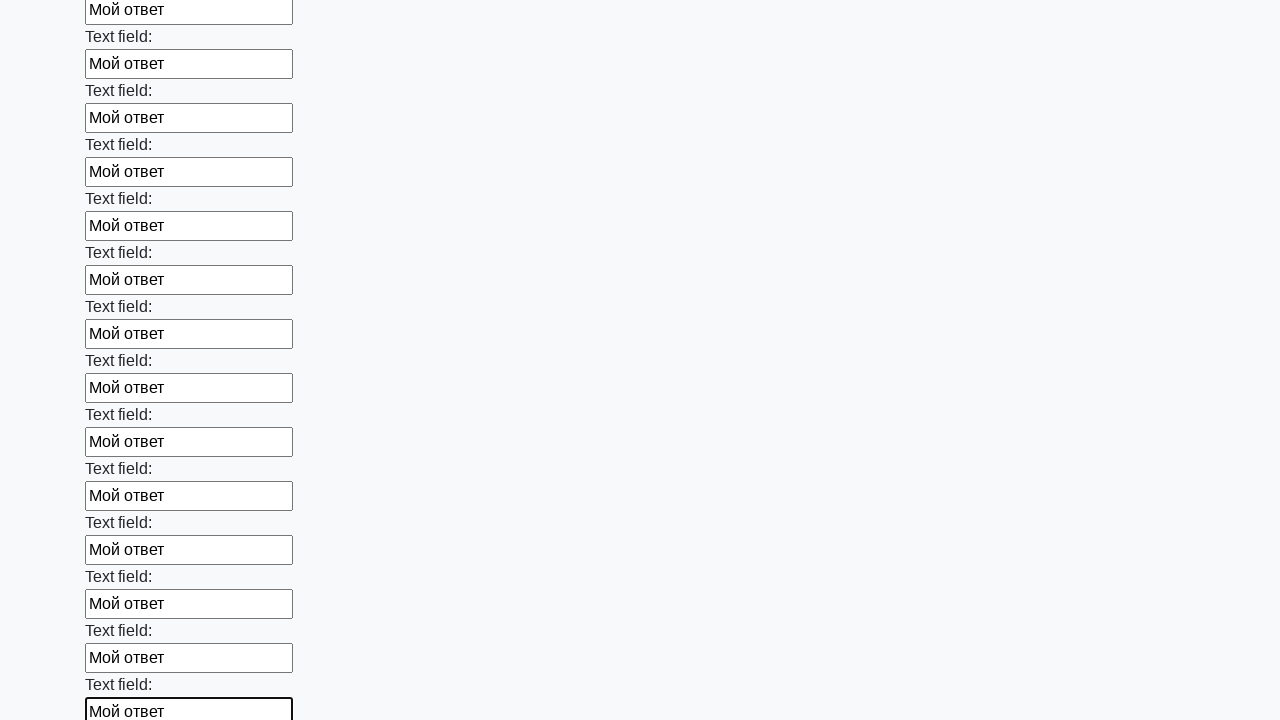

Filled input field with 'Мой ответ' on input >> nth=69
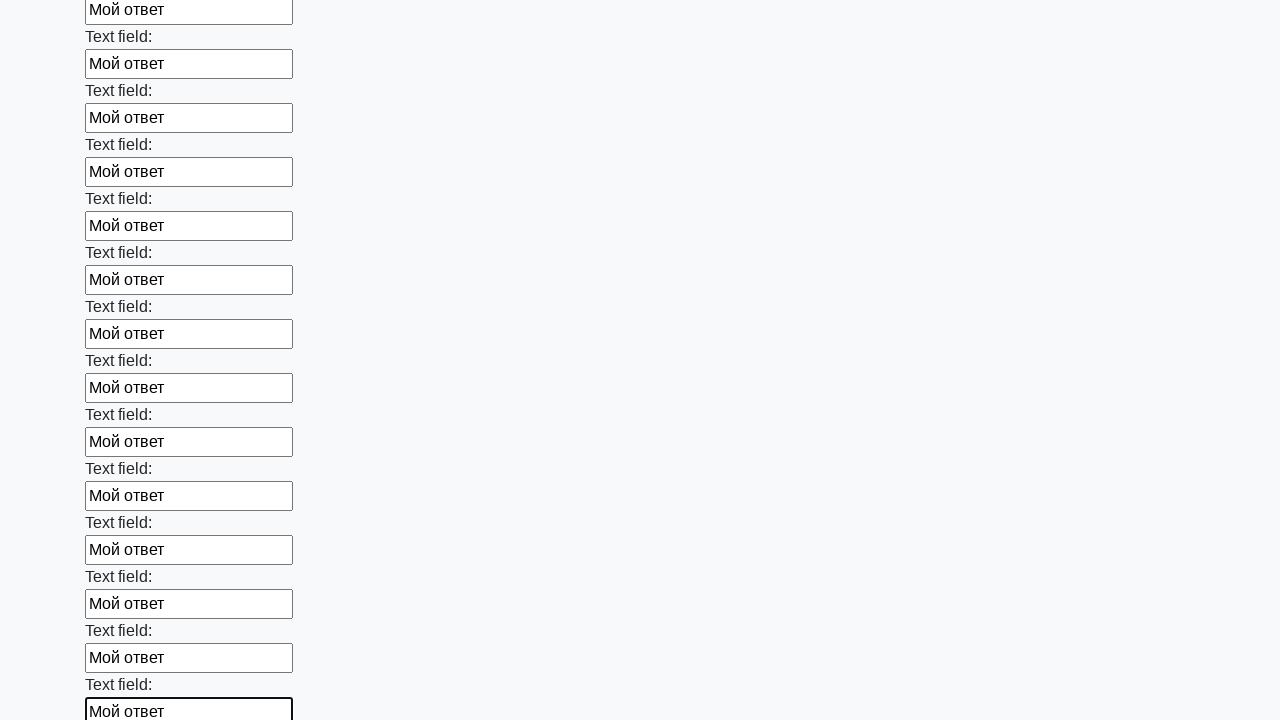

Filled input field with 'Мой ответ' on input >> nth=70
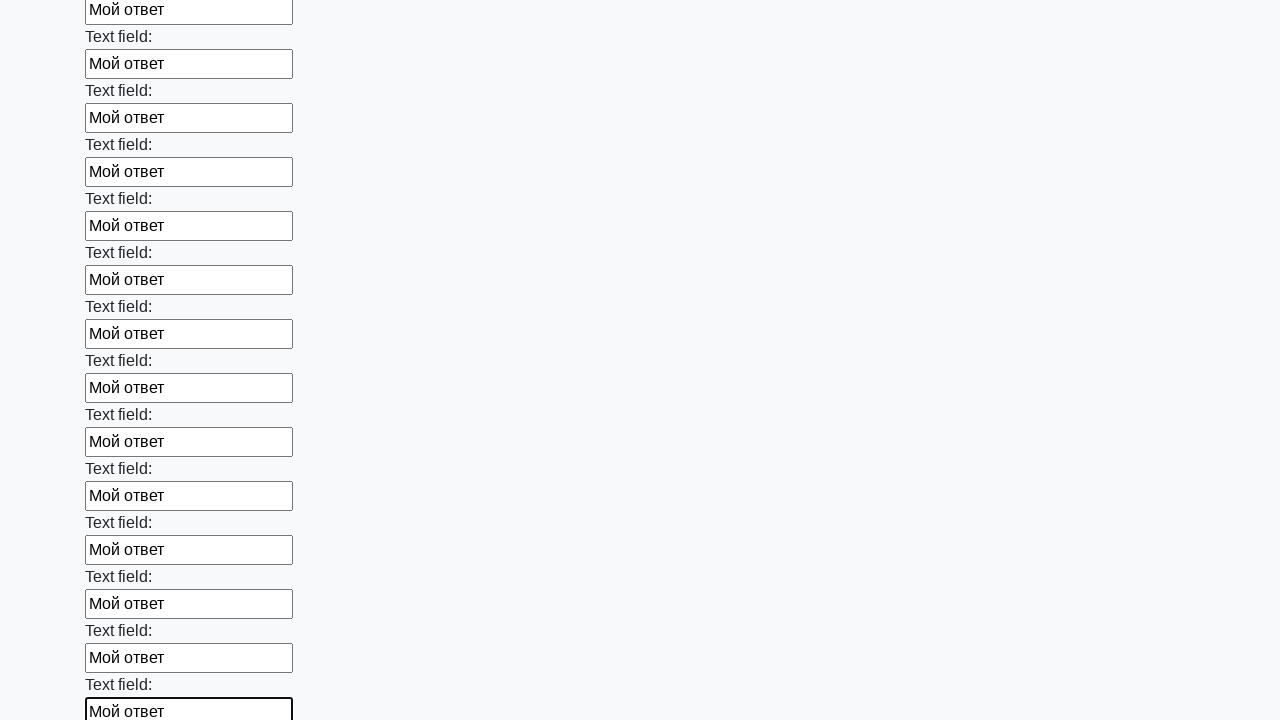

Filled input field with 'Мой ответ' on input >> nth=71
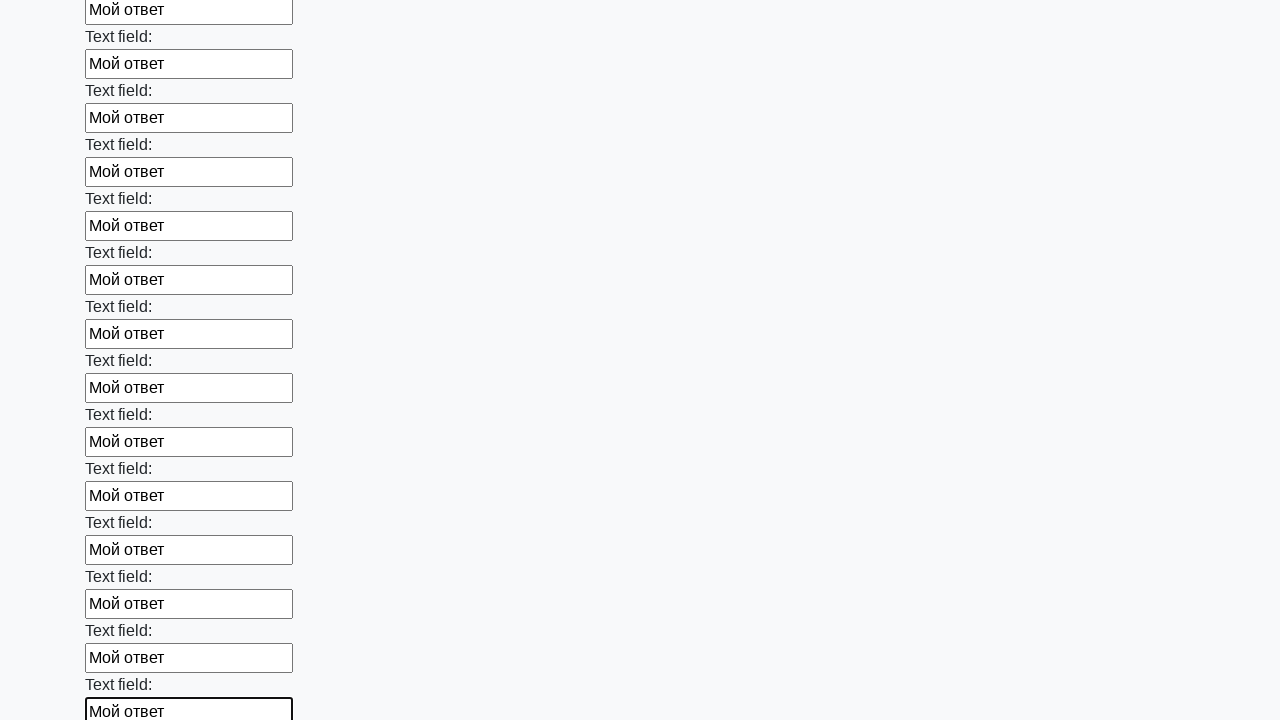

Filled input field with 'Мой ответ' on input >> nth=72
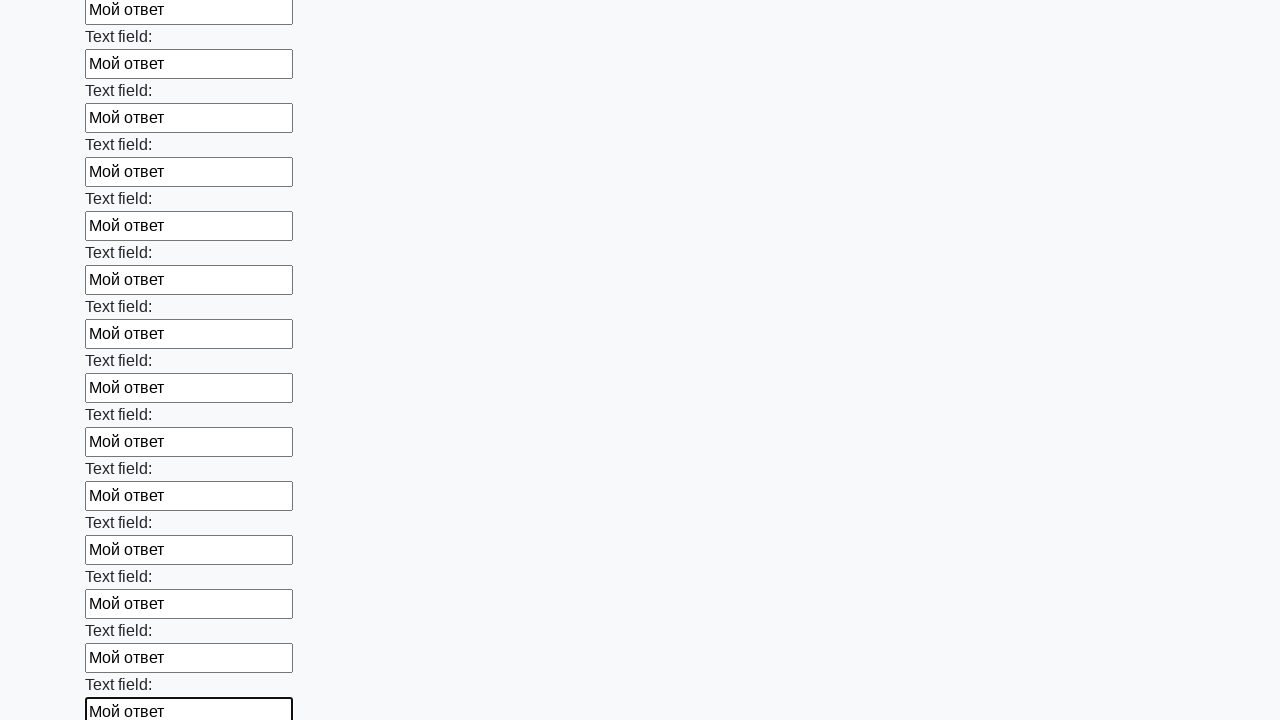

Filled input field with 'Мой ответ' on input >> nth=73
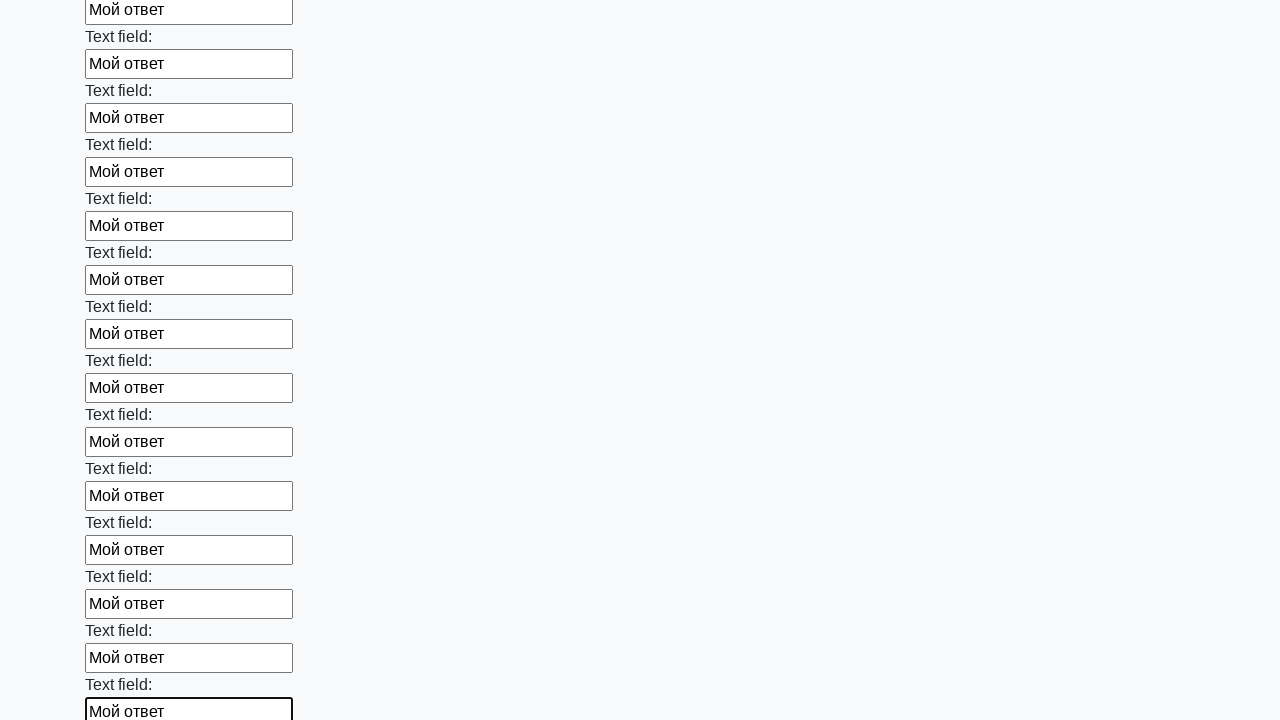

Filled input field with 'Мой ответ' on input >> nth=74
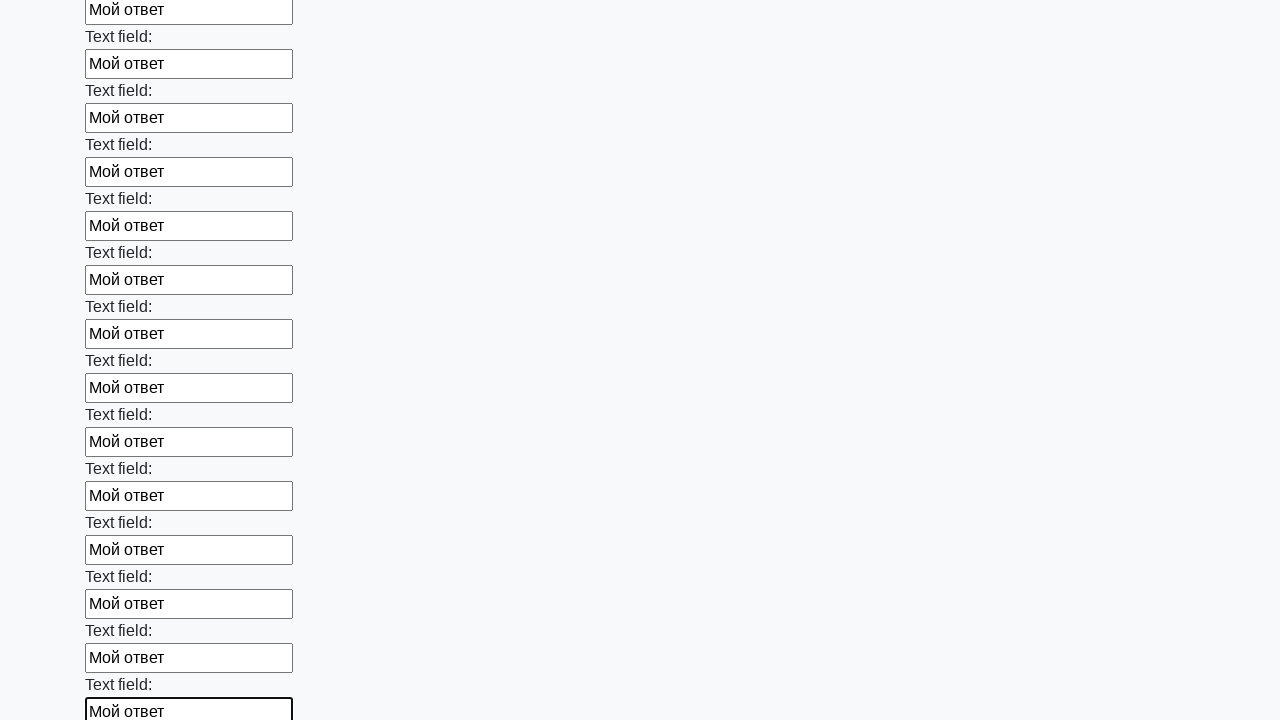

Filled input field with 'Мой ответ' on input >> nth=75
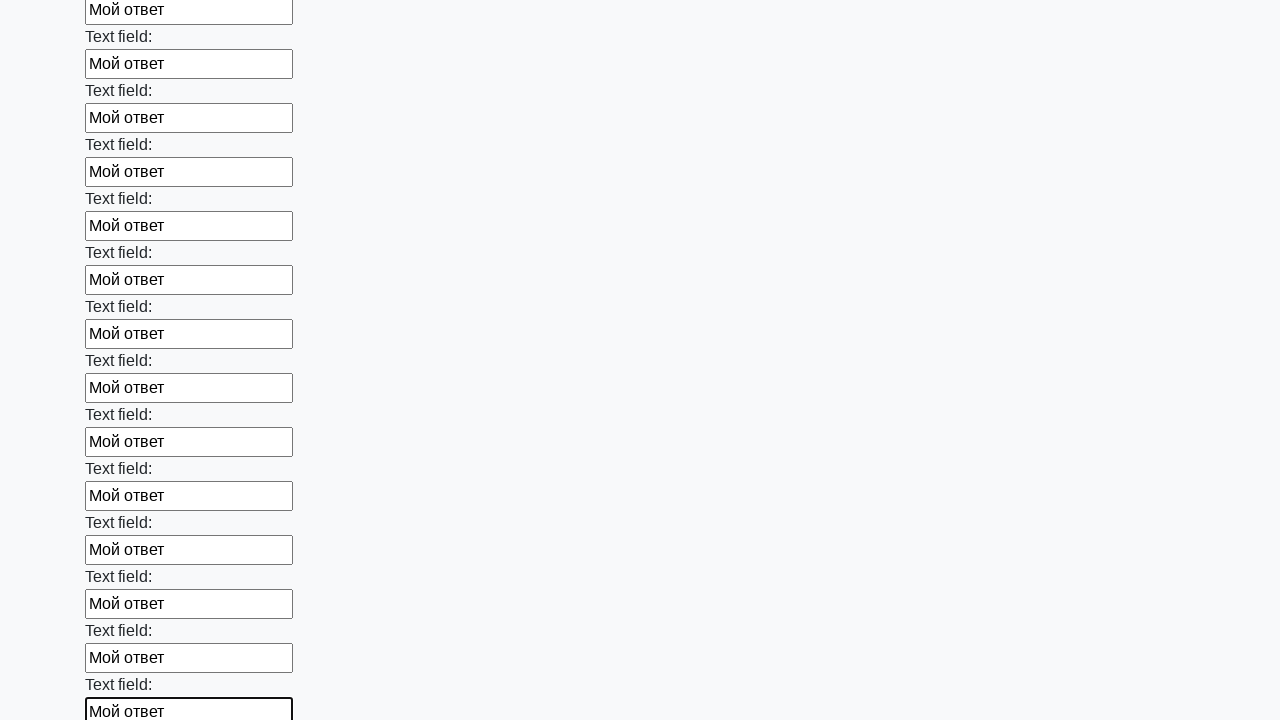

Filled input field with 'Мой ответ' on input >> nth=76
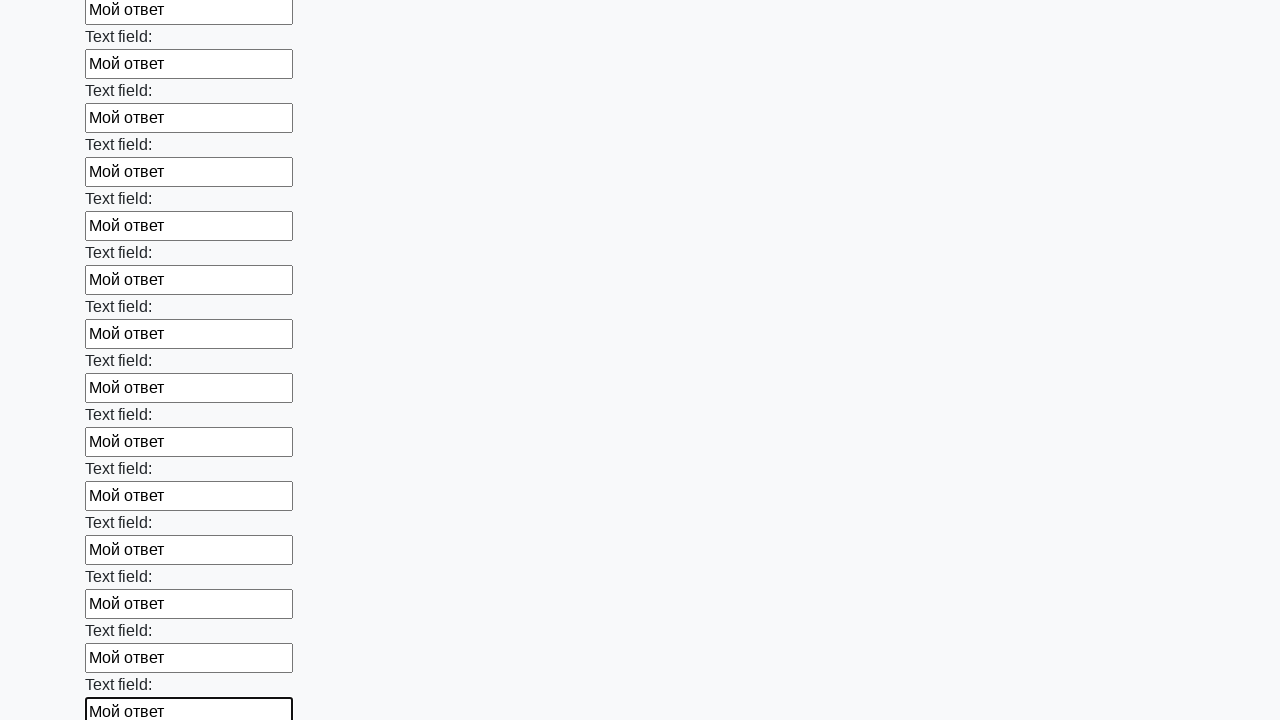

Filled input field with 'Мой ответ' on input >> nth=77
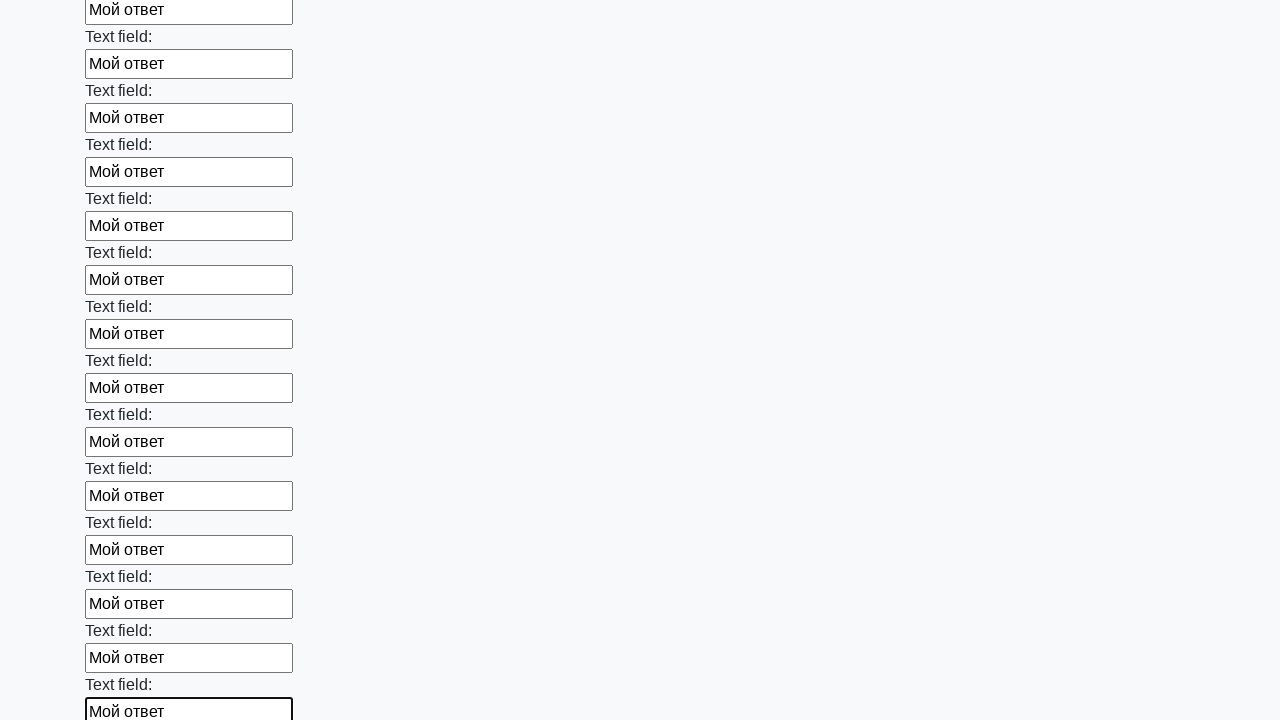

Filled input field with 'Мой ответ' on input >> nth=78
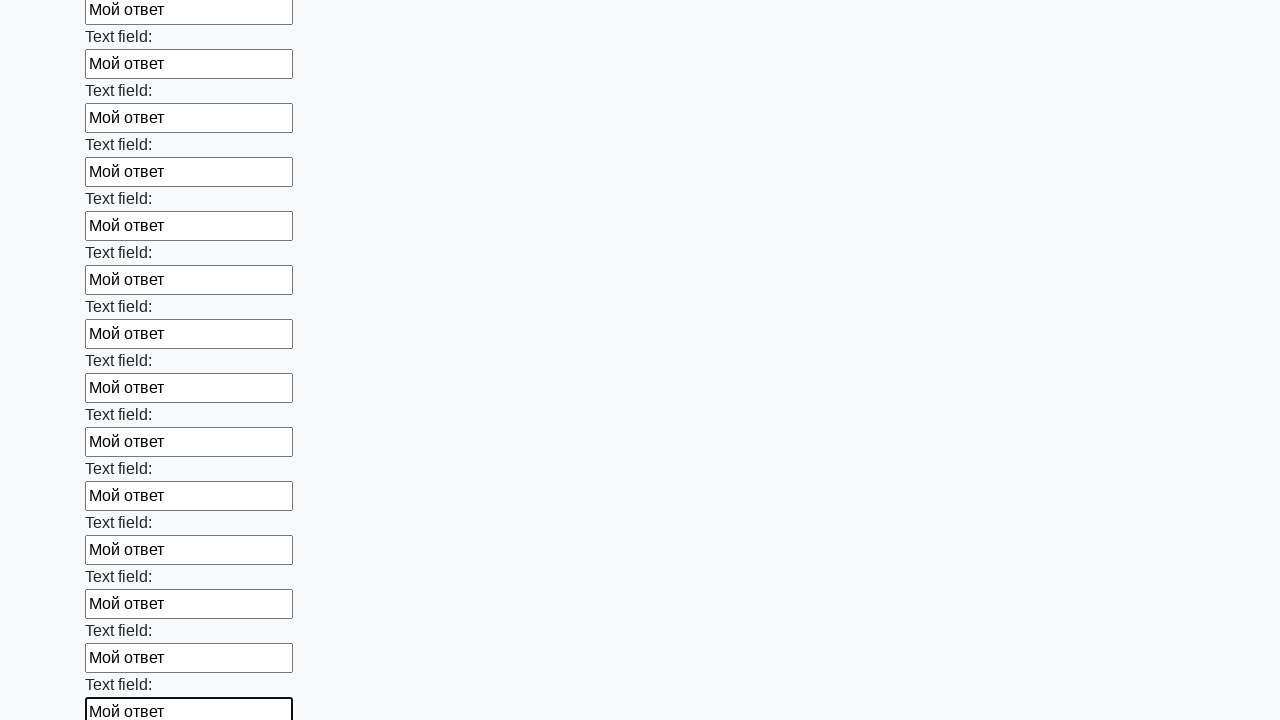

Filled input field with 'Мой ответ' on input >> nth=79
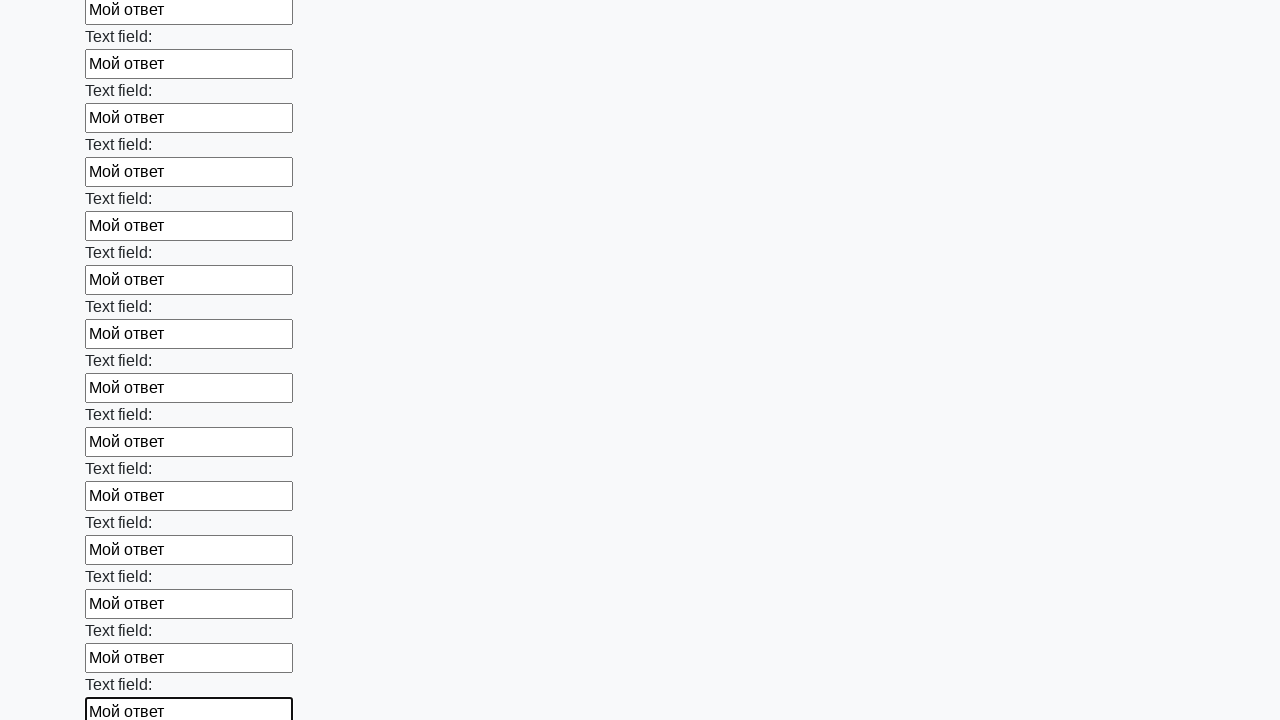

Filled input field with 'Мой ответ' on input >> nth=80
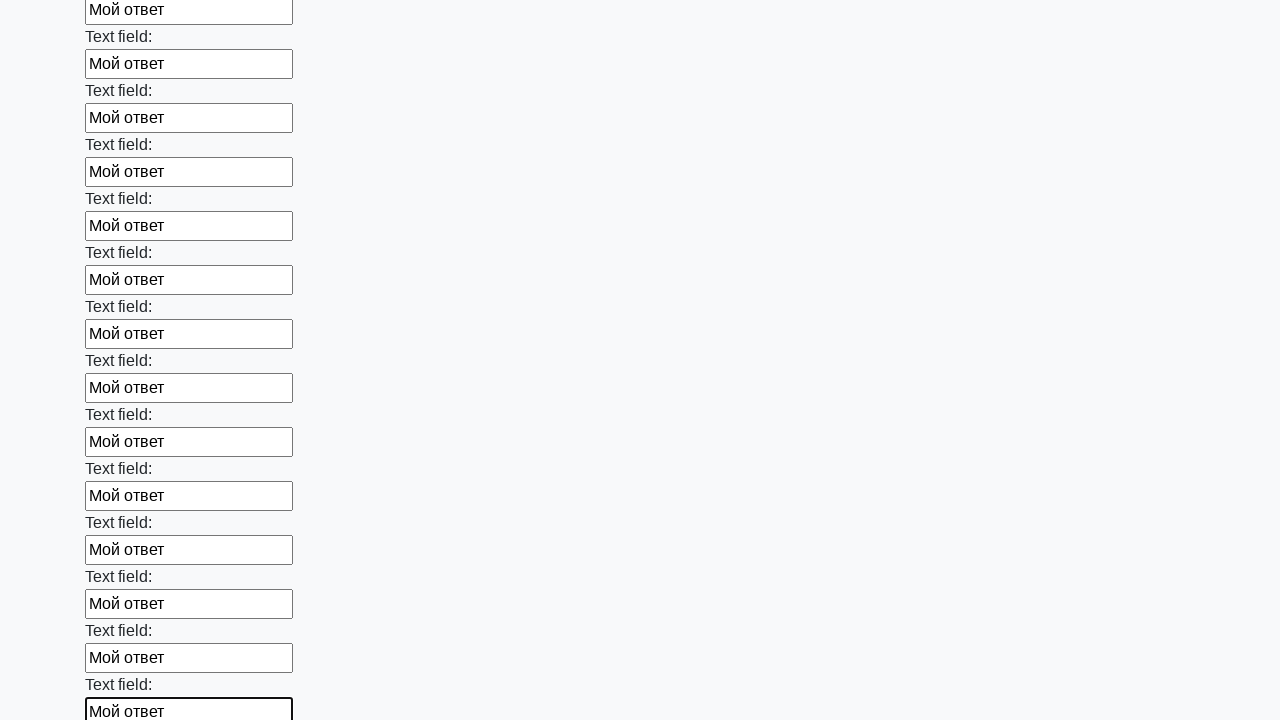

Filled input field with 'Мой ответ' on input >> nth=81
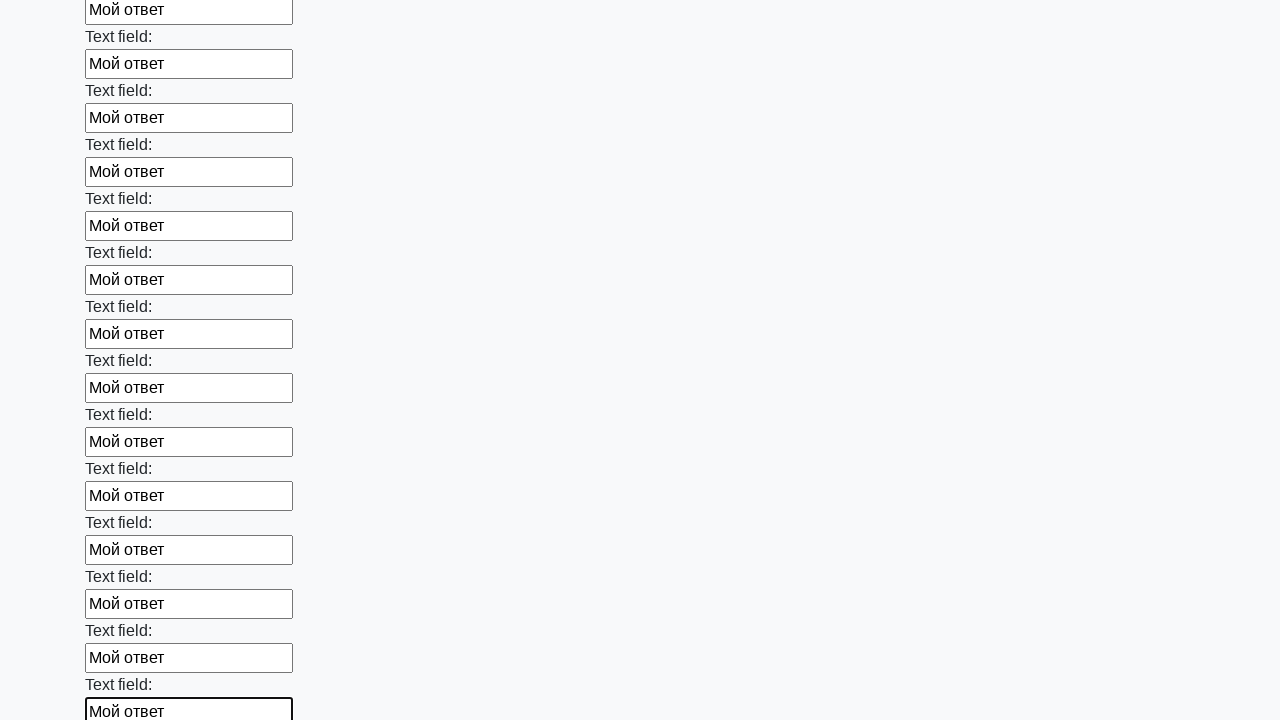

Filled input field with 'Мой ответ' on input >> nth=82
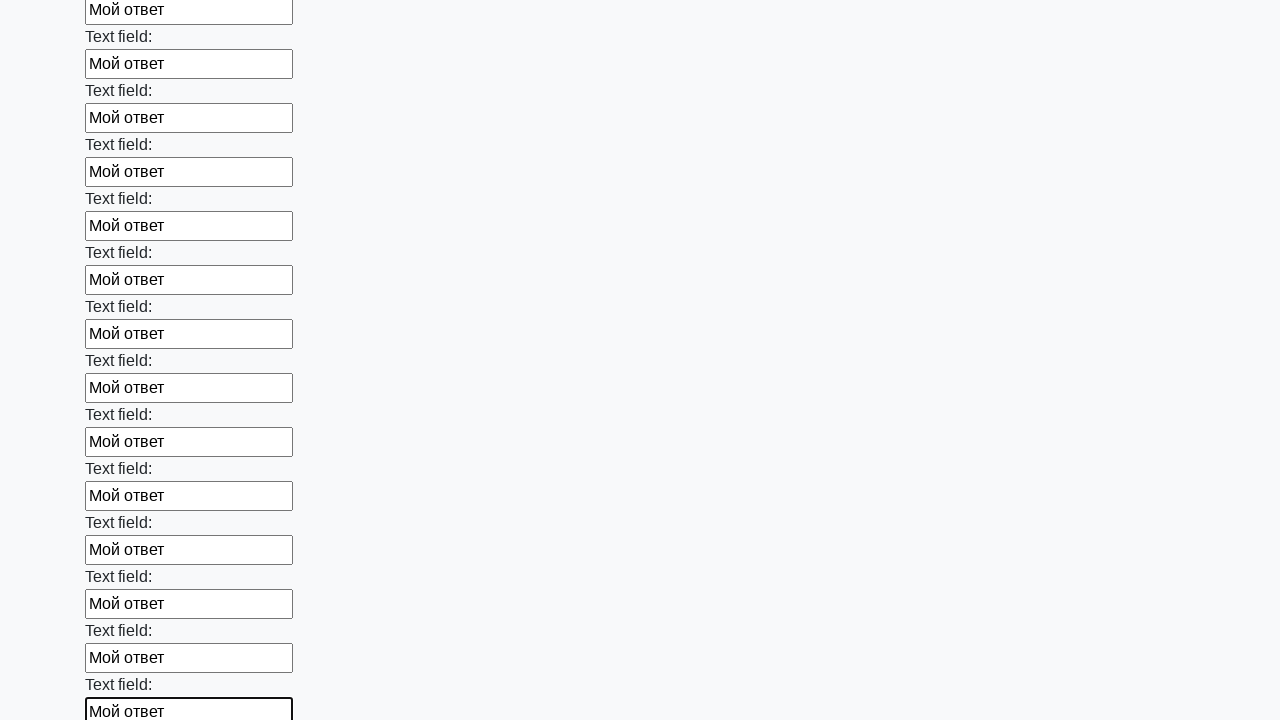

Filled input field with 'Мой ответ' on input >> nth=83
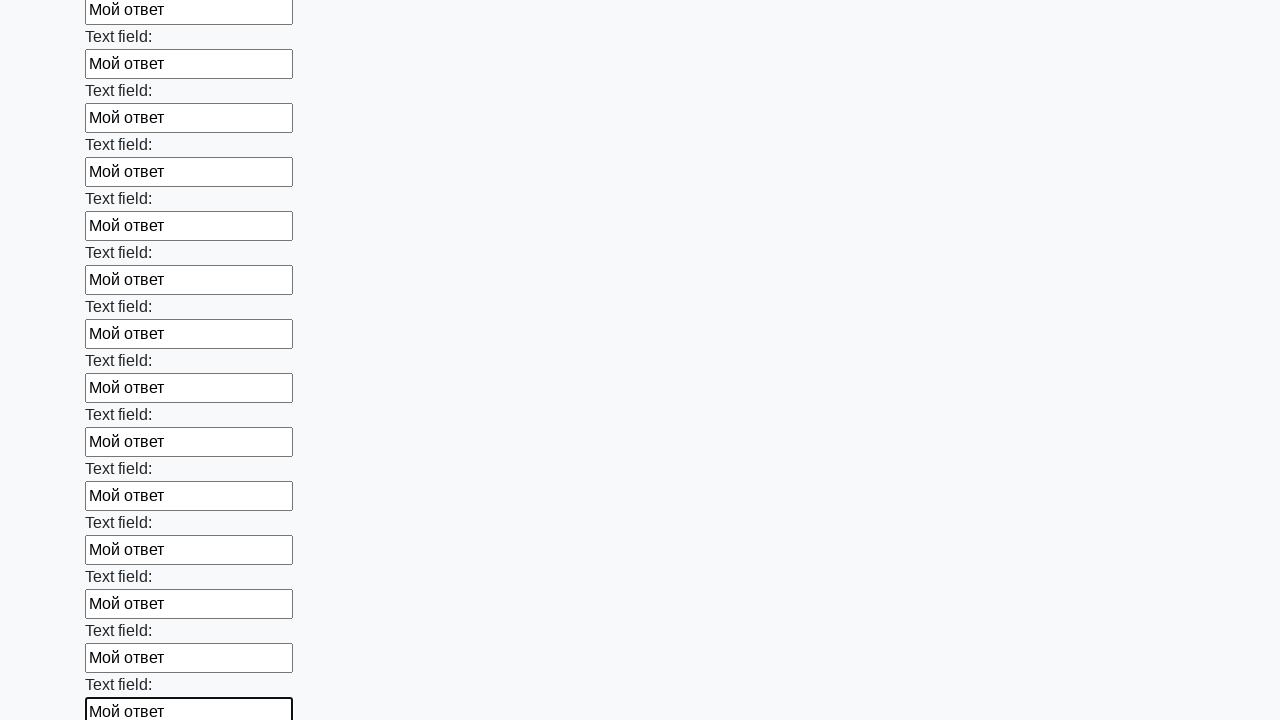

Filled input field with 'Мой ответ' on input >> nth=84
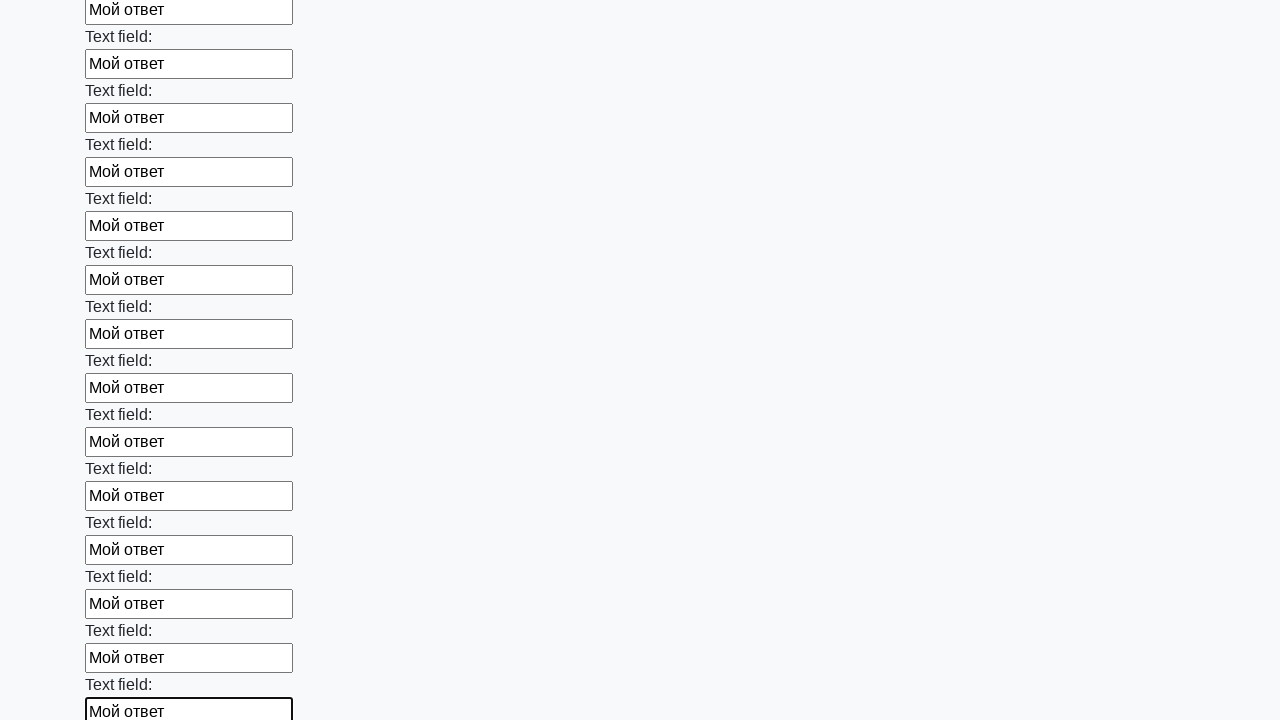

Filled input field with 'Мой ответ' on input >> nth=85
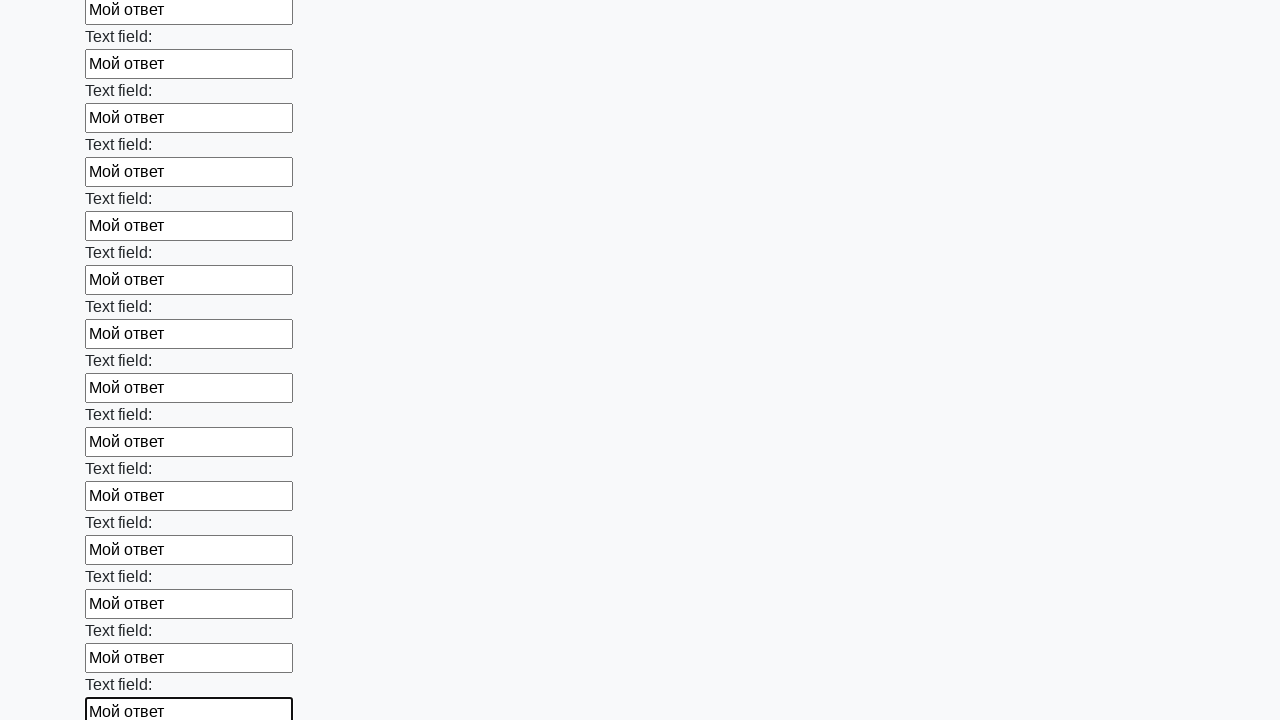

Filled input field with 'Мой ответ' on input >> nth=86
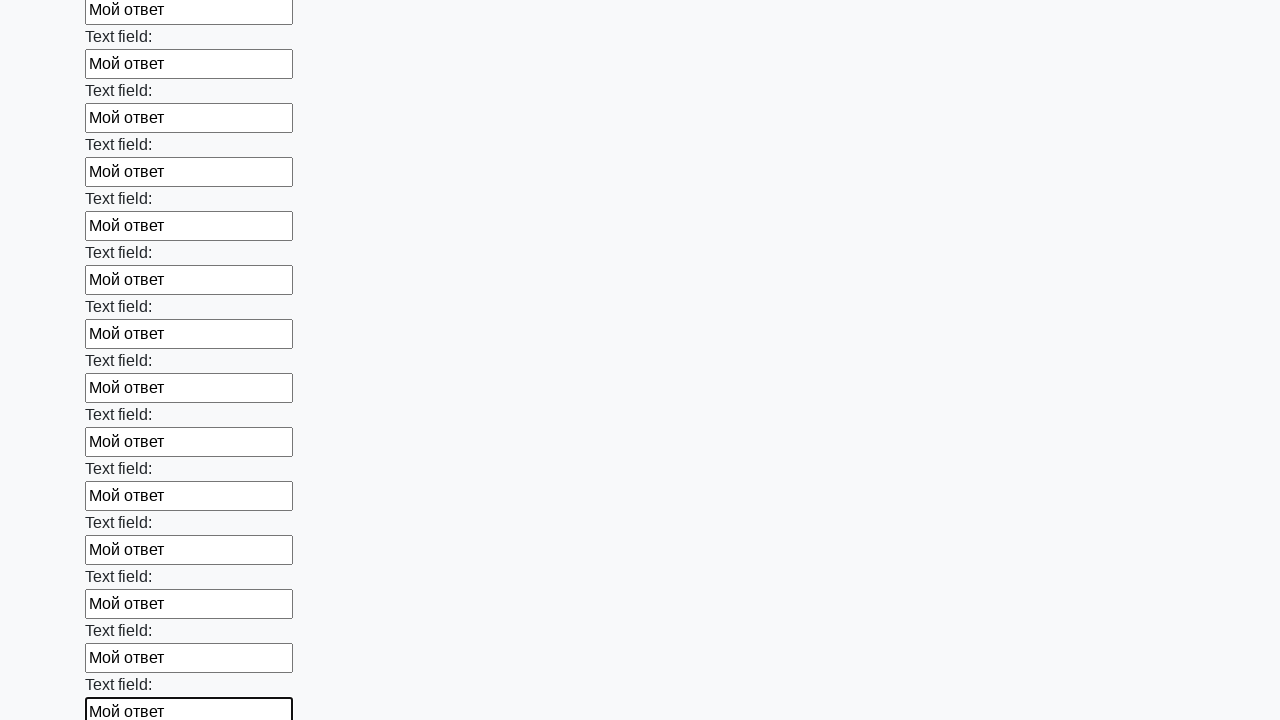

Filled input field with 'Мой ответ' on input >> nth=87
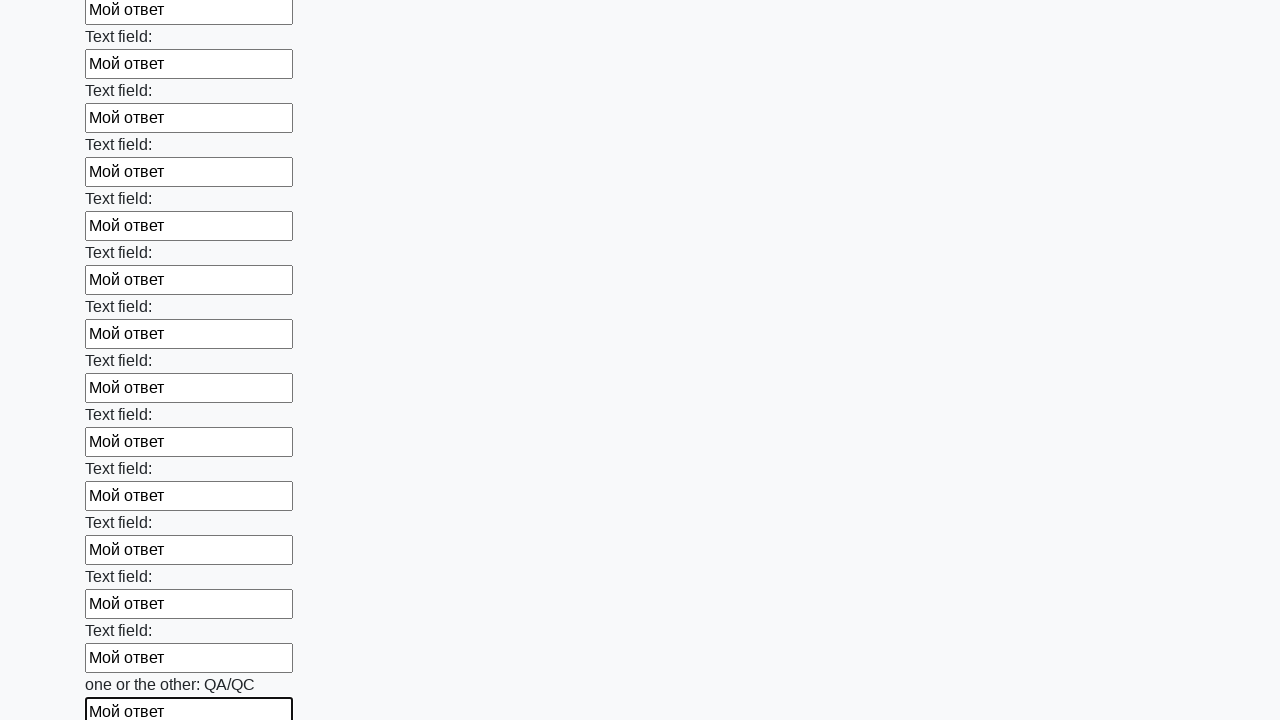

Filled input field with 'Мой ответ' on input >> nth=88
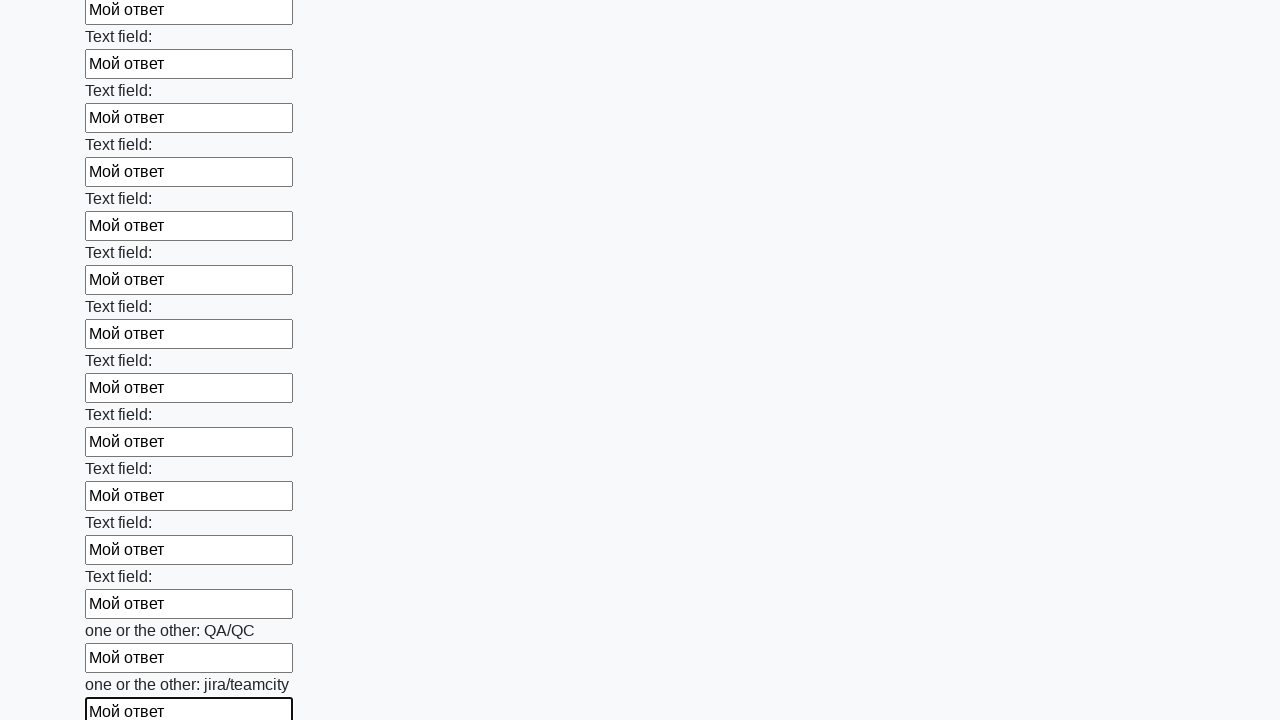

Filled input field with 'Мой ответ' on input >> nth=89
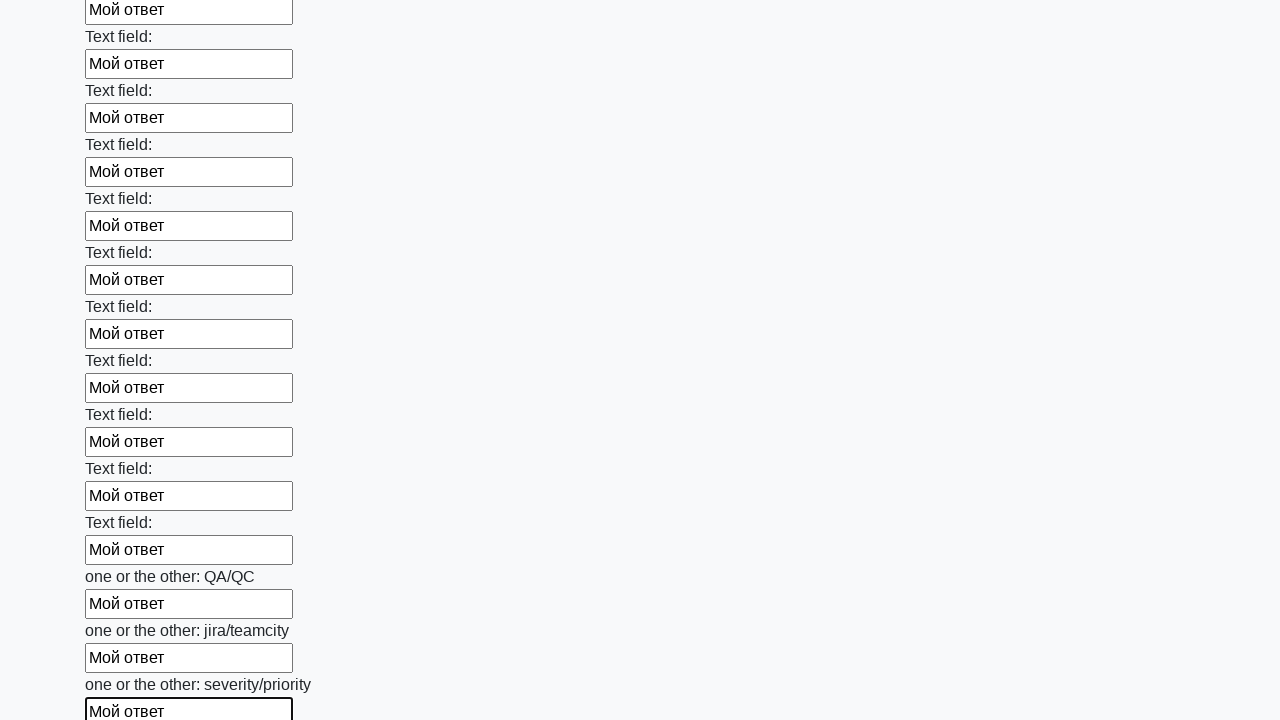

Filled input field with 'Мой ответ' on input >> nth=90
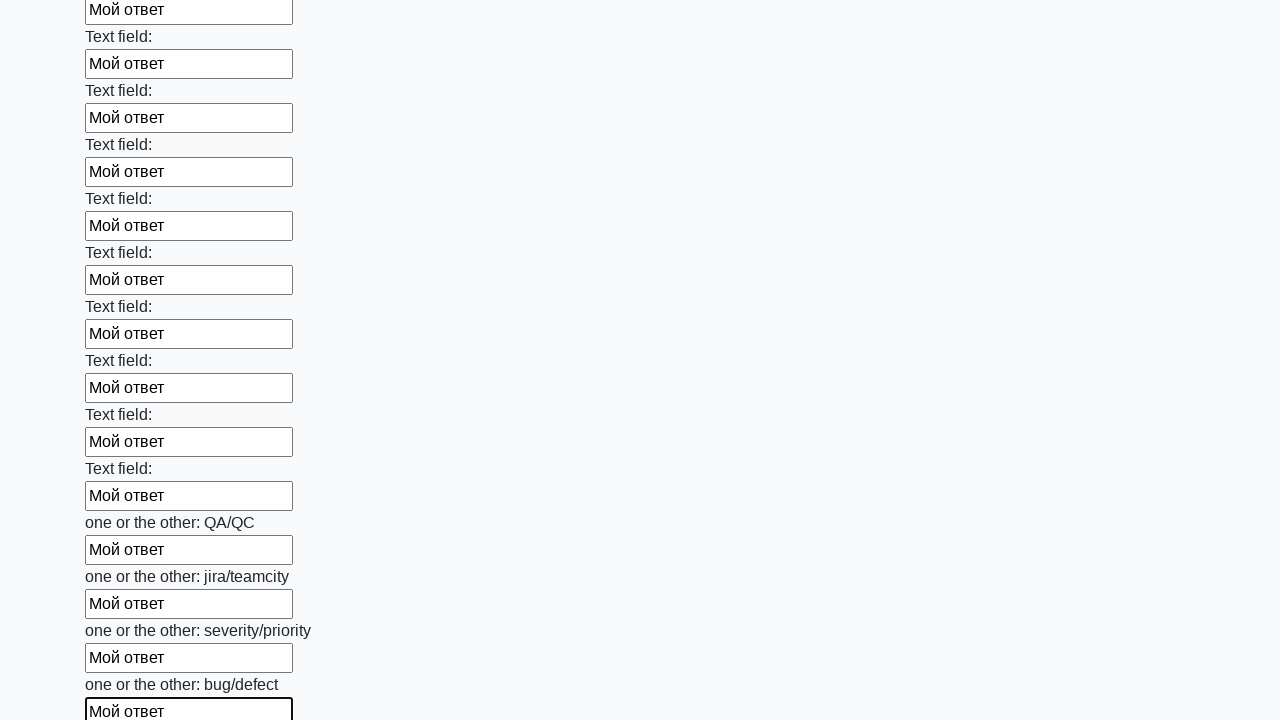

Filled input field with 'Мой ответ' on input >> nth=91
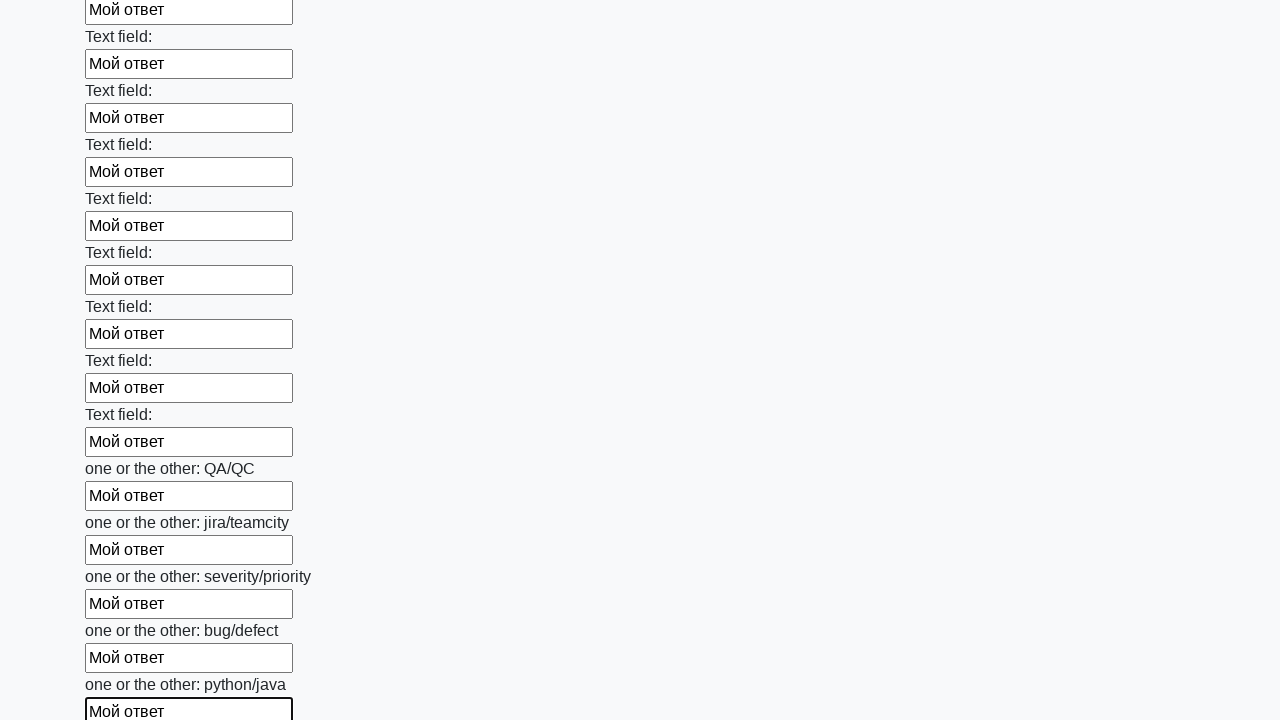

Filled input field with 'Мой ответ' on input >> nth=92
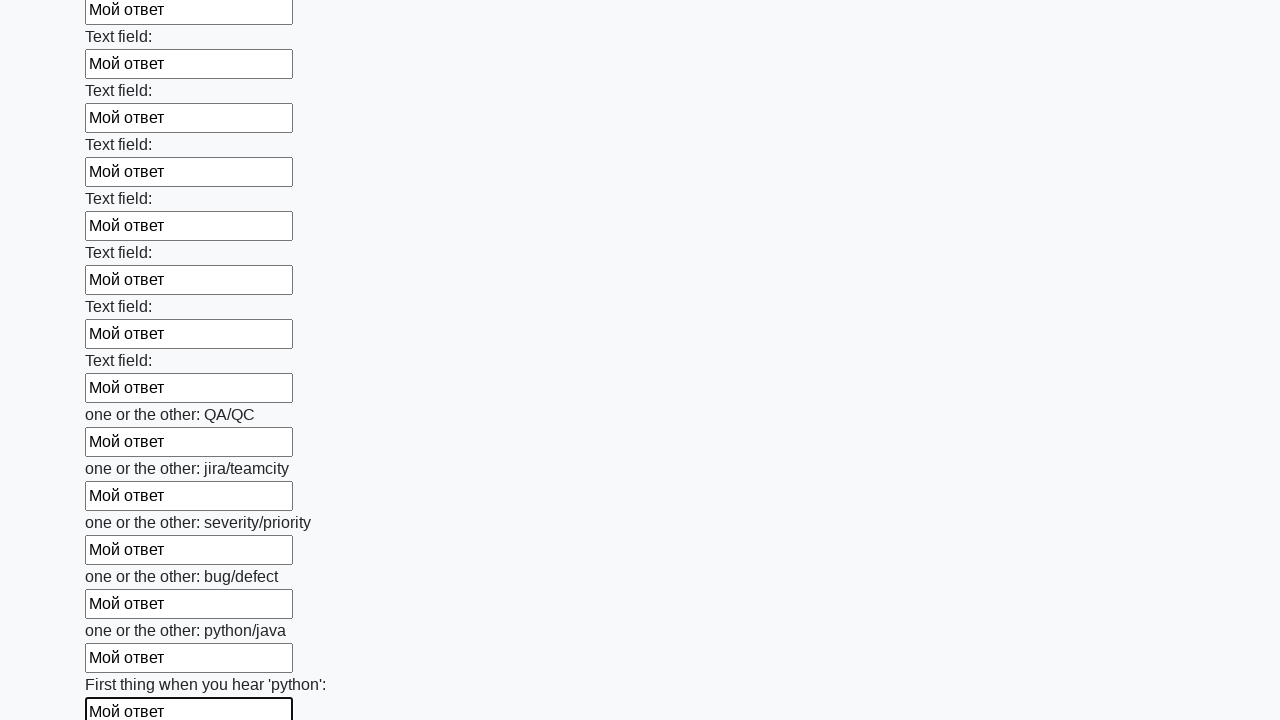

Filled input field with 'Мой ответ' on input >> nth=93
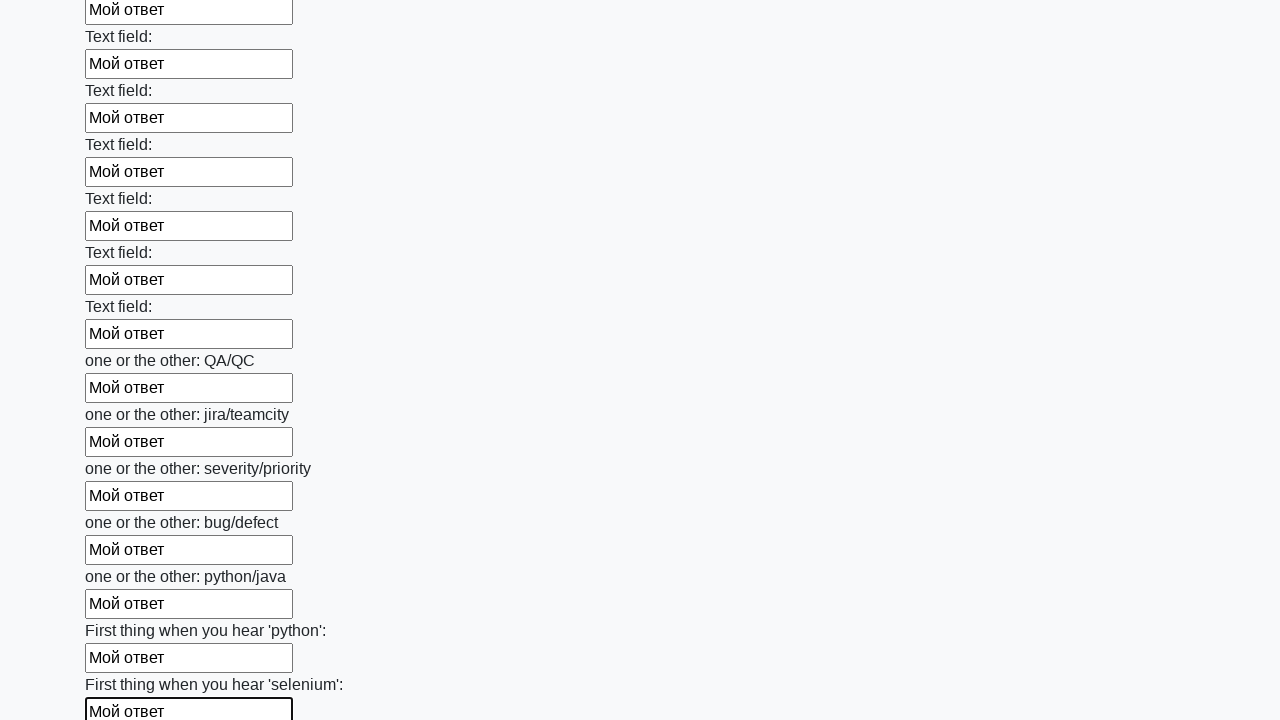

Filled input field with 'Мой ответ' on input >> nth=94
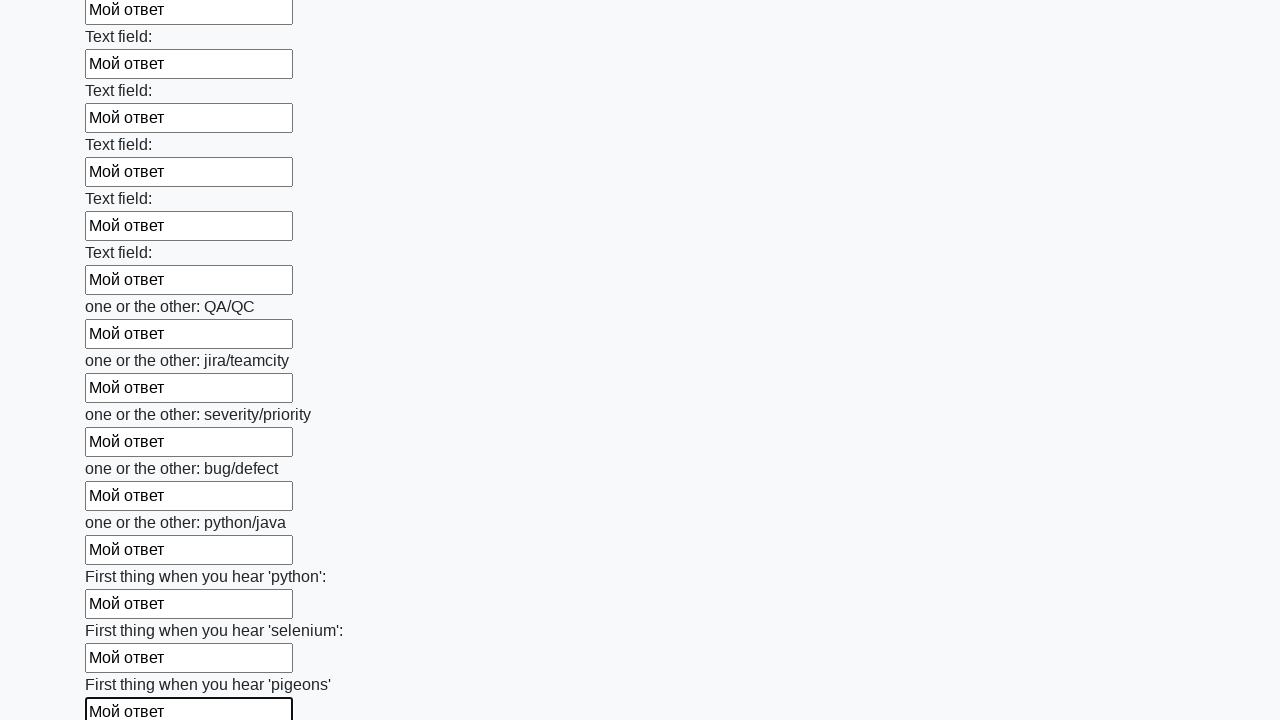

Filled input field with 'Мой ответ' on input >> nth=95
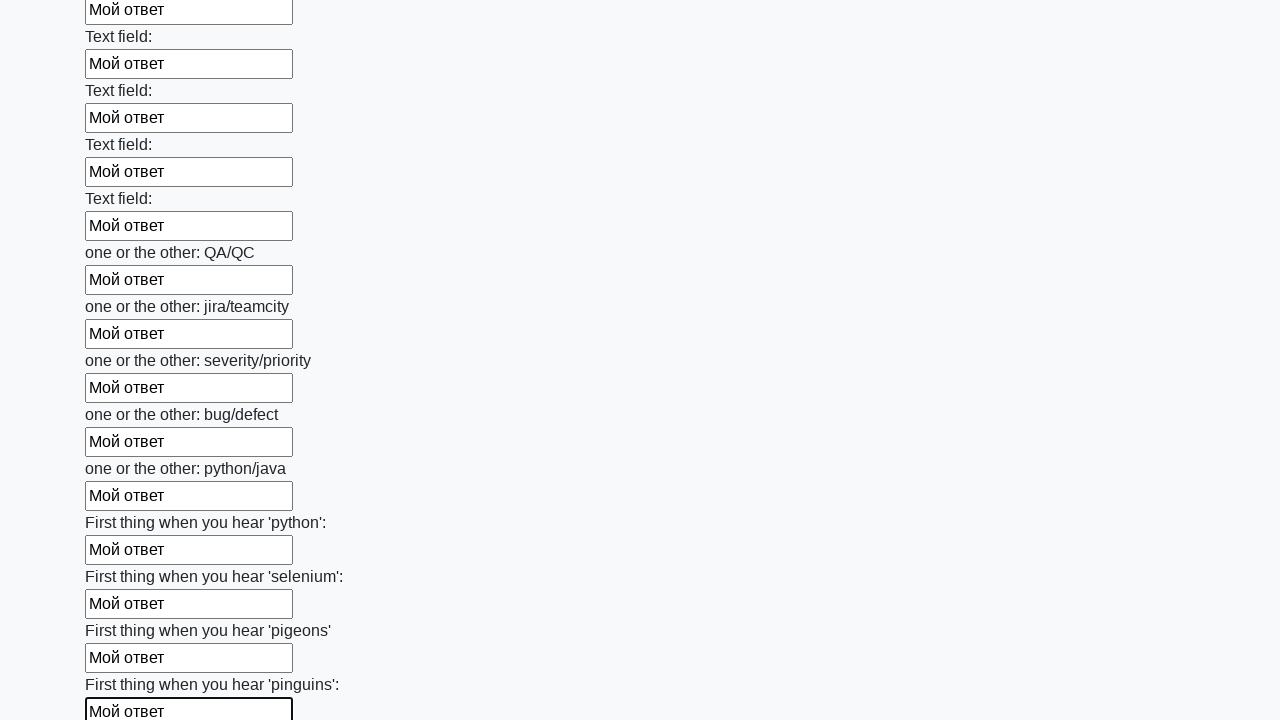

Filled input field with 'Мой ответ' on input >> nth=96
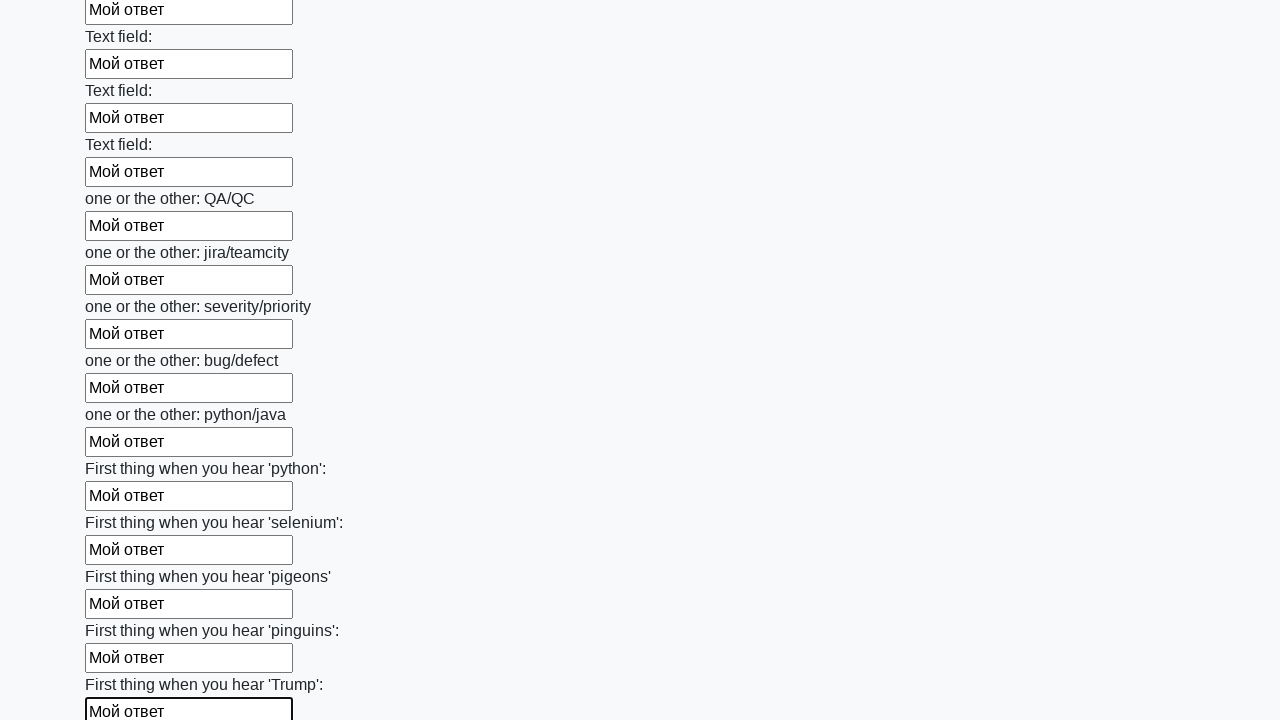

Filled input field with 'Мой ответ' on input >> nth=97
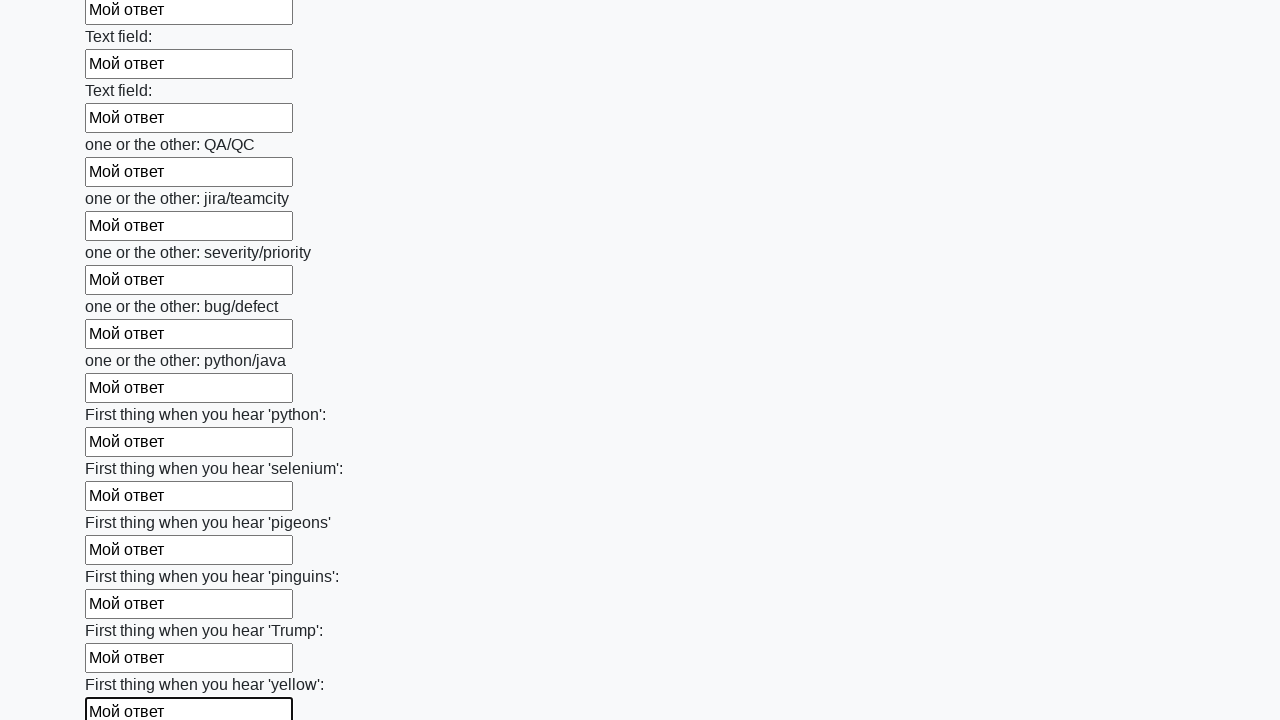

Filled input field with 'Мой ответ' on input >> nth=98
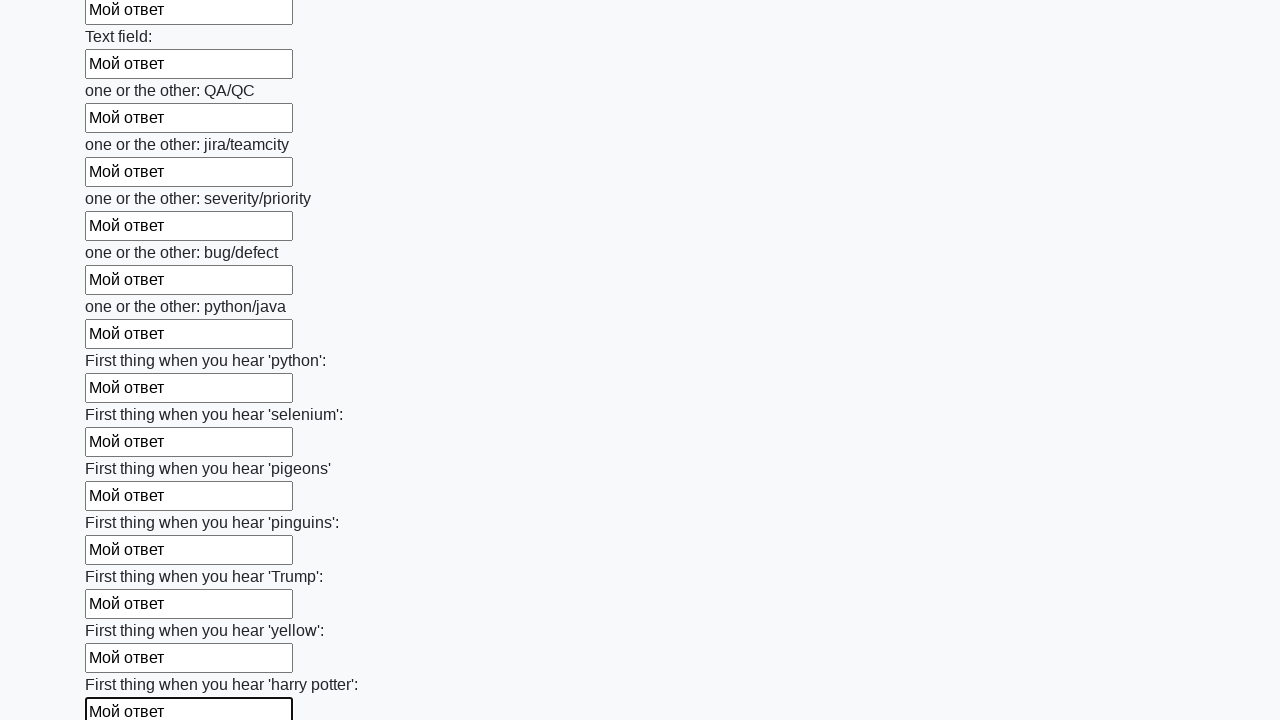

Filled input field with 'Мой ответ' on input >> nth=99
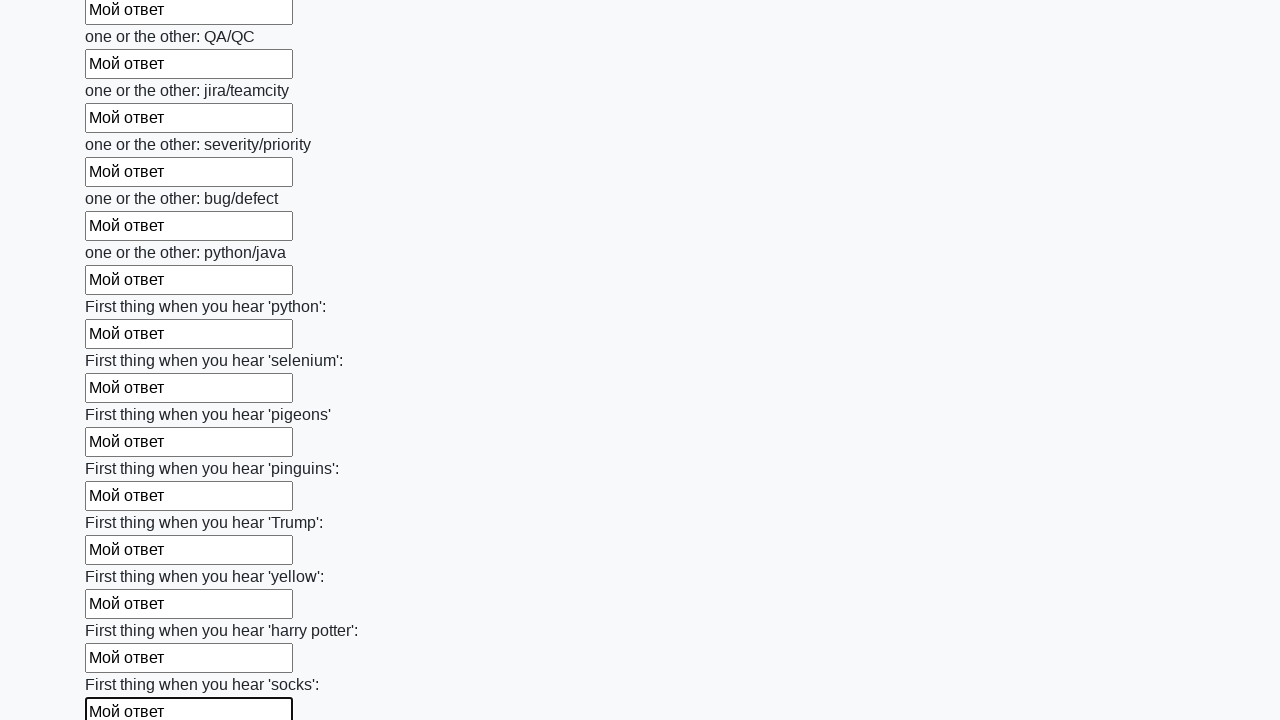

Clicked submit button at (123, 611) on button.btn
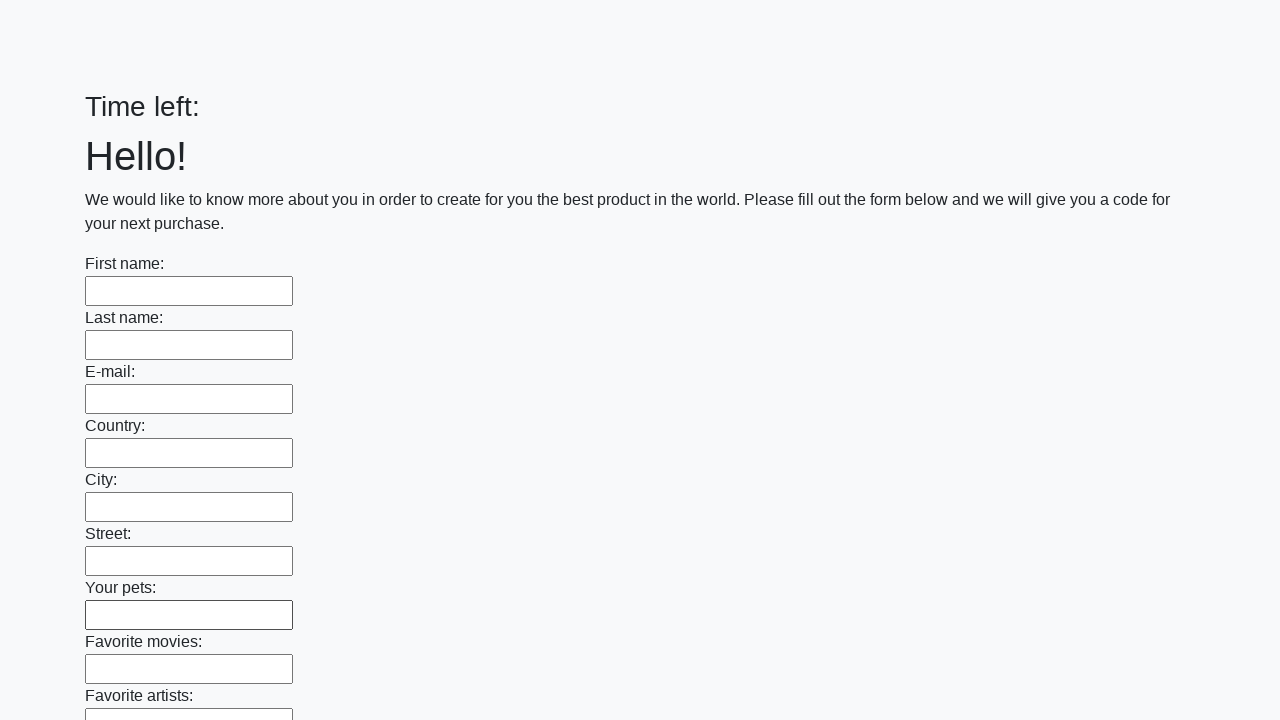

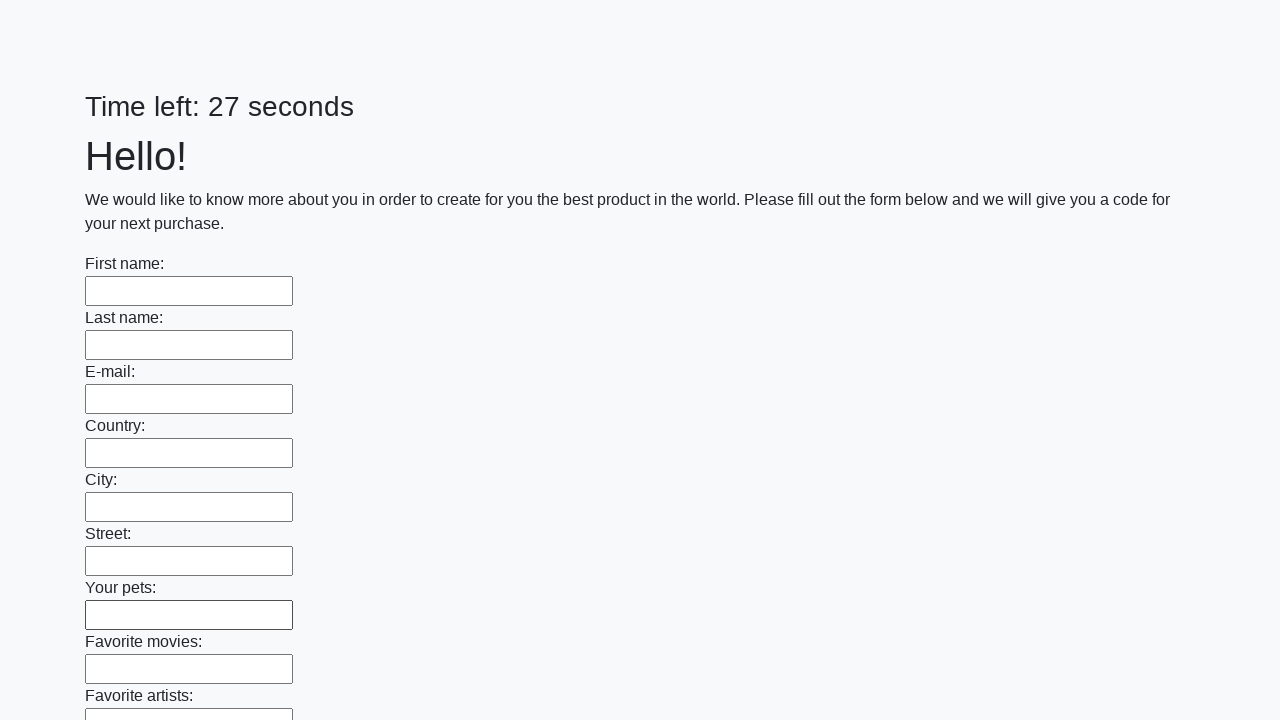